Tests filling a large form by entering text into all text input fields and submitting the form by clicking the submit button.

Starting URL: http://suninjuly.github.io/huge_form.html

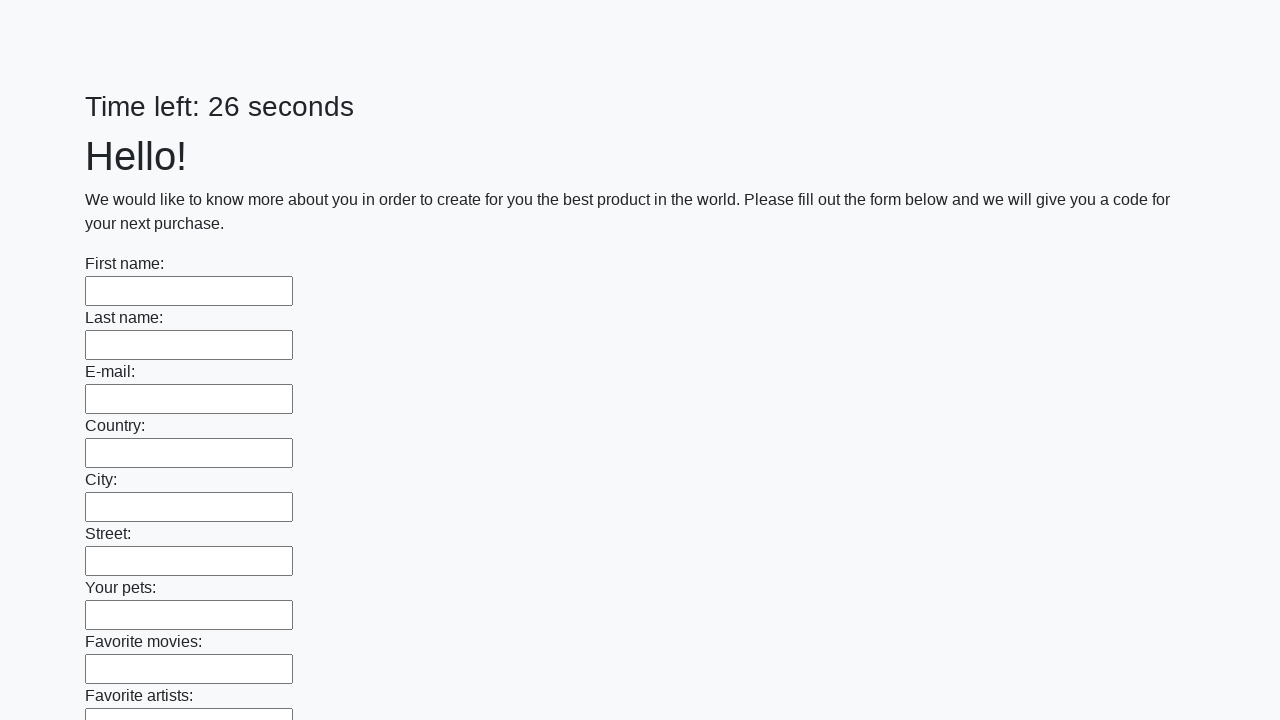

Located all text input fields on the huge form
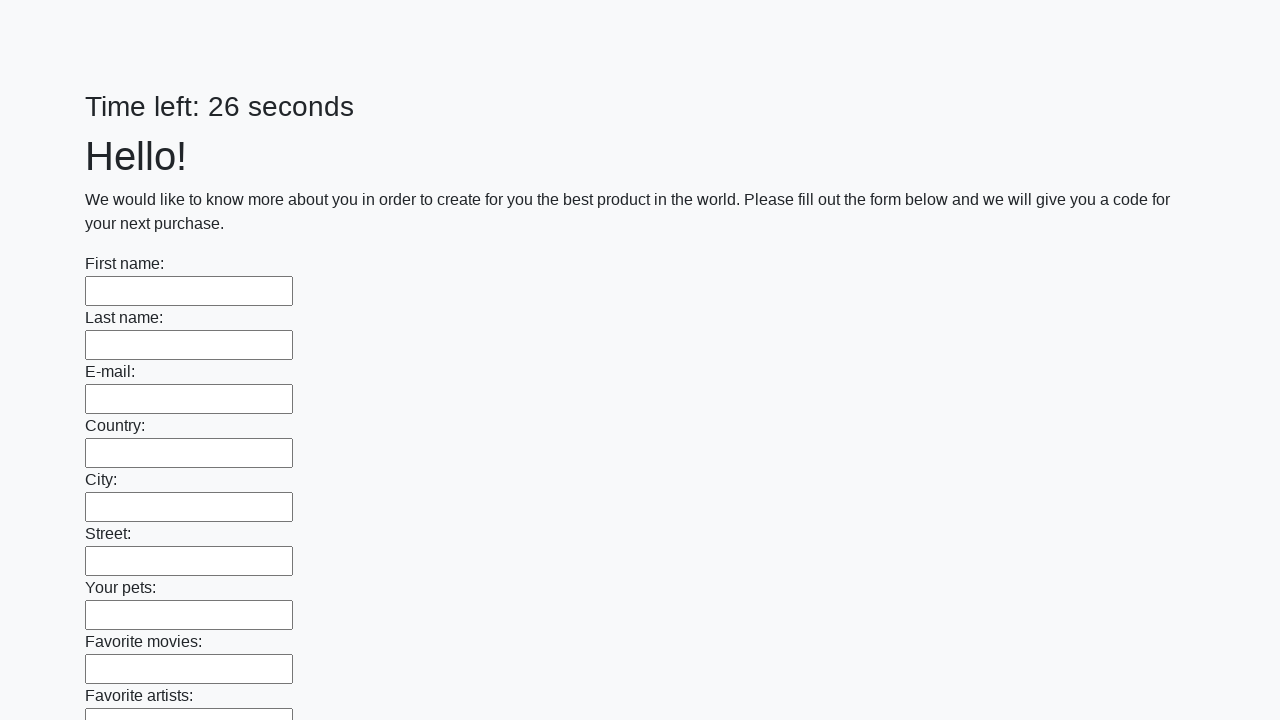

Filled a text input field with 'R' on input[type='text'] >> nth=0
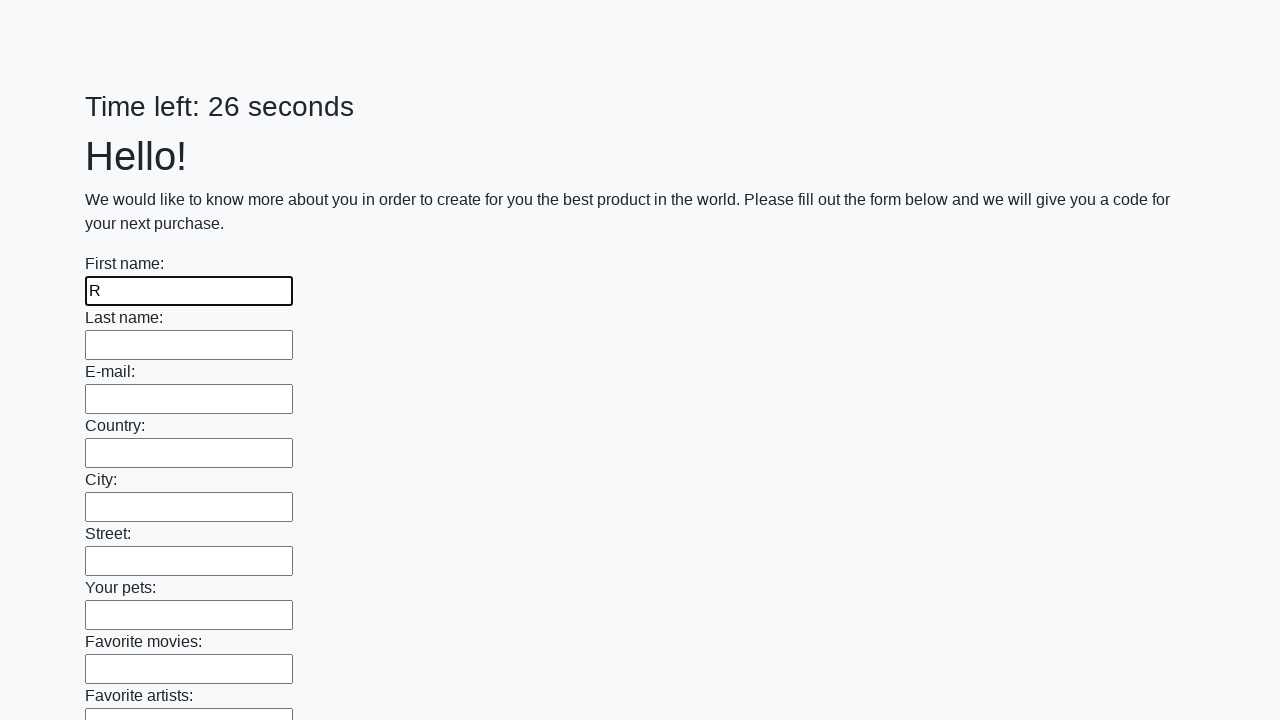

Filled a text input field with 'R' on input[type='text'] >> nth=1
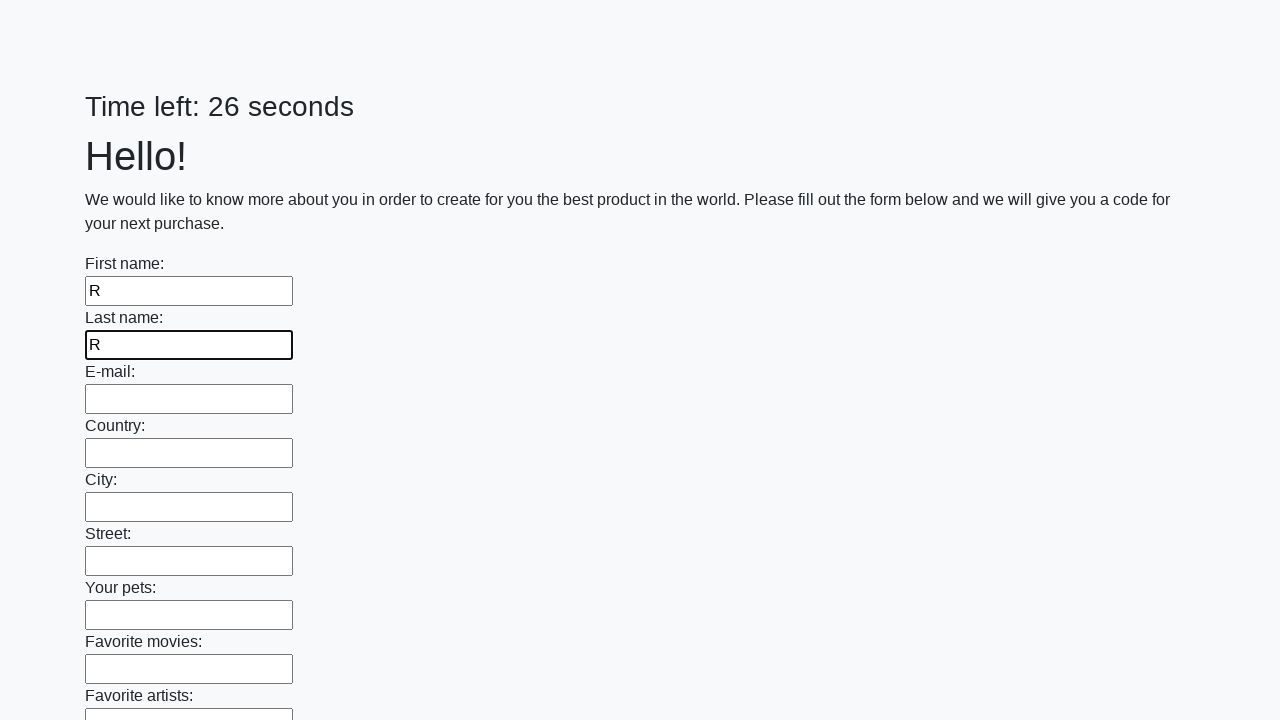

Filled a text input field with 'R' on input[type='text'] >> nth=2
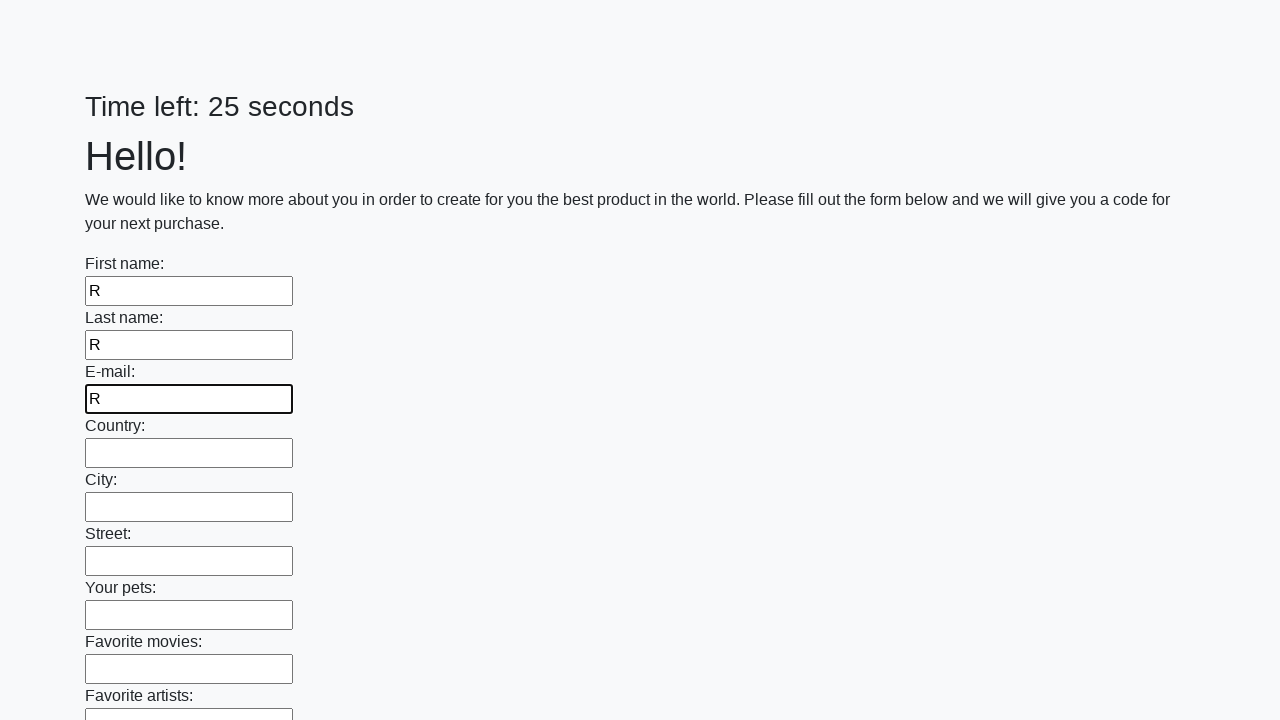

Filled a text input field with 'R' on input[type='text'] >> nth=3
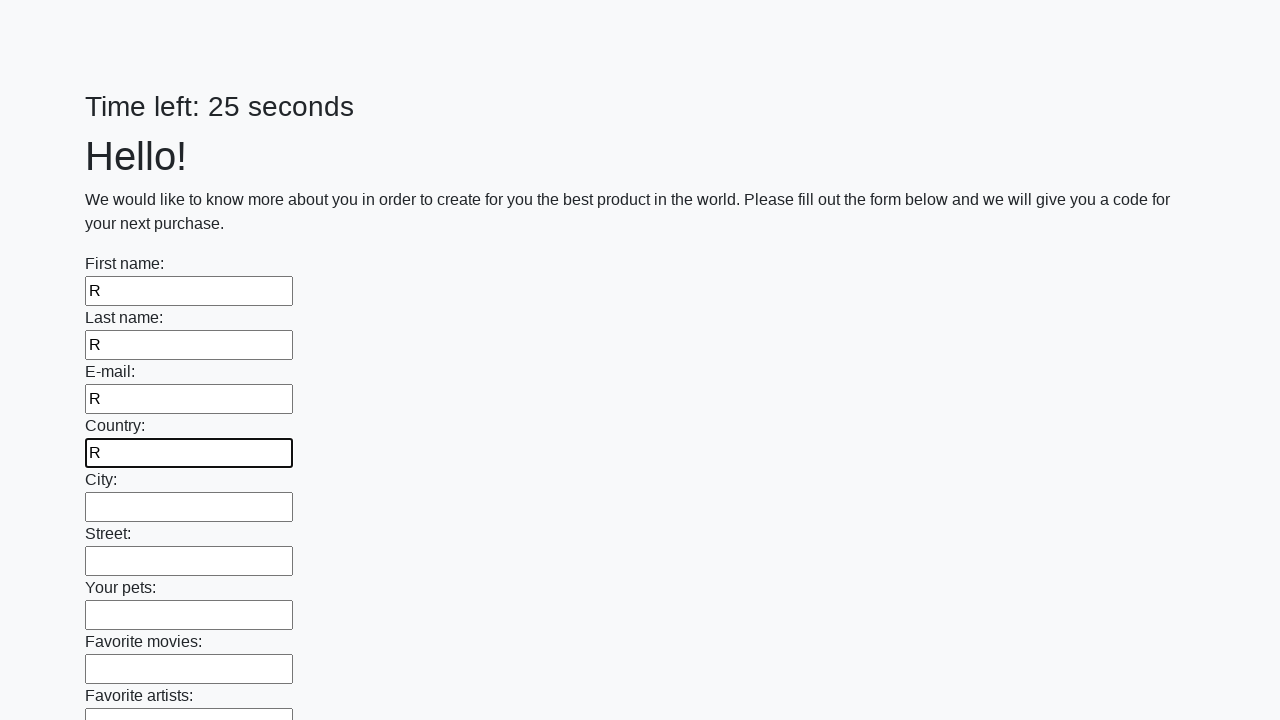

Filled a text input field with 'R' on input[type='text'] >> nth=4
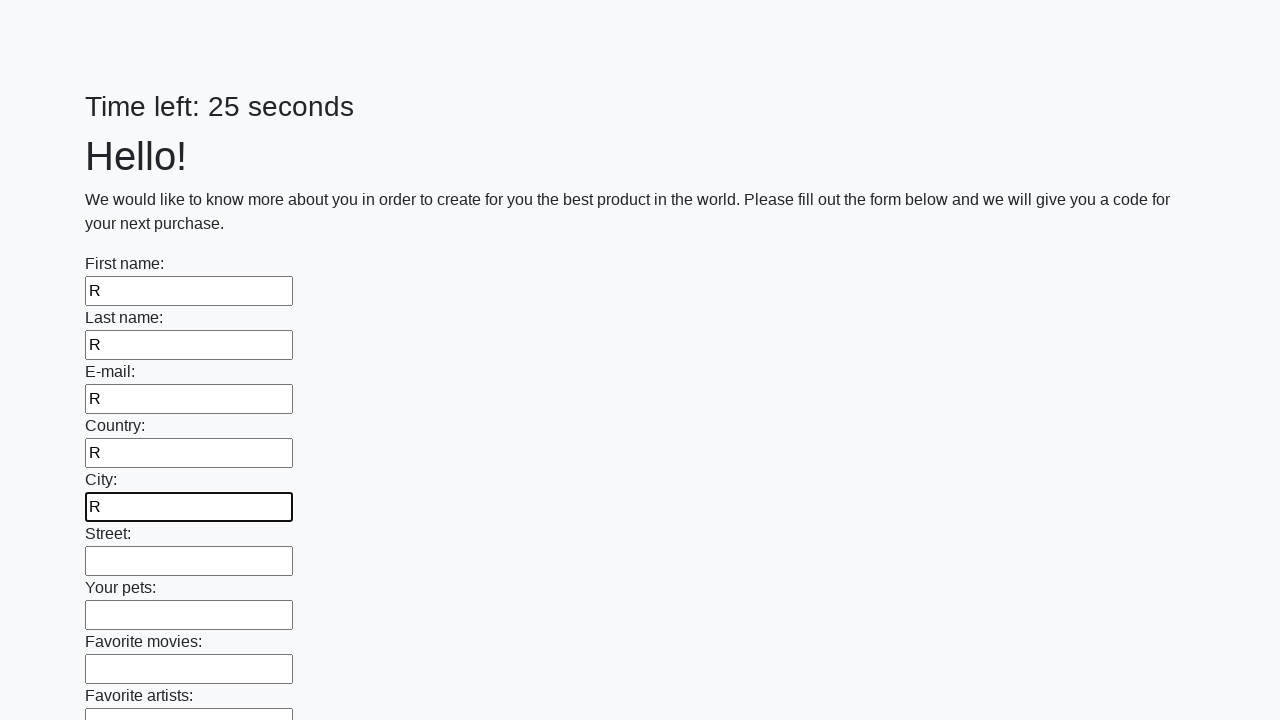

Filled a text input field with 'R' on input[type='text'] >> nth=5
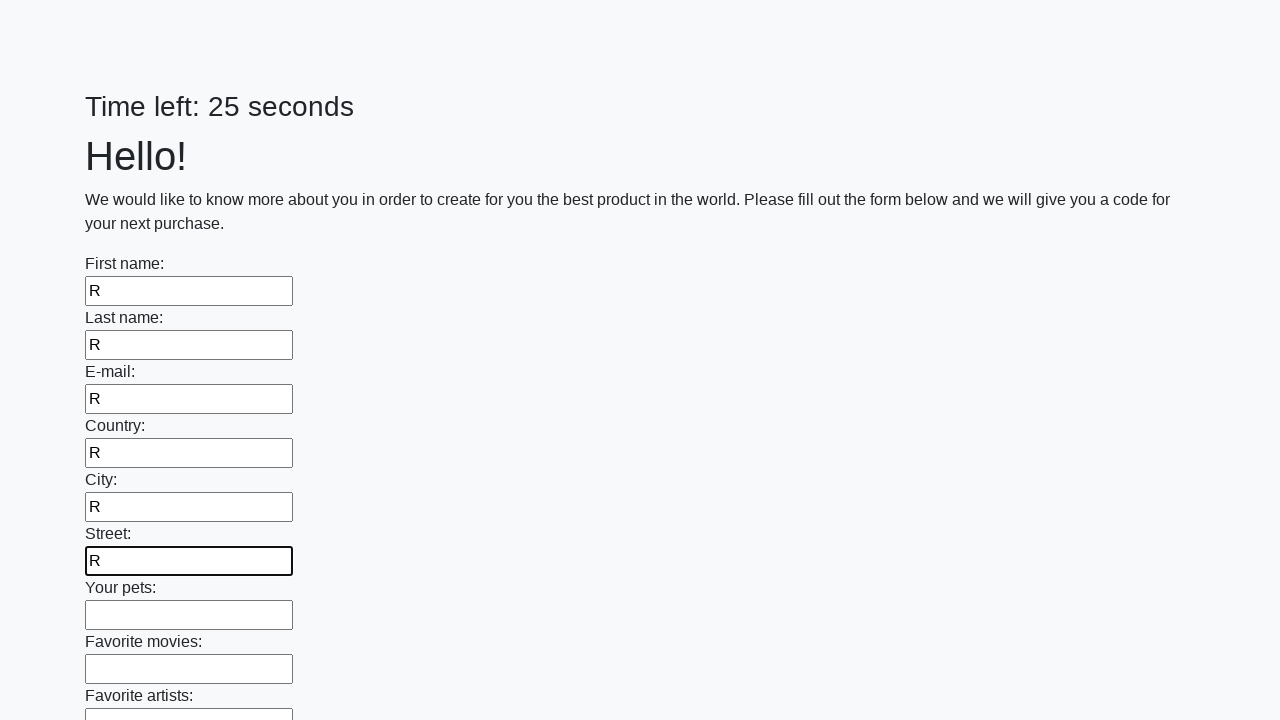

Filled a text input field with 'R' on input[type='text'] >> nth=6
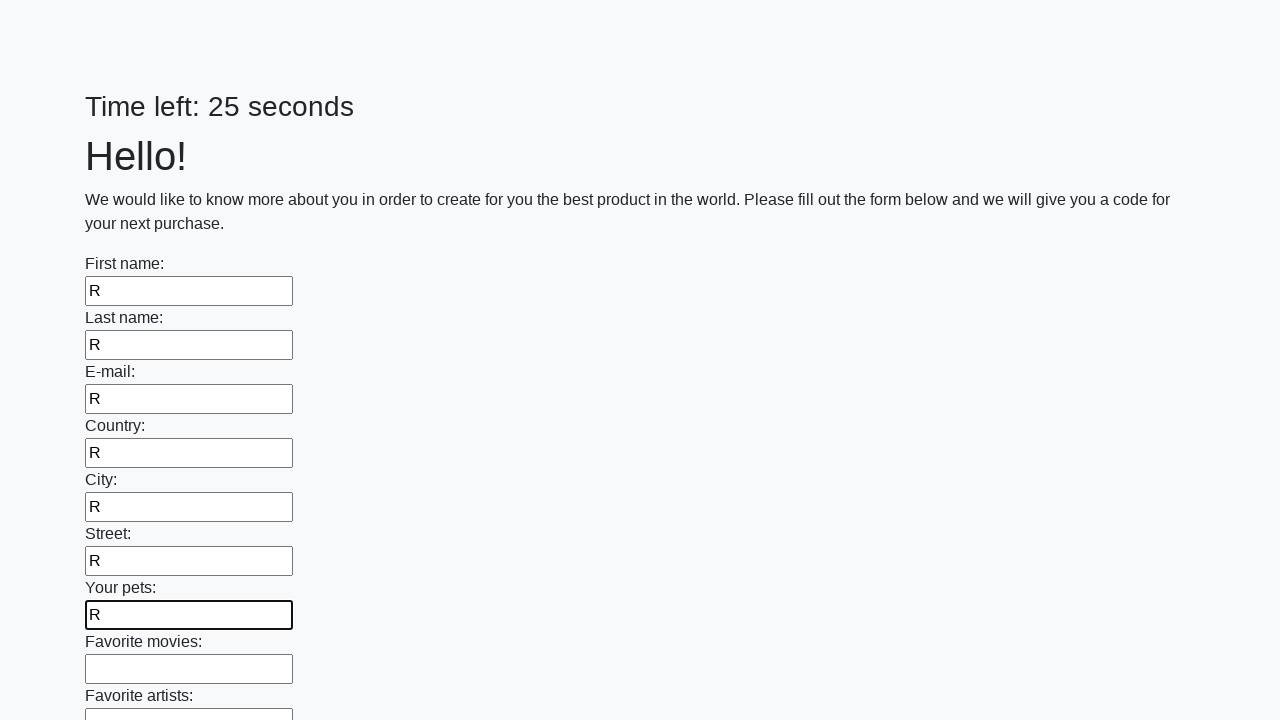

Filled a text input field with 'R' on input[type='text'] >> nth=7
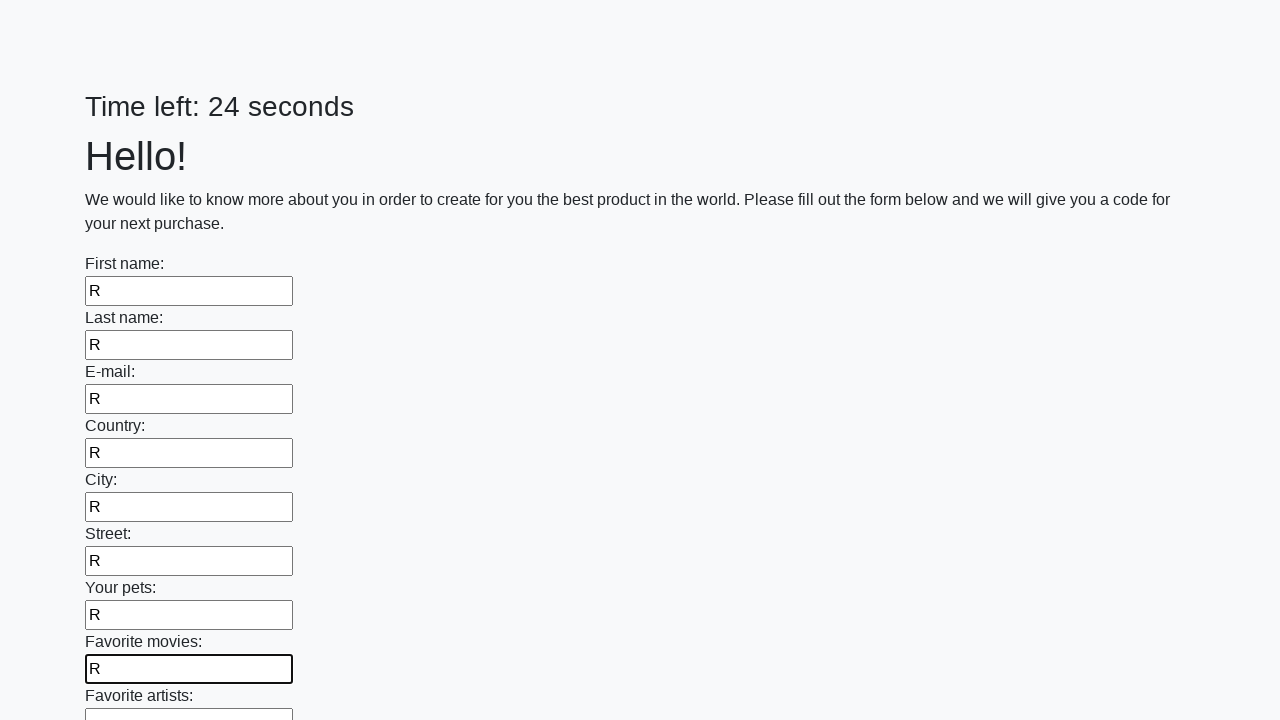

Filled a text input field with 'R' on input[type='text'] >> nth=8
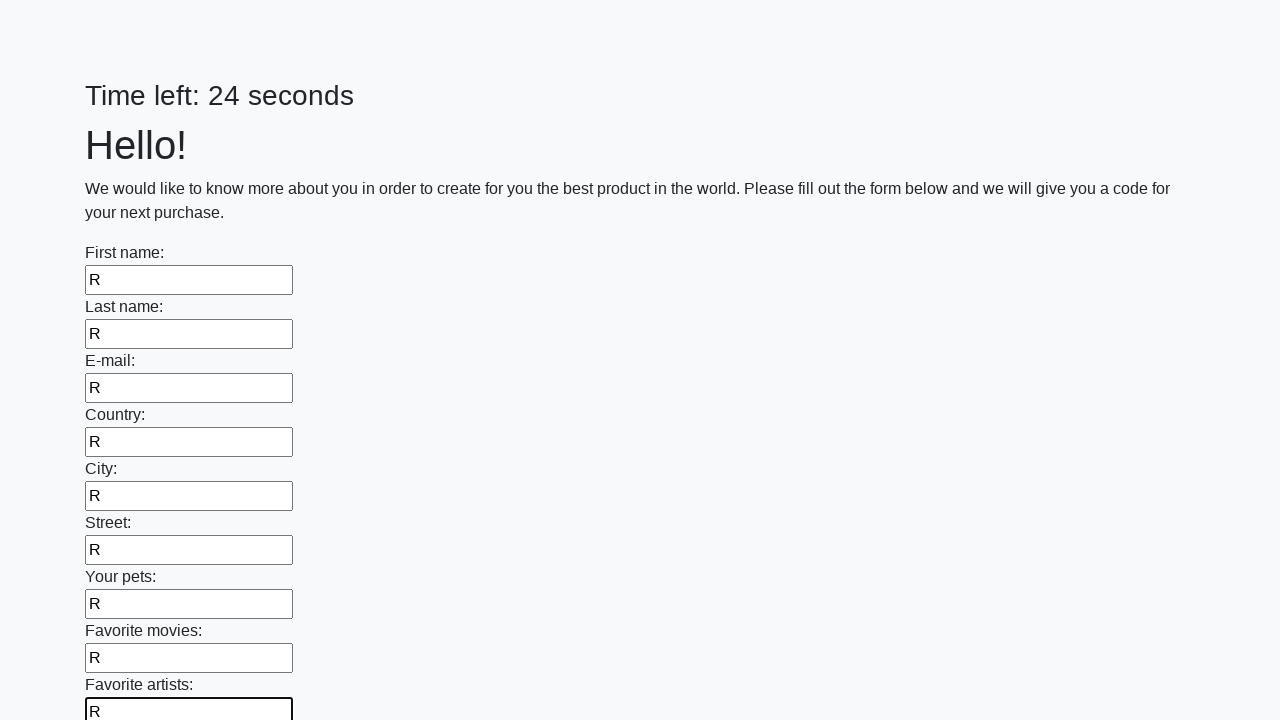

Filled a text input field with 'R' on input[type='text'] >> nth=9
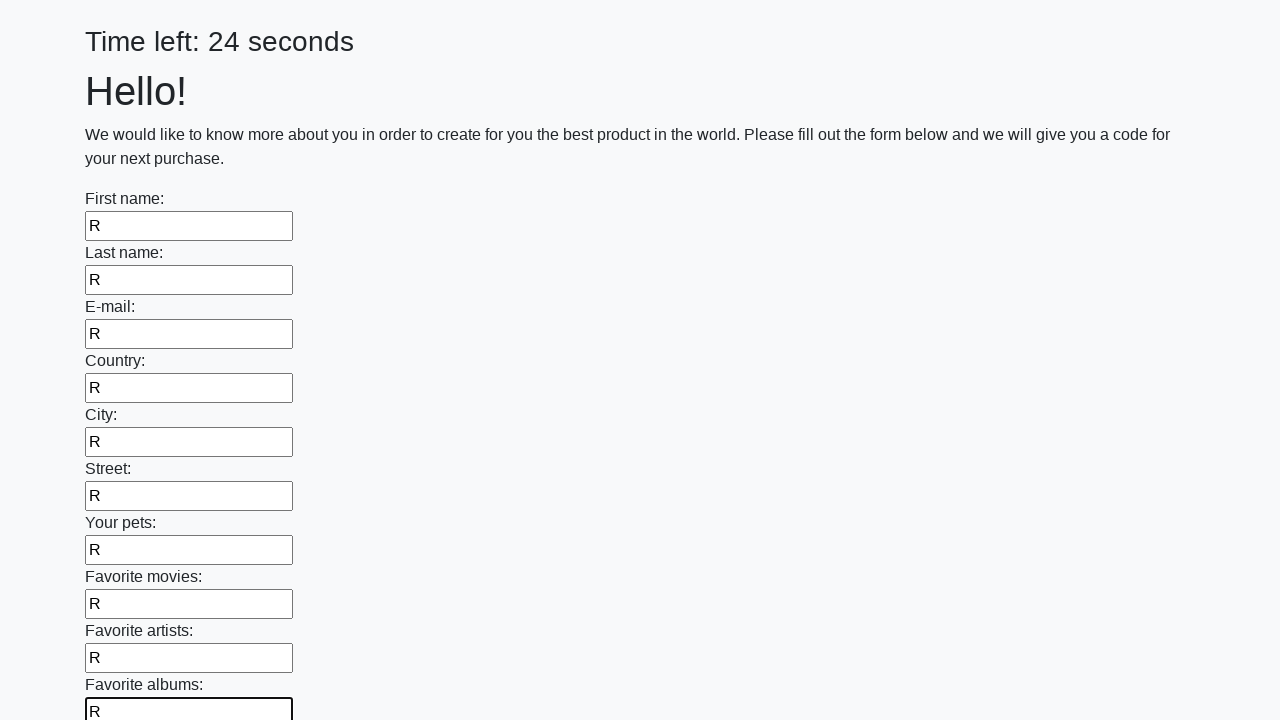

Filled a text input field with 'R' on input[type='text'] >> nth=10
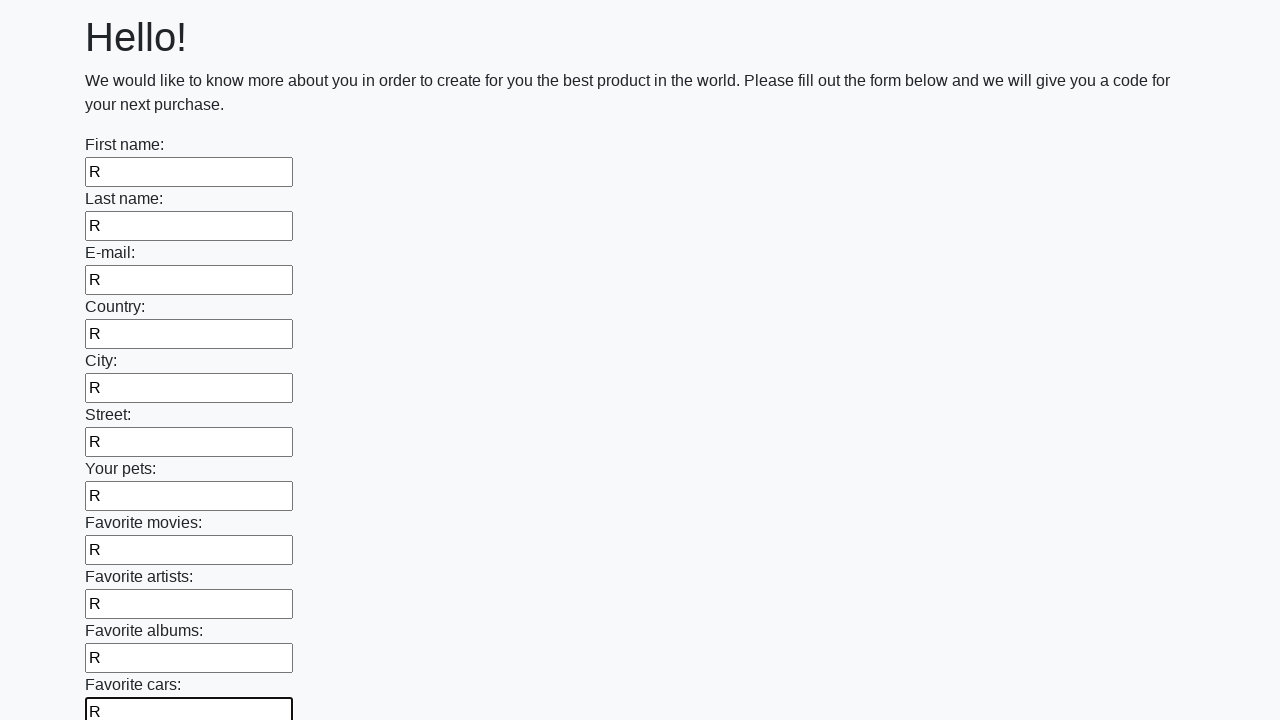

Filled a text input field with 'R' on input[type='text'] >> nth=11
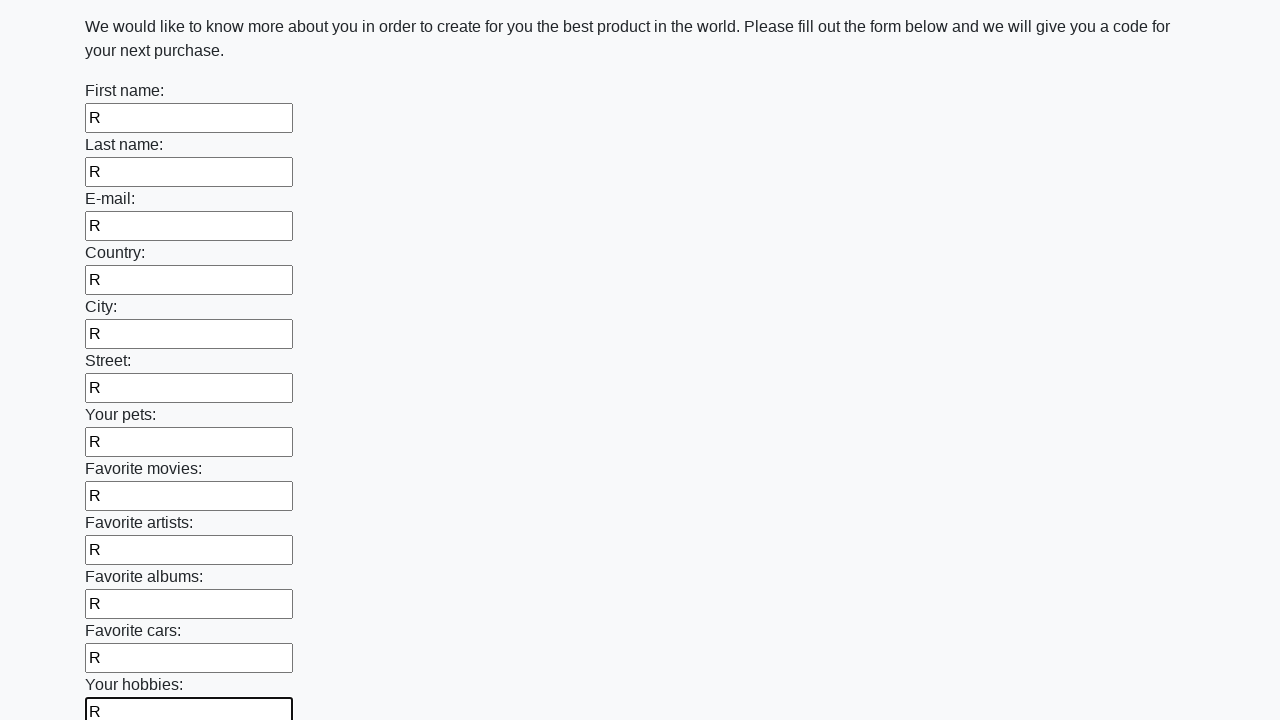

Filled a text input field with 'R' on input[type='text'] >> nth=12
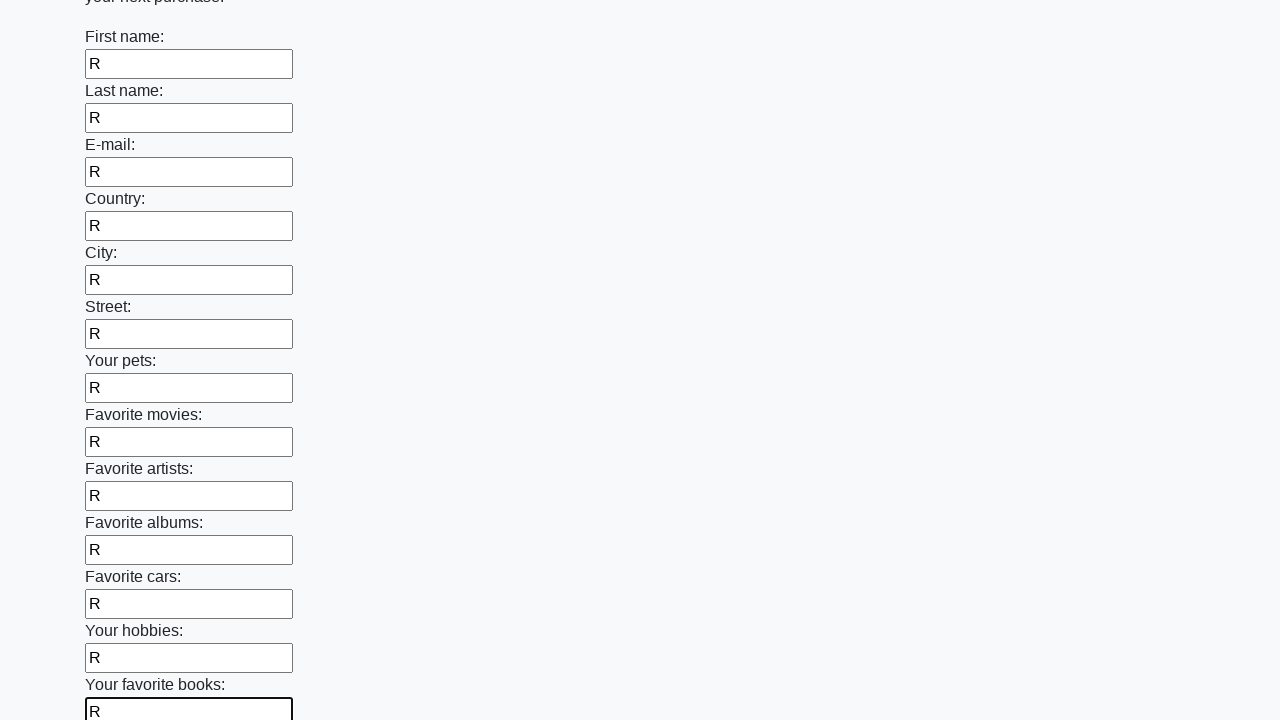

Filled a text input field with 'R' on input[type='text'] >> nth=13
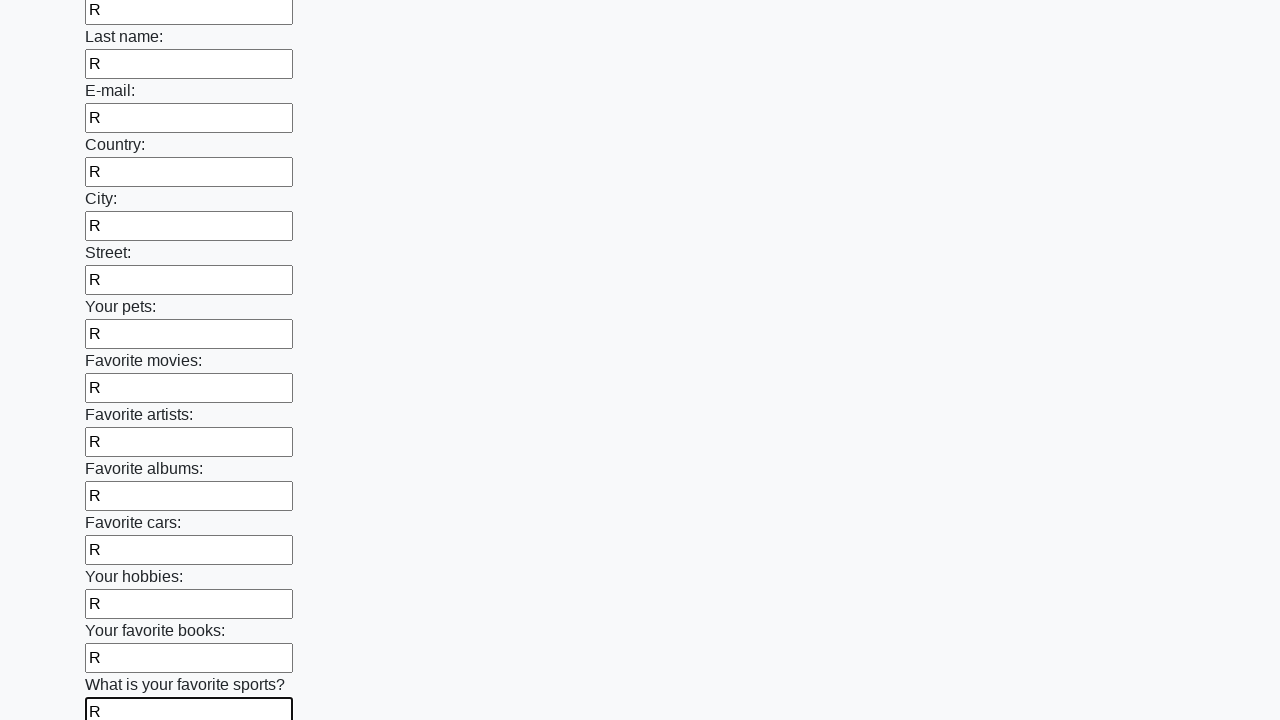

Filled a text input field with 'R' on input[type='text'] >> nth=14
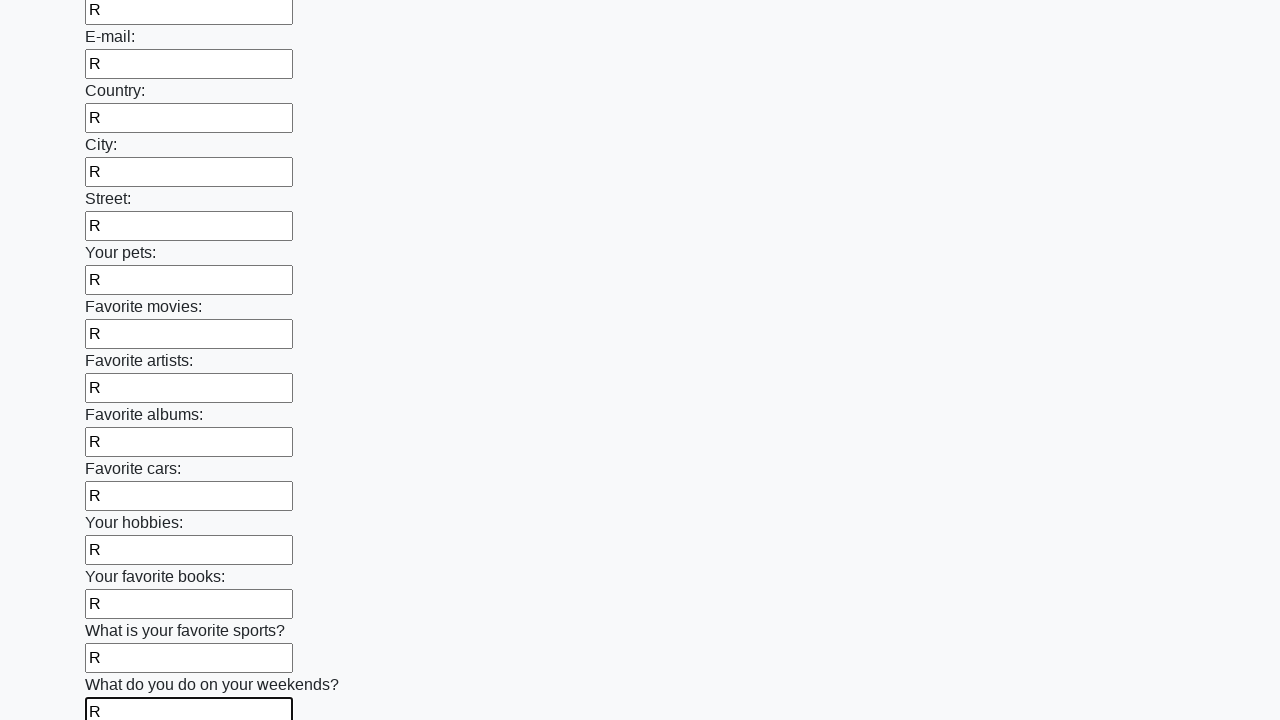

Filled a text input field with 'R' on input[type='text'] >> nth=15
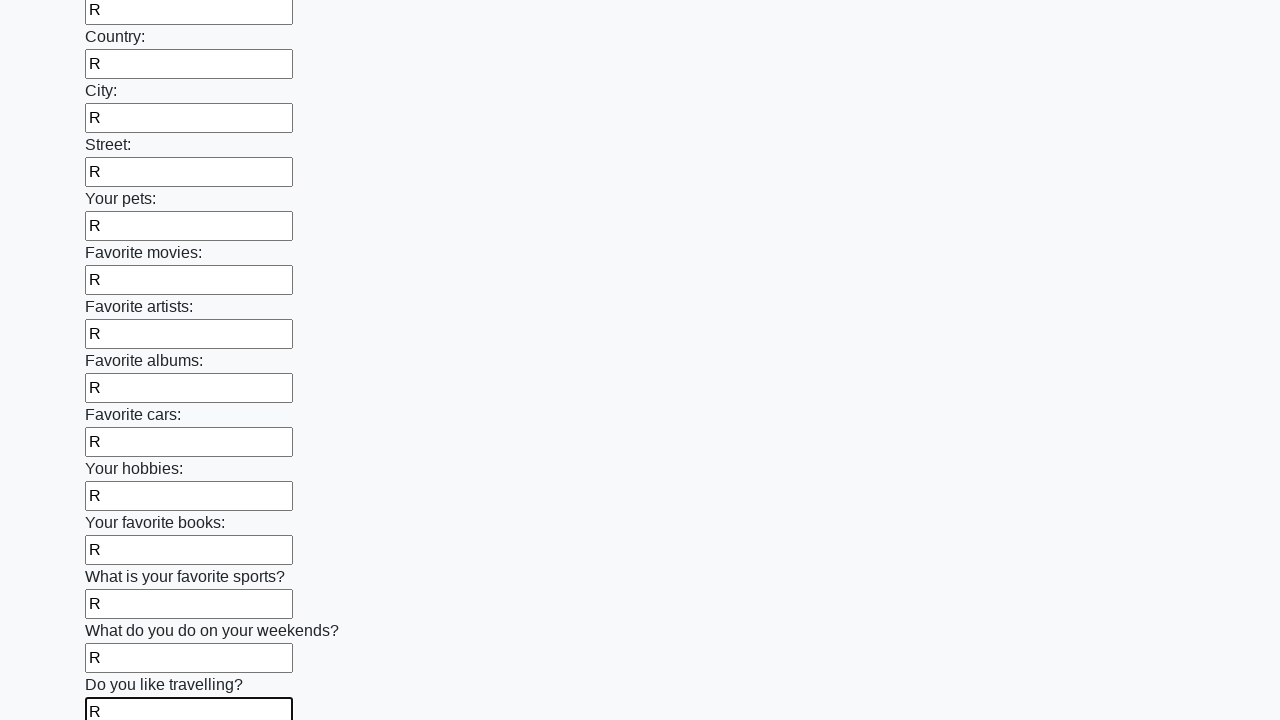

Filled a text input field with 'R' on input[type='text'] >> nth=16
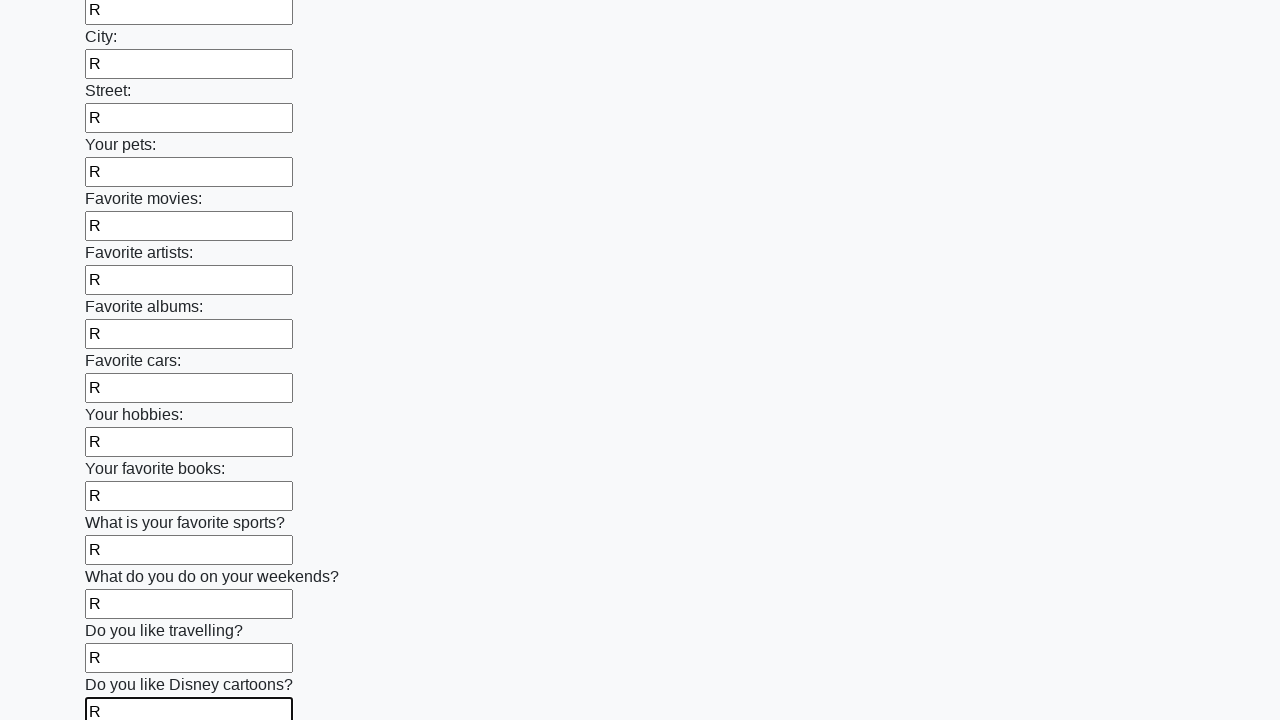

Filled a text input field with 'R' on input[type='text'] >> nth=17
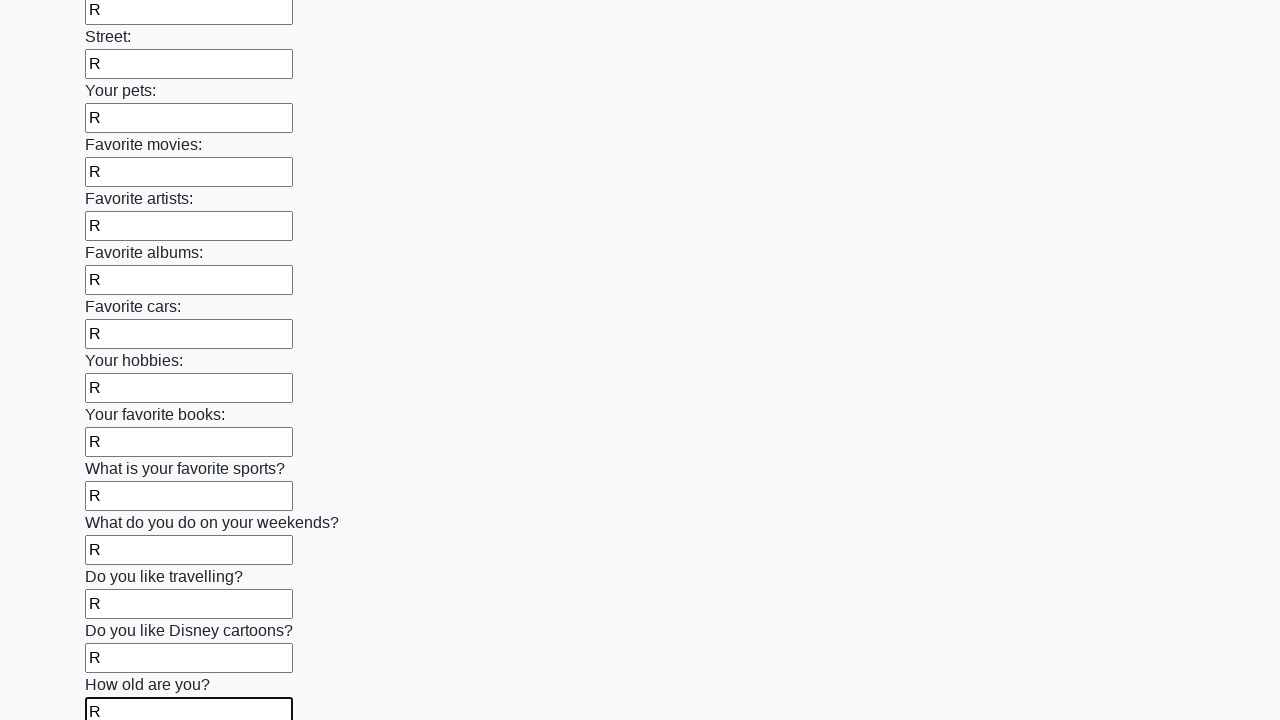

Filled a text input field with 'R' on input[type='text'] >> nth=18
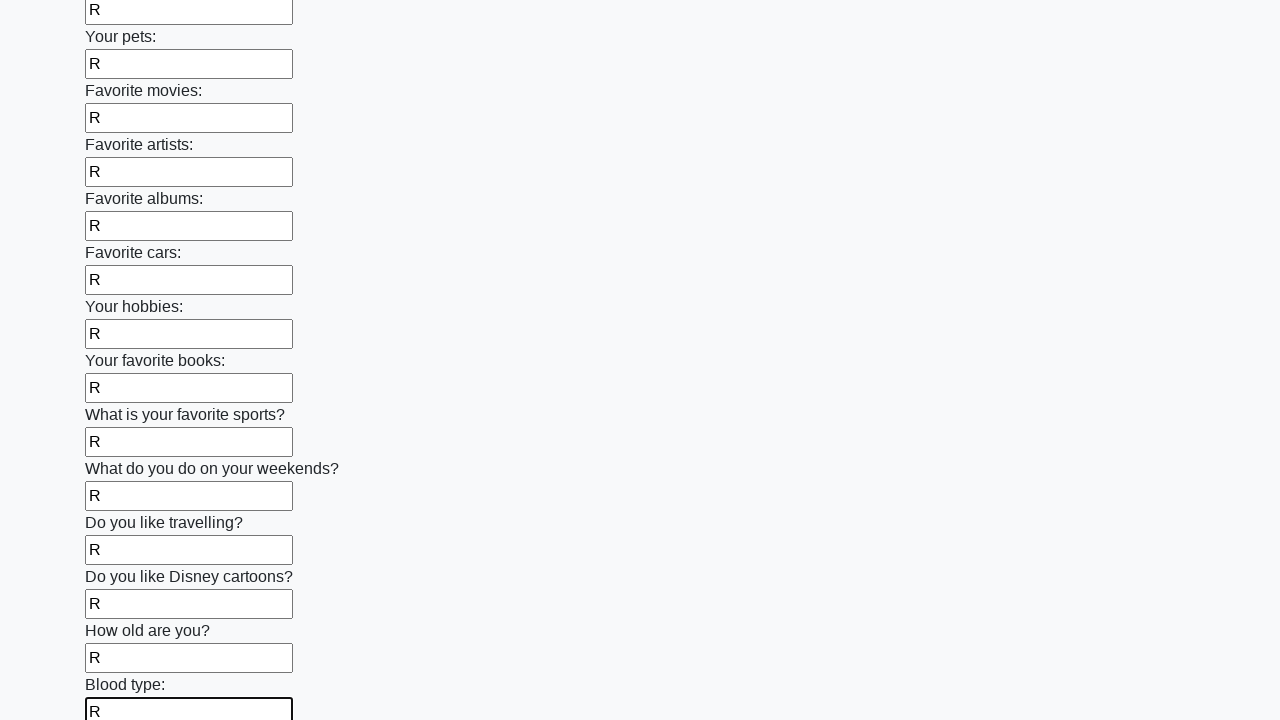

Filled a text input field with 'R' on input[type='text'] >> nth=19
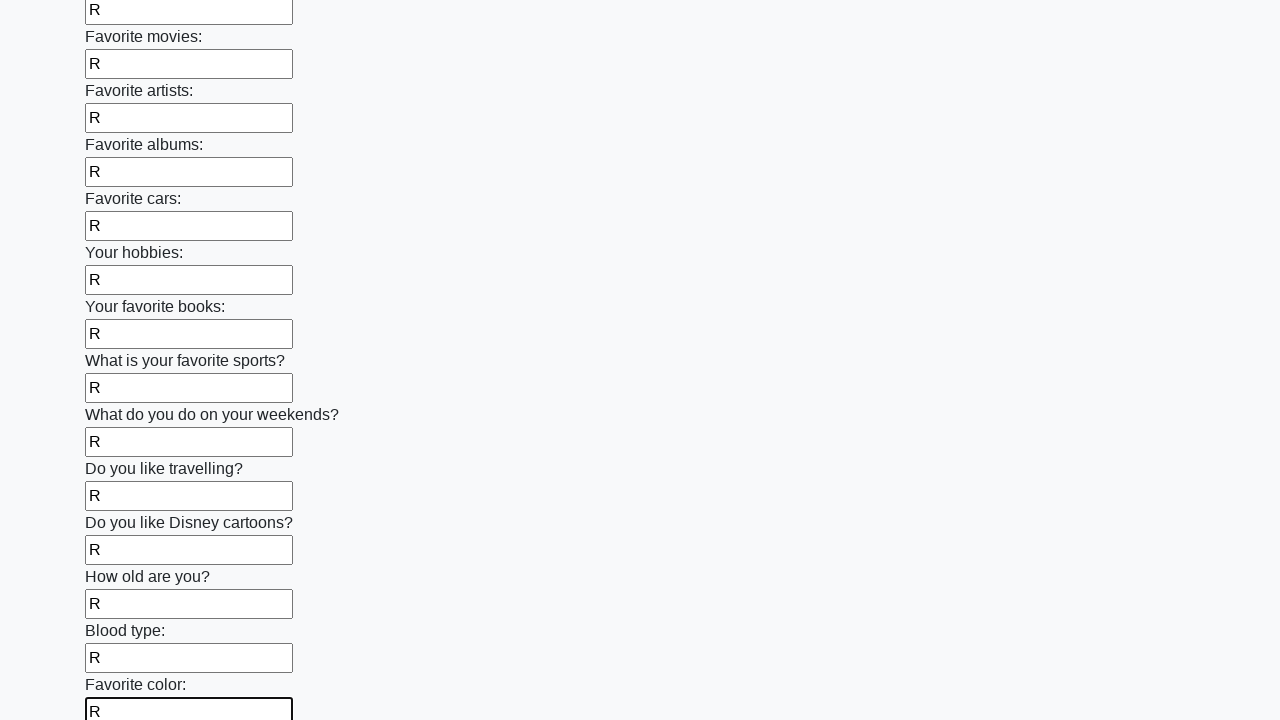

Filled a text input field with 'R' on input[type='text'] >> nth=20
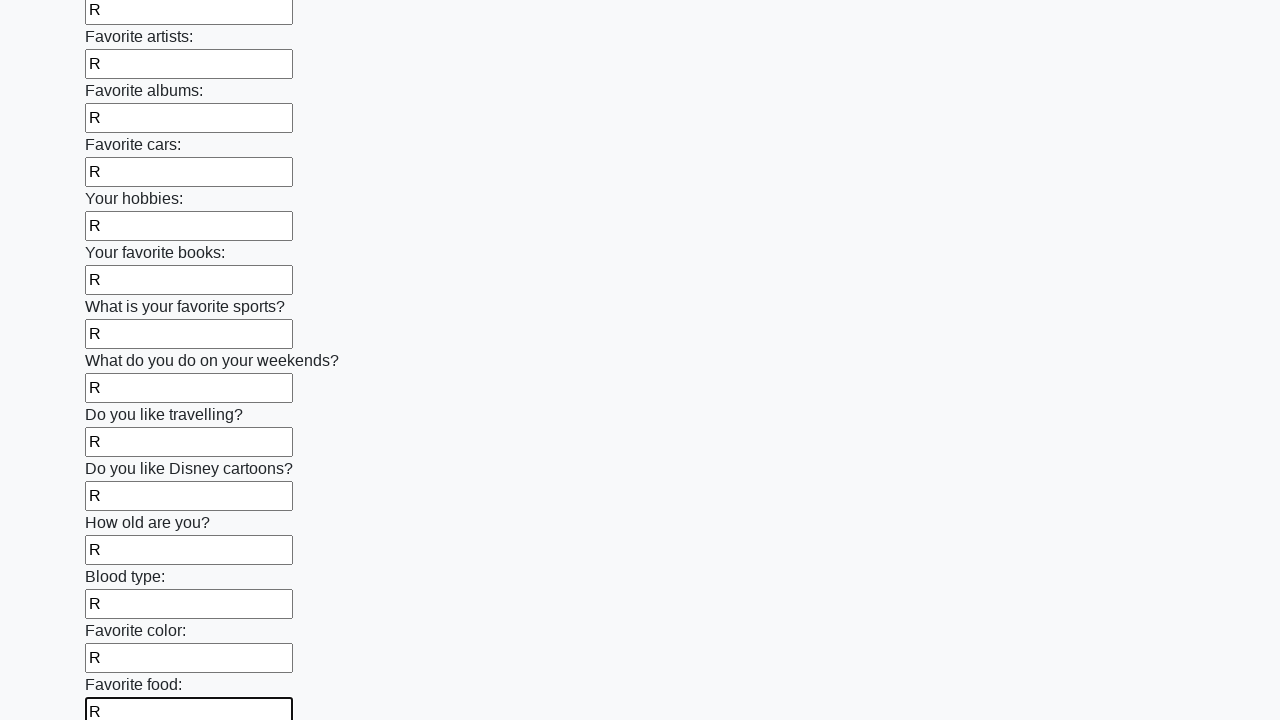

Filled a text input field with 'R' on input[type='text'] >> nth=21
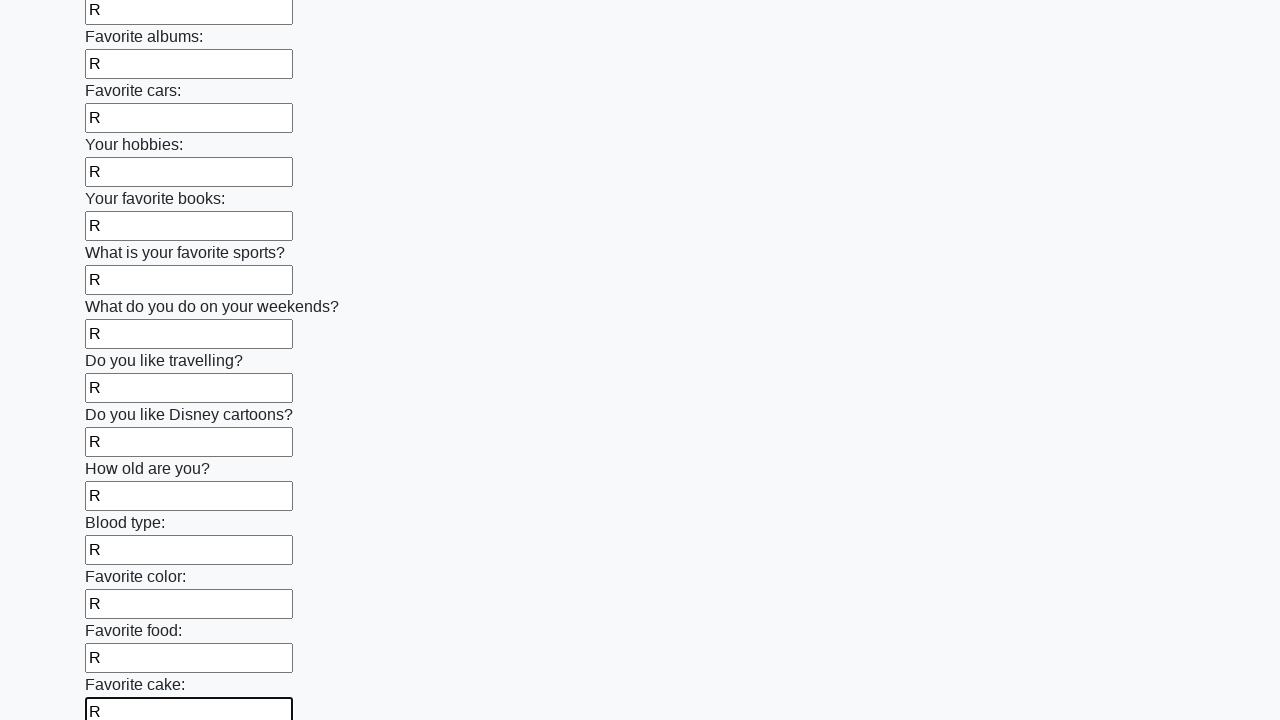

Filled a text input field with 'R' on input[type='text'] >> nth=22
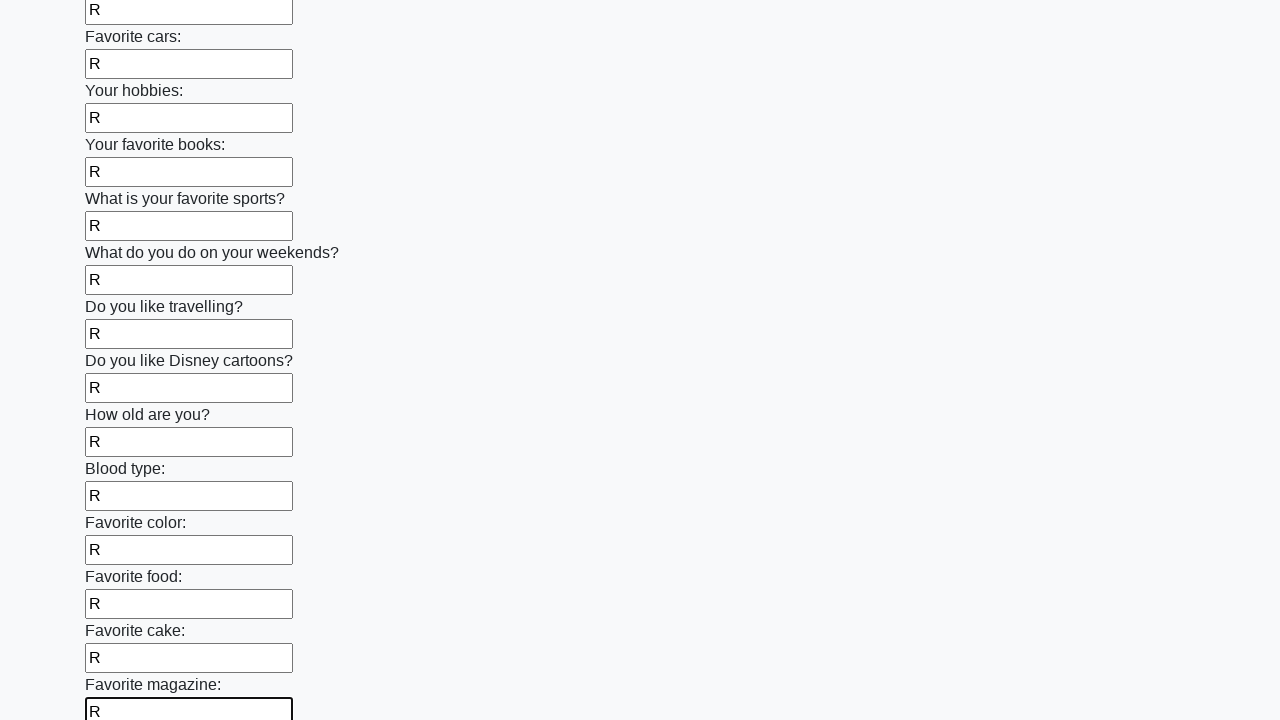

Filled a text input field with 'R' on input[type='text'] >> nth=23
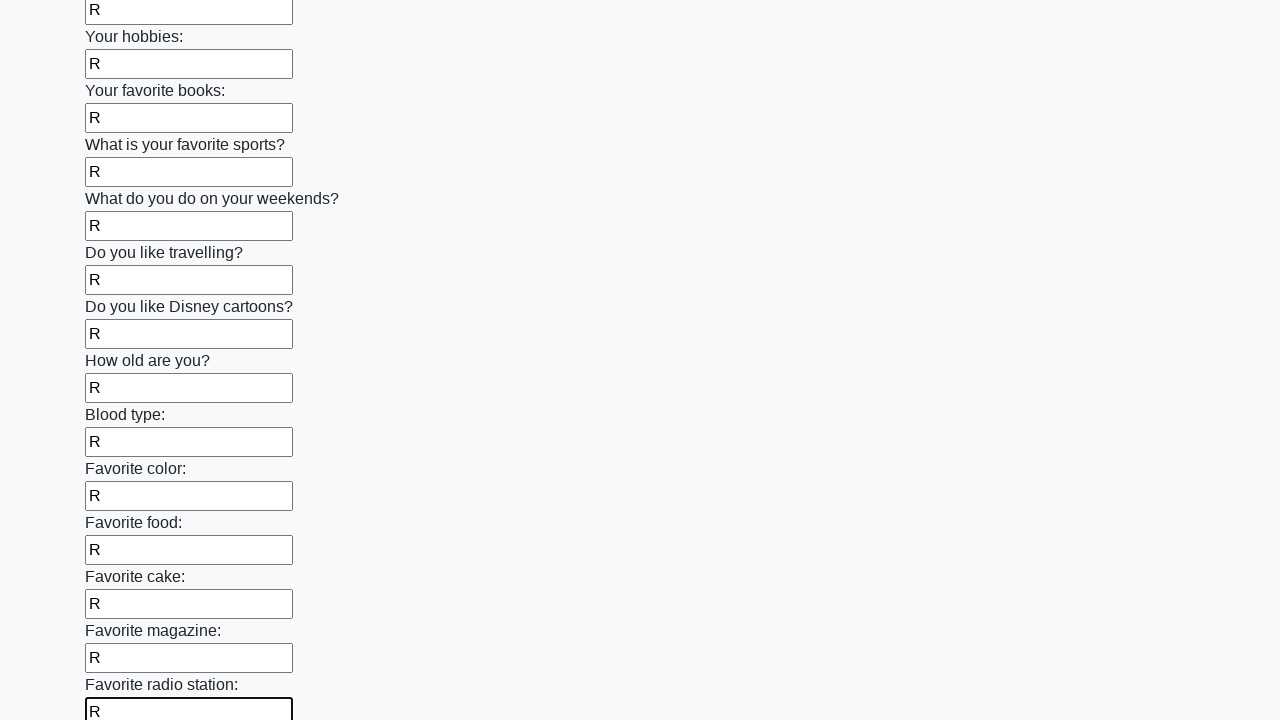

Filled a text input field with 'R' on input[type='text'] >> nth=24
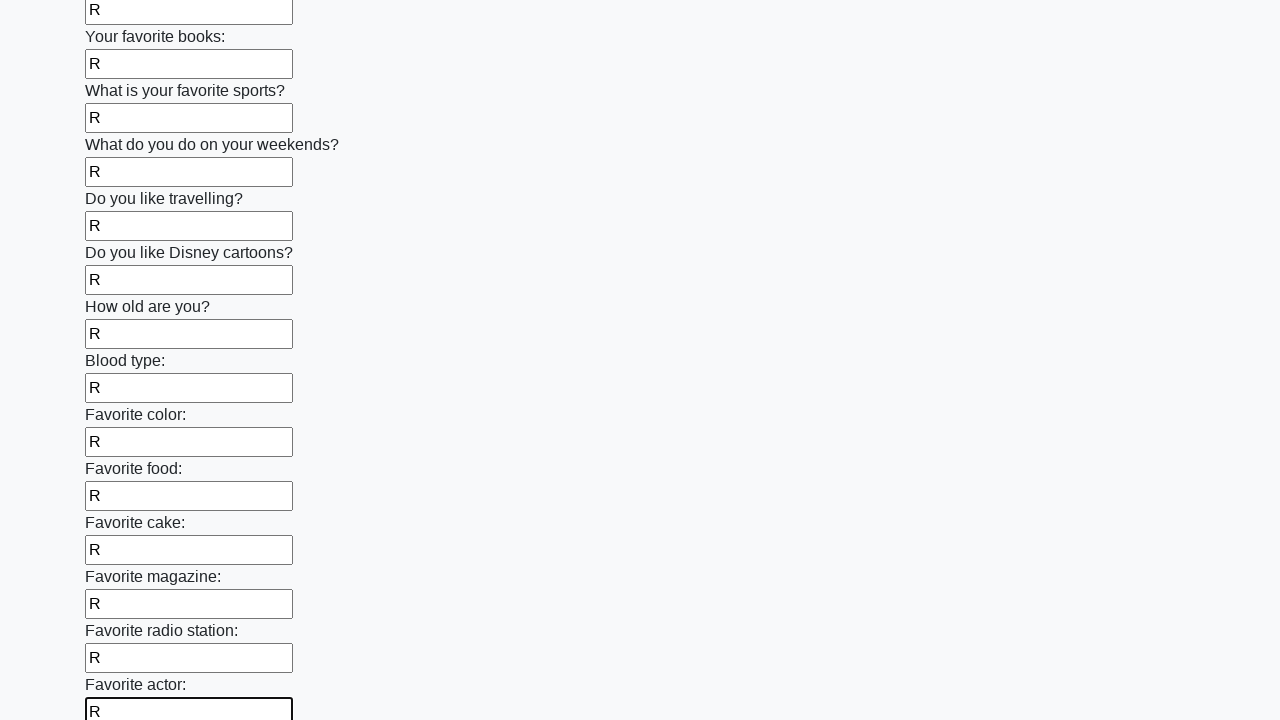

Filled a text input field with 'R' on input[type='text'] >> nth=25
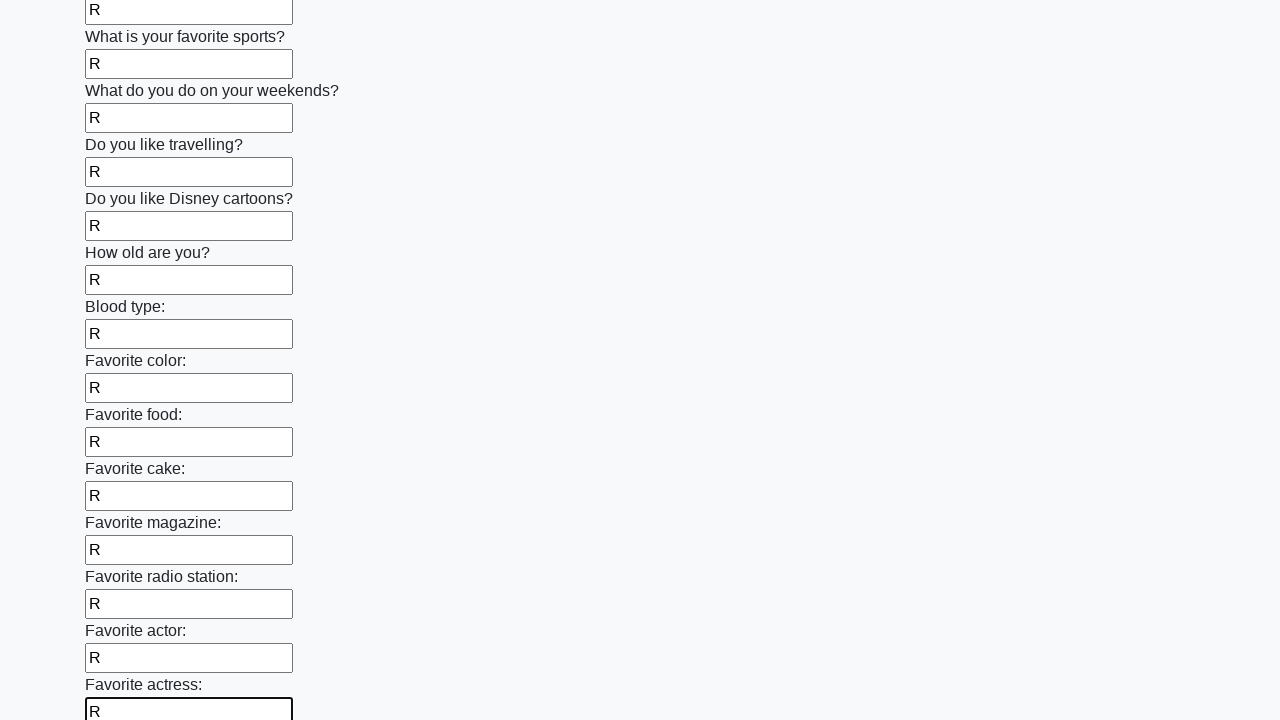

Filled a text input field with 'R' on input[type='text'] >> nth=26
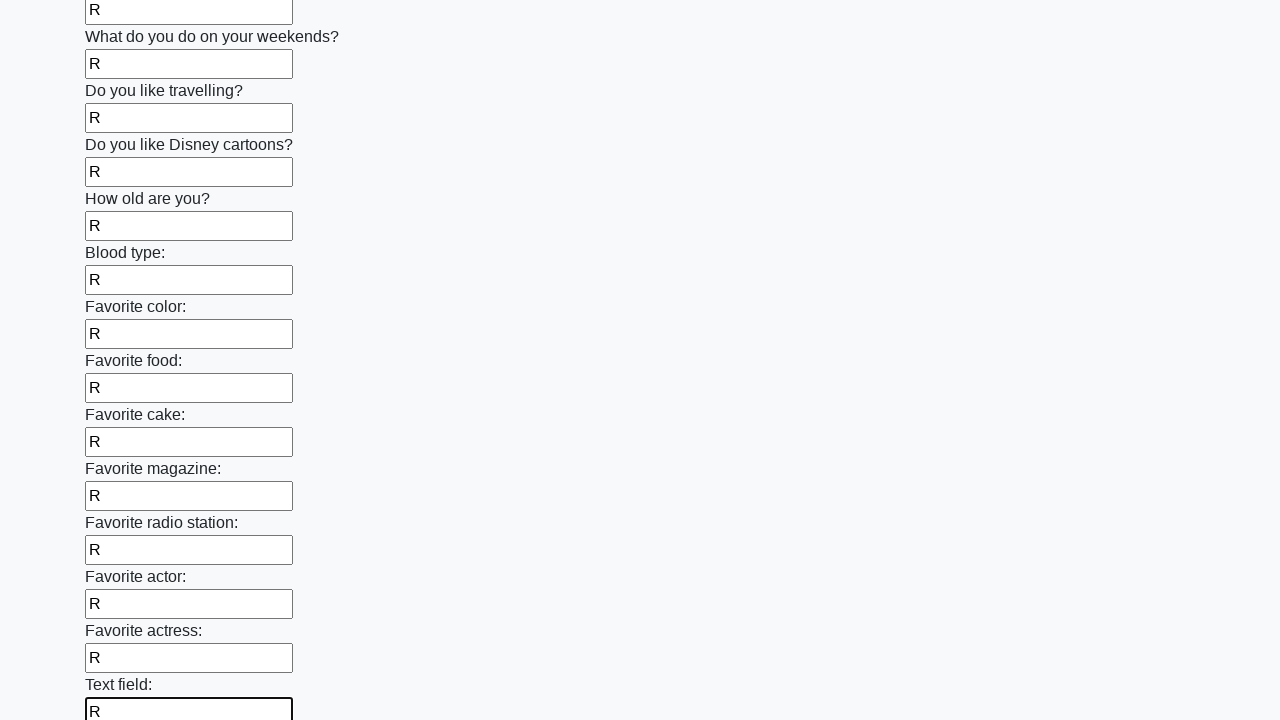

Filled a text input field with 'R' on input[type='text'] >> nth=27
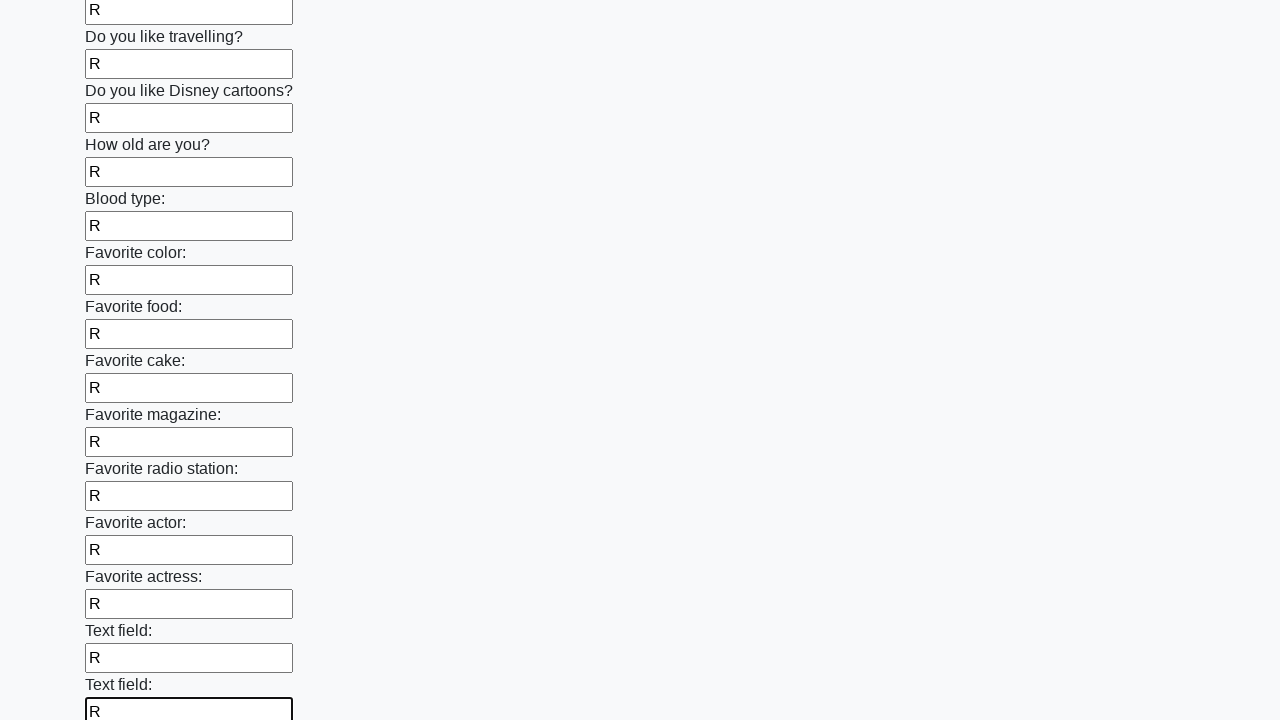

Filled a text input field with 'R' on input[type='text'] >> nth=28
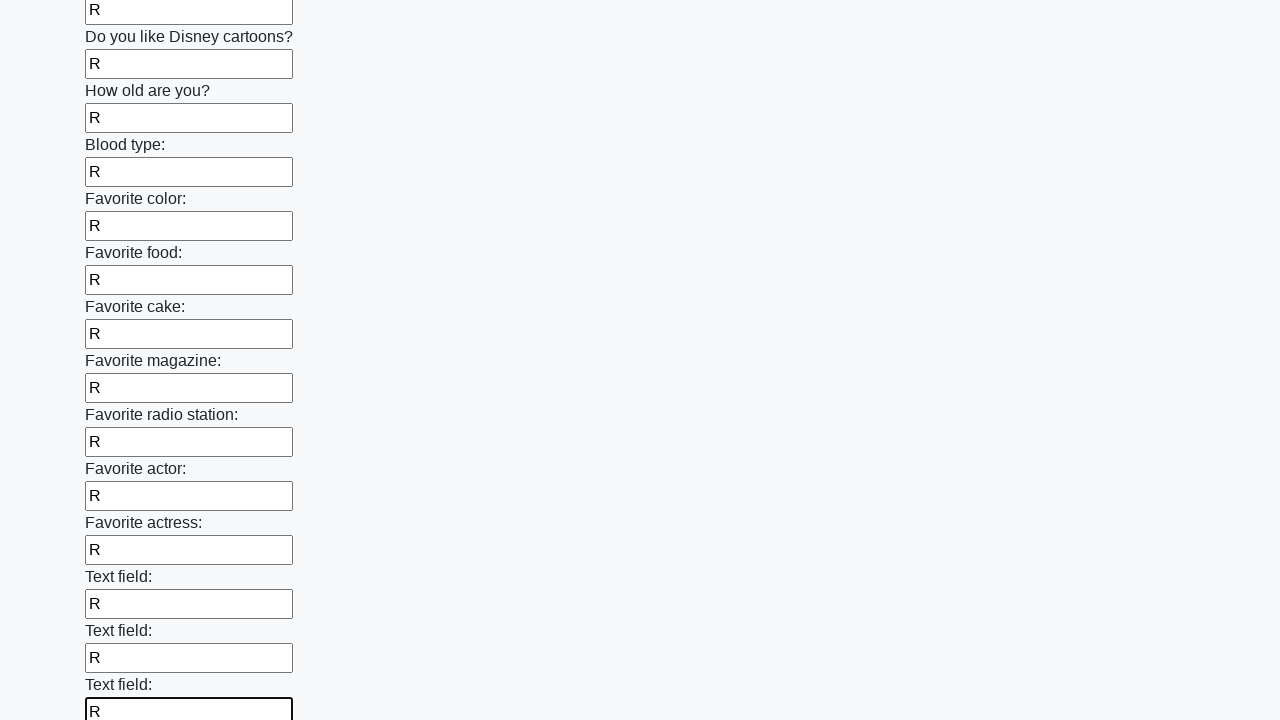

Filled a text input field with 'R' on input[type='text'] >> nth=29
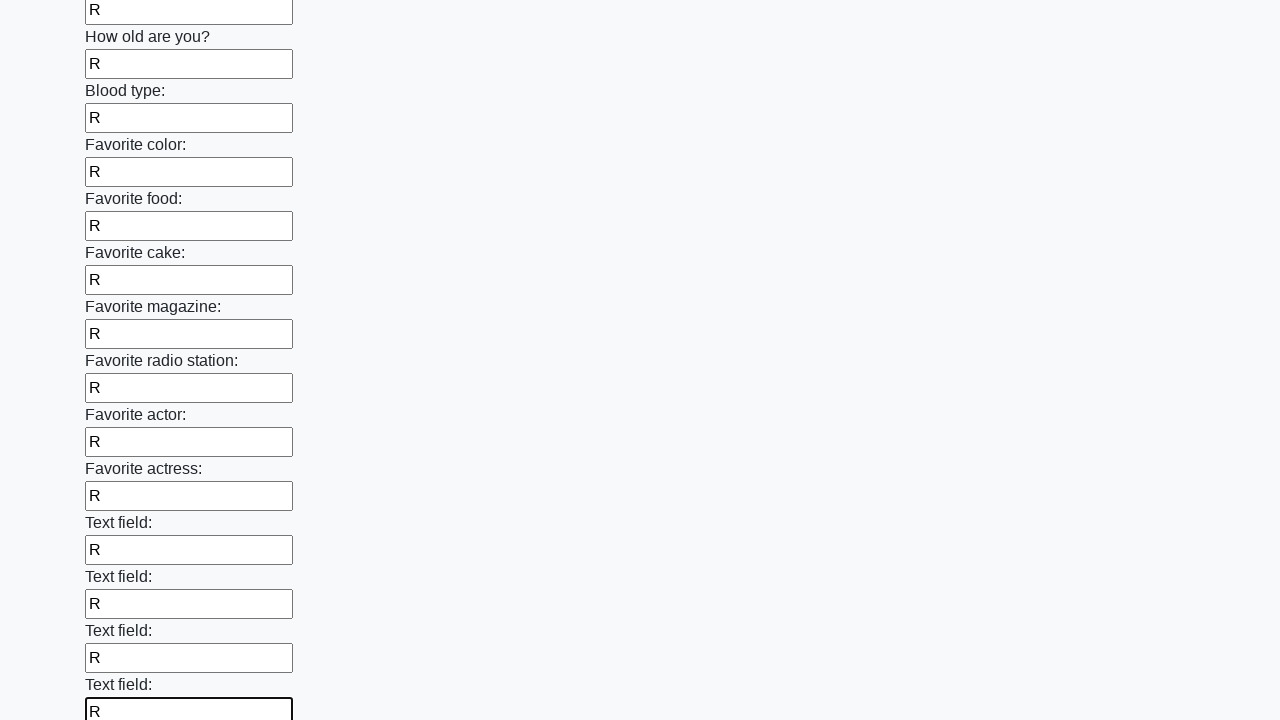

Filled a text input field with 'R' on input[type='text'] >> nth=30
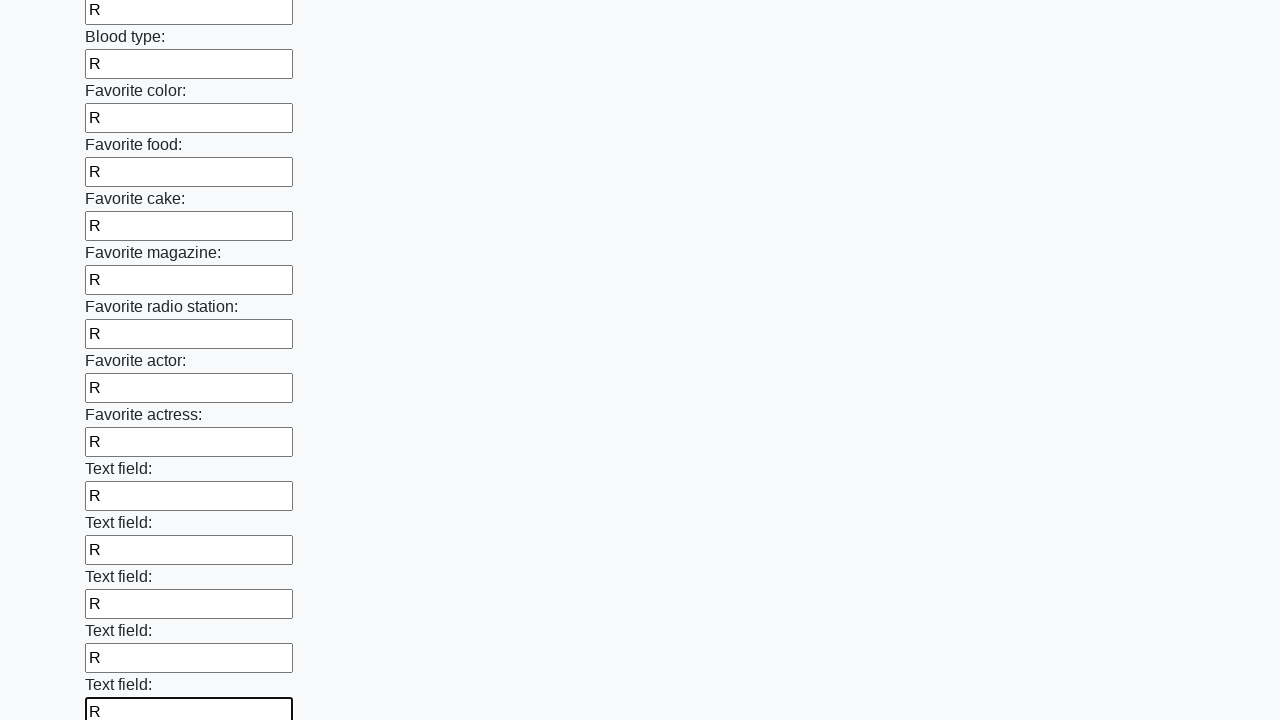

Filled a text input field with 'R' on input[type='text'] >> nth=31
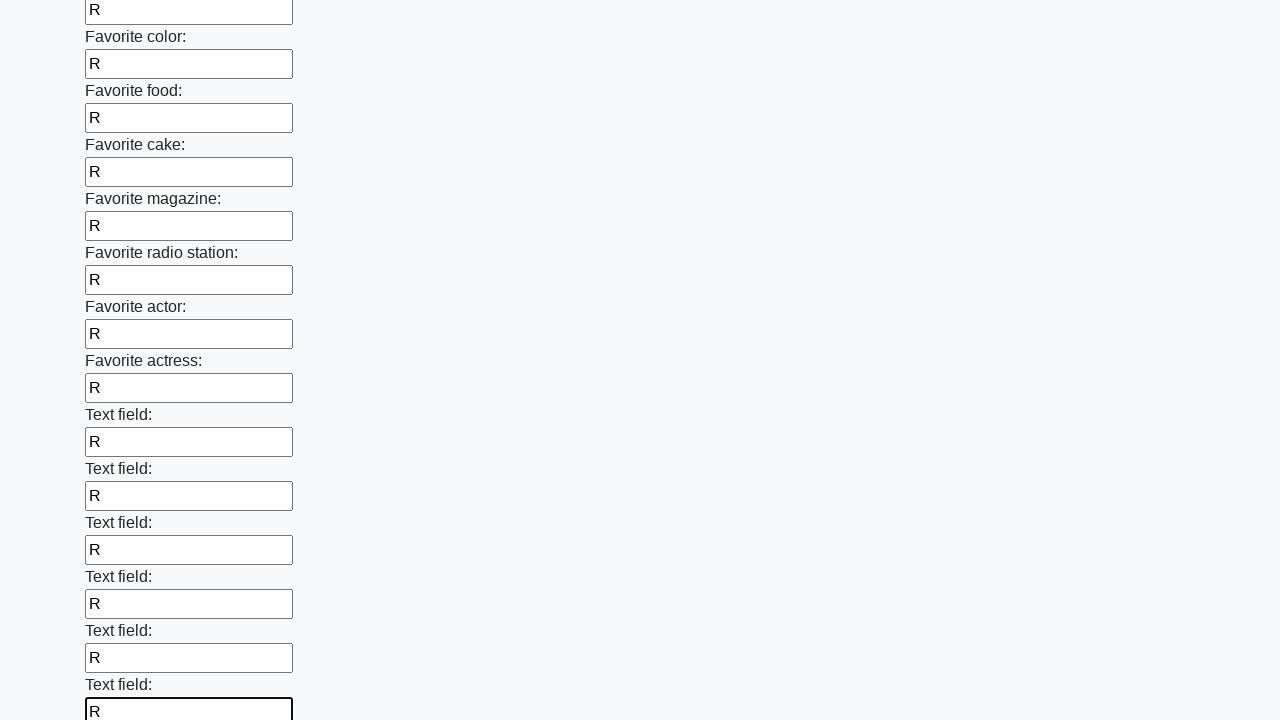

Filled a text input field with 'R' on input[type='text'] >> nth=32
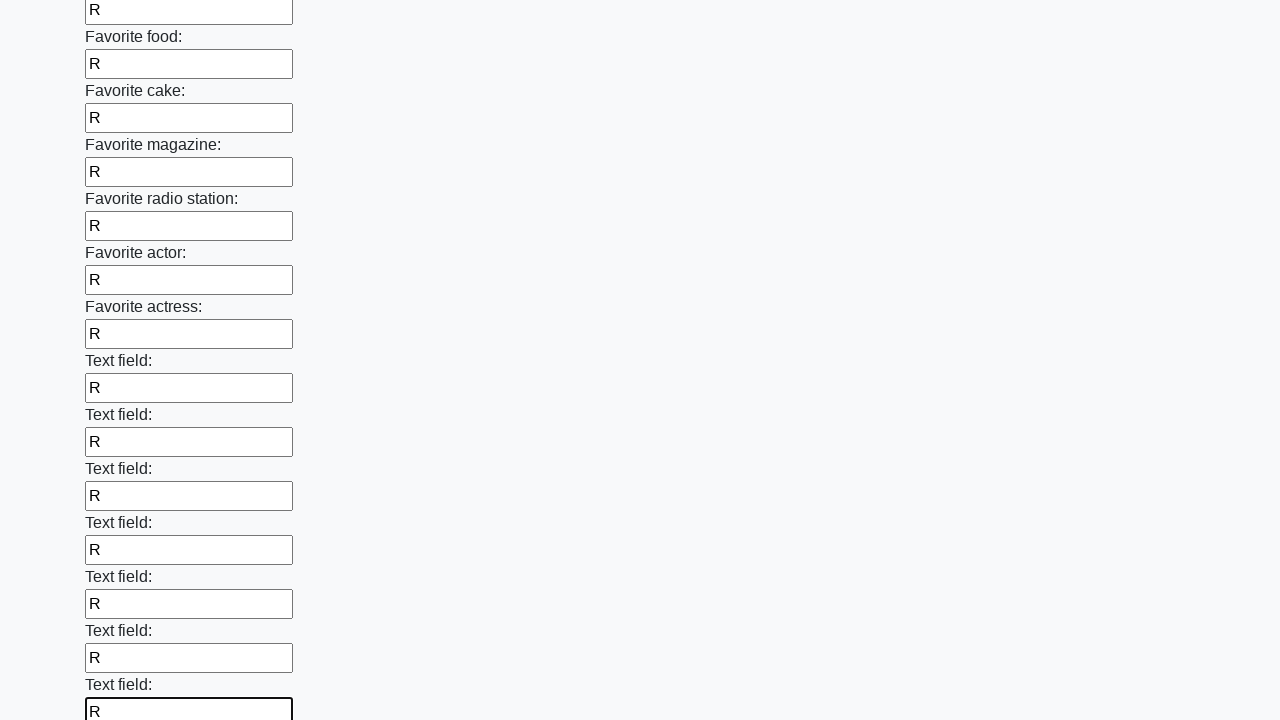

Filled a text input field with 'R' on input[type='text'] >> nth=33
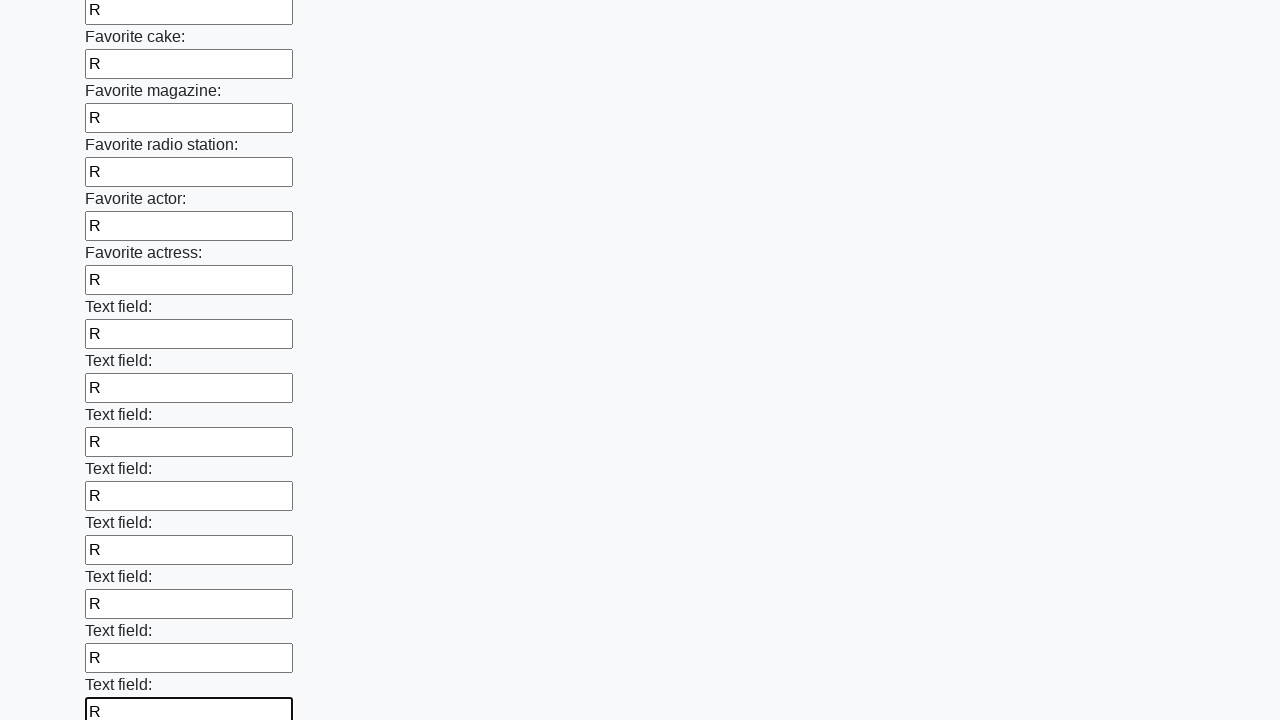

Filled a text input field with 'R' on input[type='text'] >> nth=34
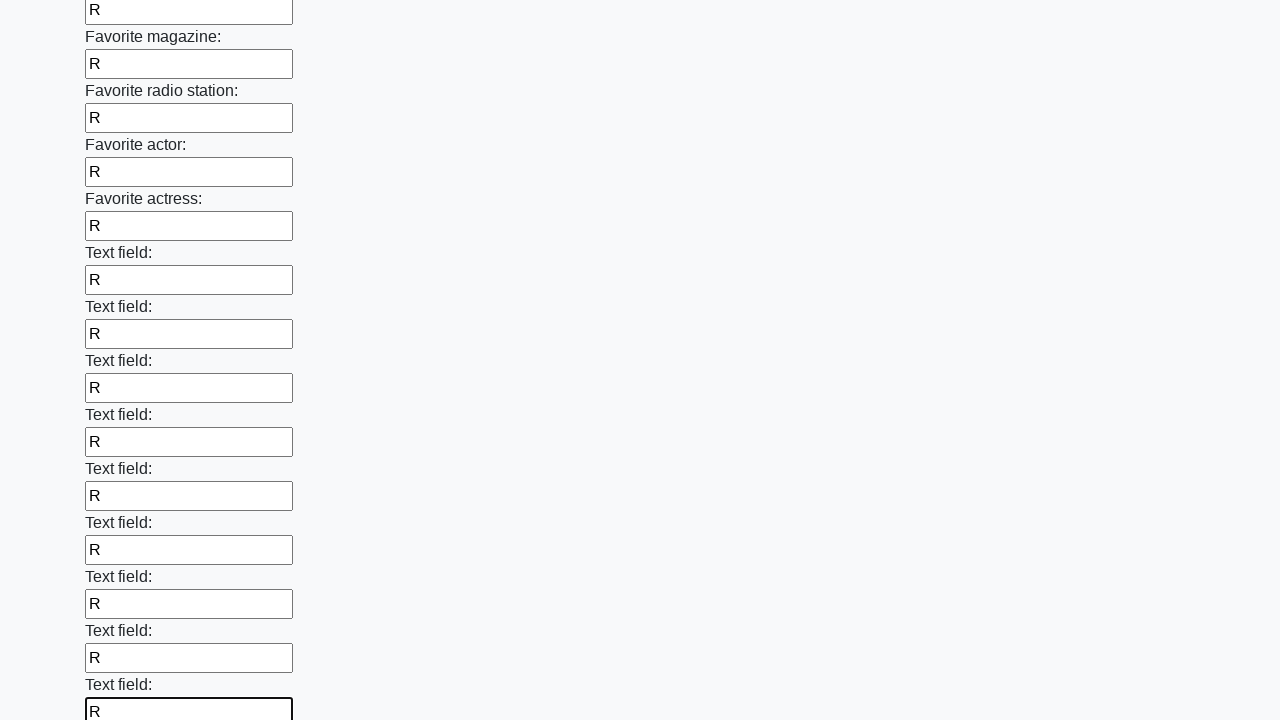

Filled a text input field with 'R' on input[type='text'] >> nth=35
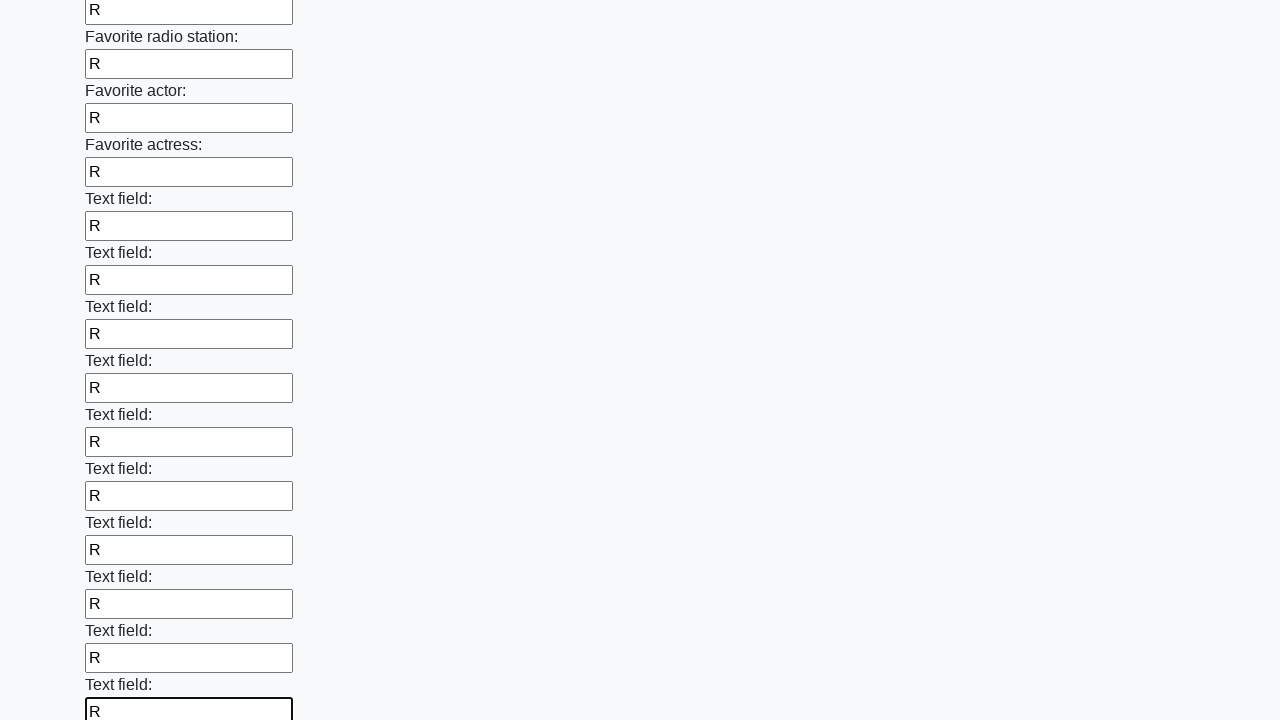

Filled a text input field with 'R' on input[type='text'] >> nth=36
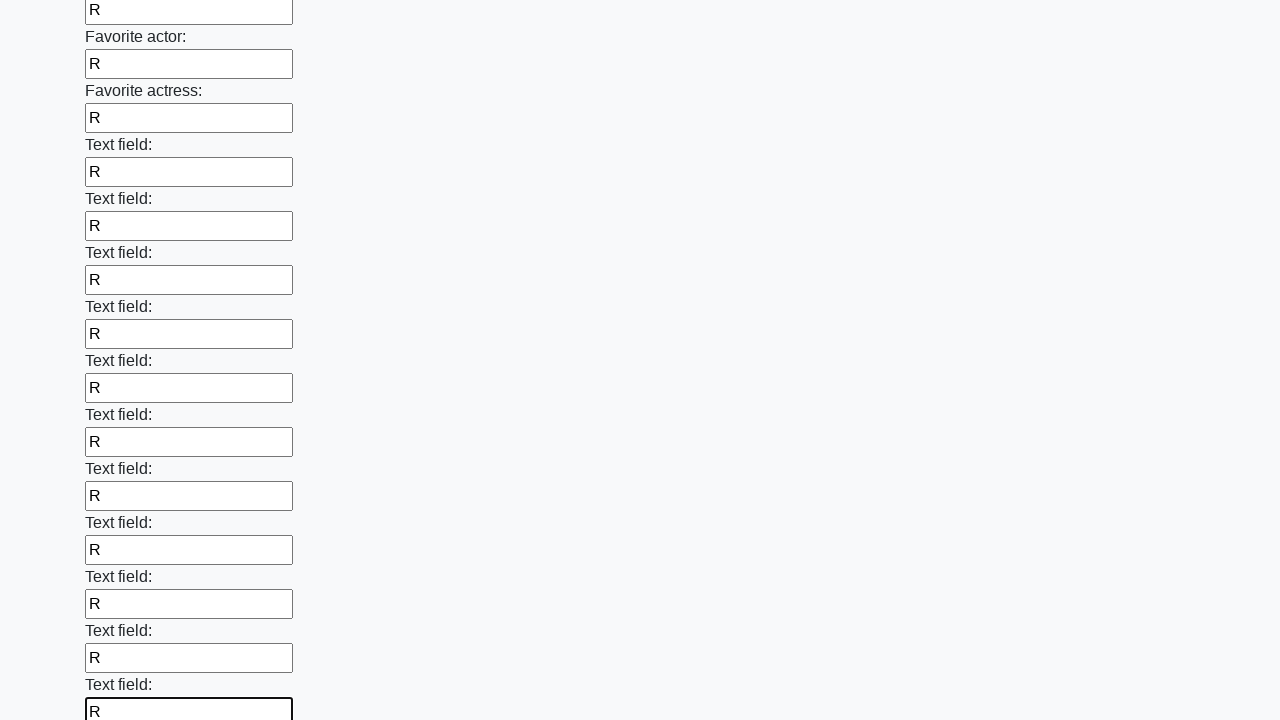

Filled a text input field with 'R' on input[type='text'] >> nth=37
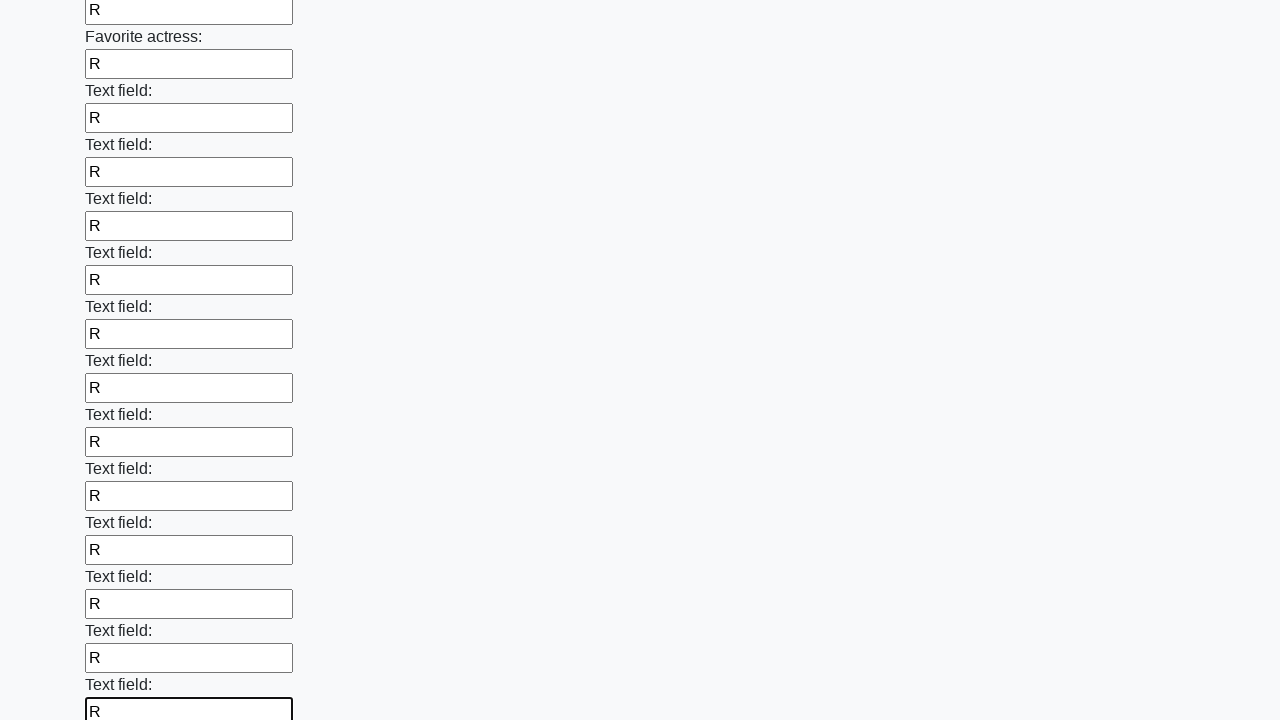

Filled a text input field with 'R' on input[type='text'] >> nth=38
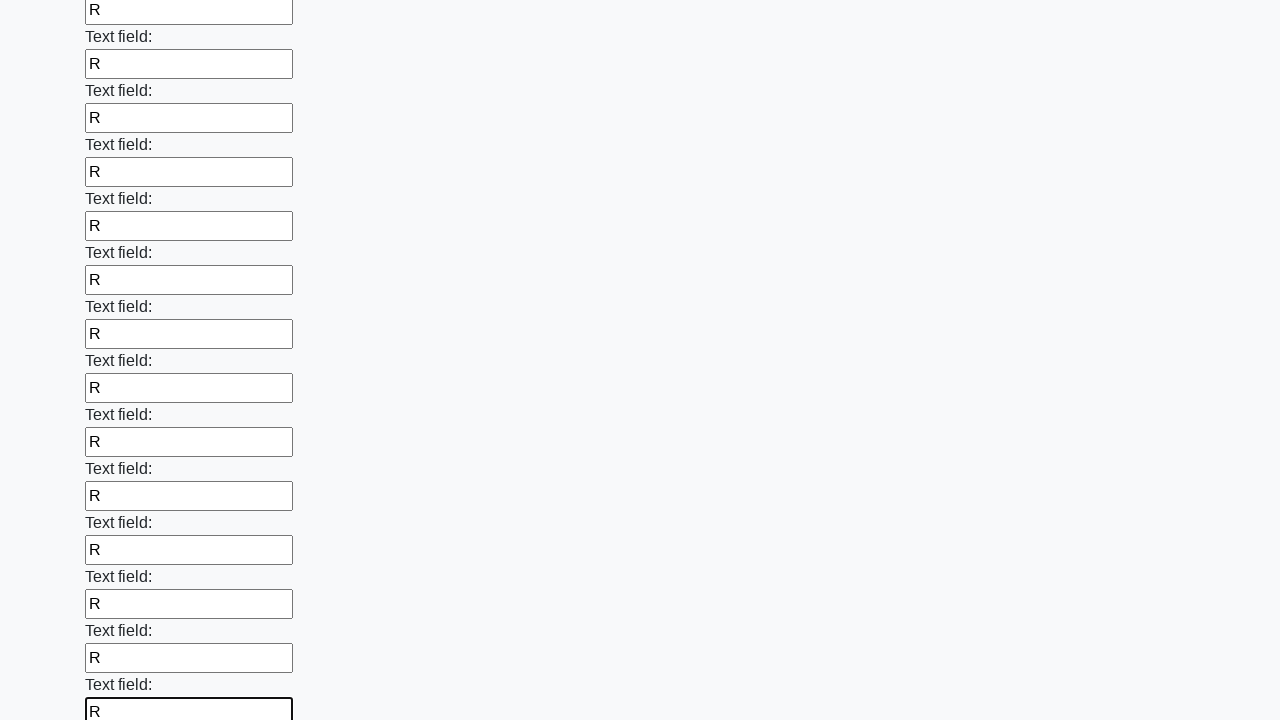

Filled a text input field with 'R' on input[type='text'] >> nth=39
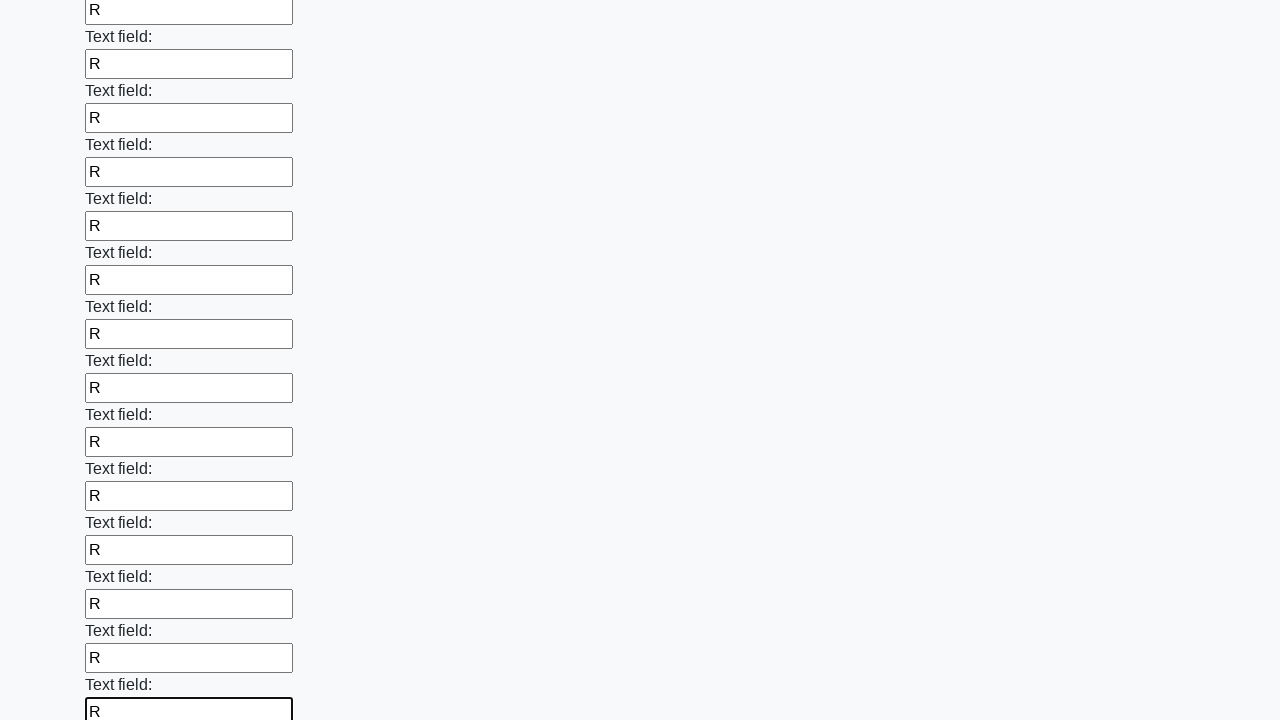

Filled a text input field with 'R' on input[type='text'] >> nth=40
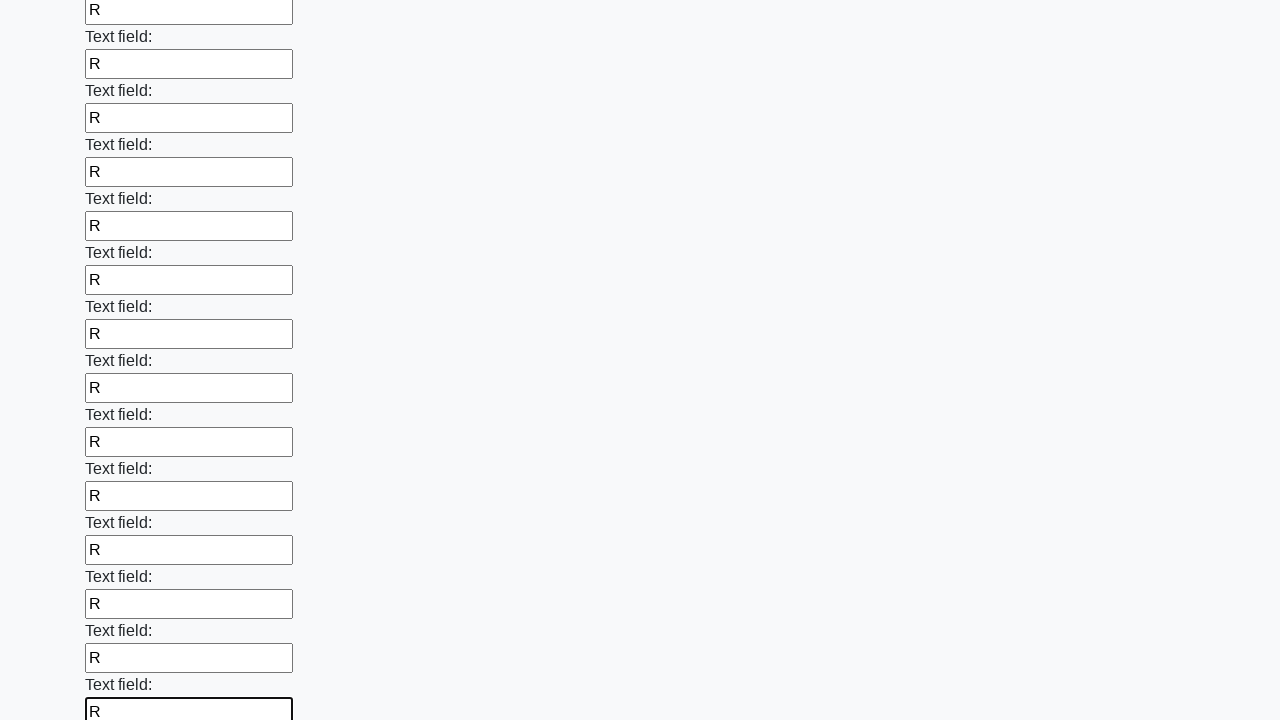

Filled a text input field with 'R' on input[type='text'] >> nth=41
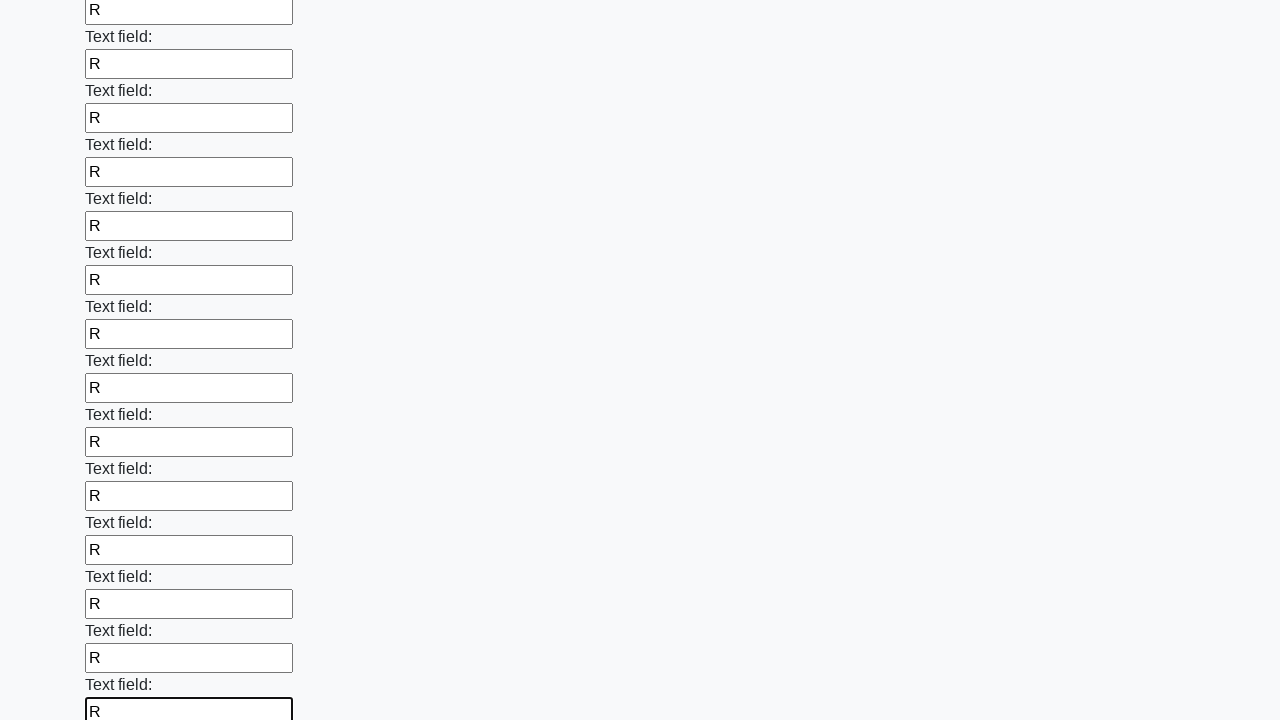

Filled a text input field with 'R' on input[type='text'] >> nth=42
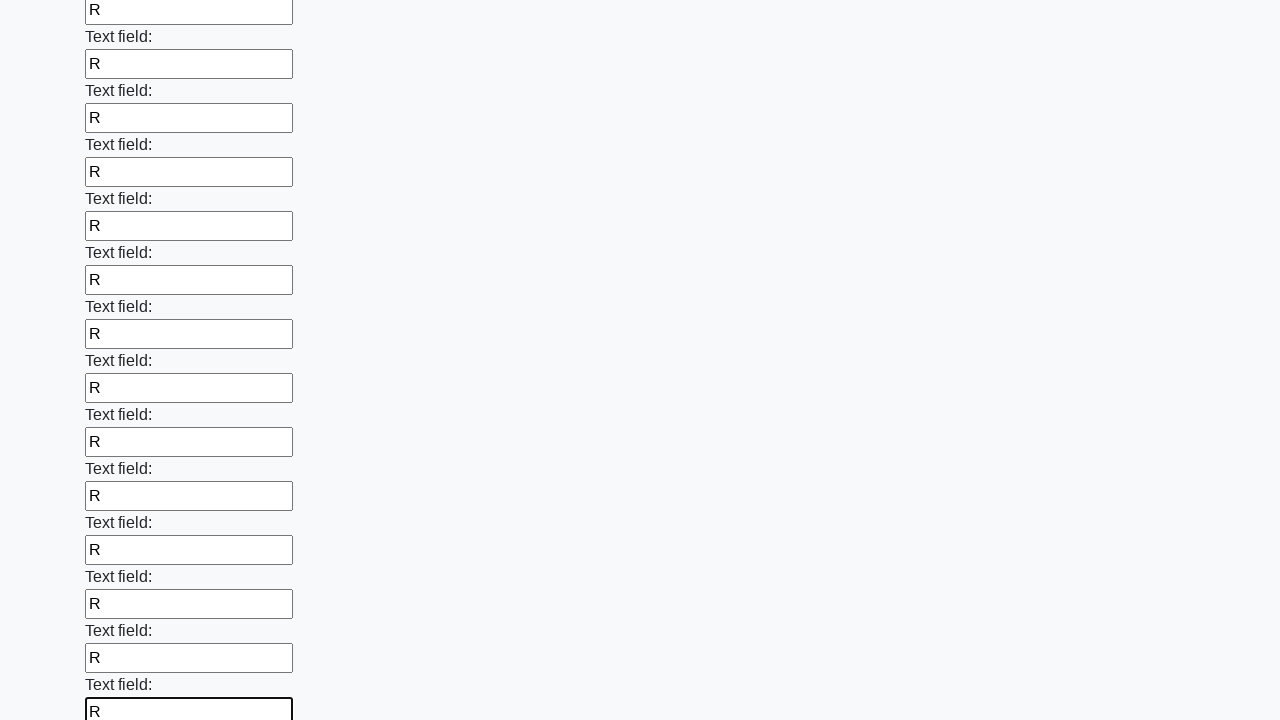

Filled a text input field with 'R' on input[type='text'] >> nth=43
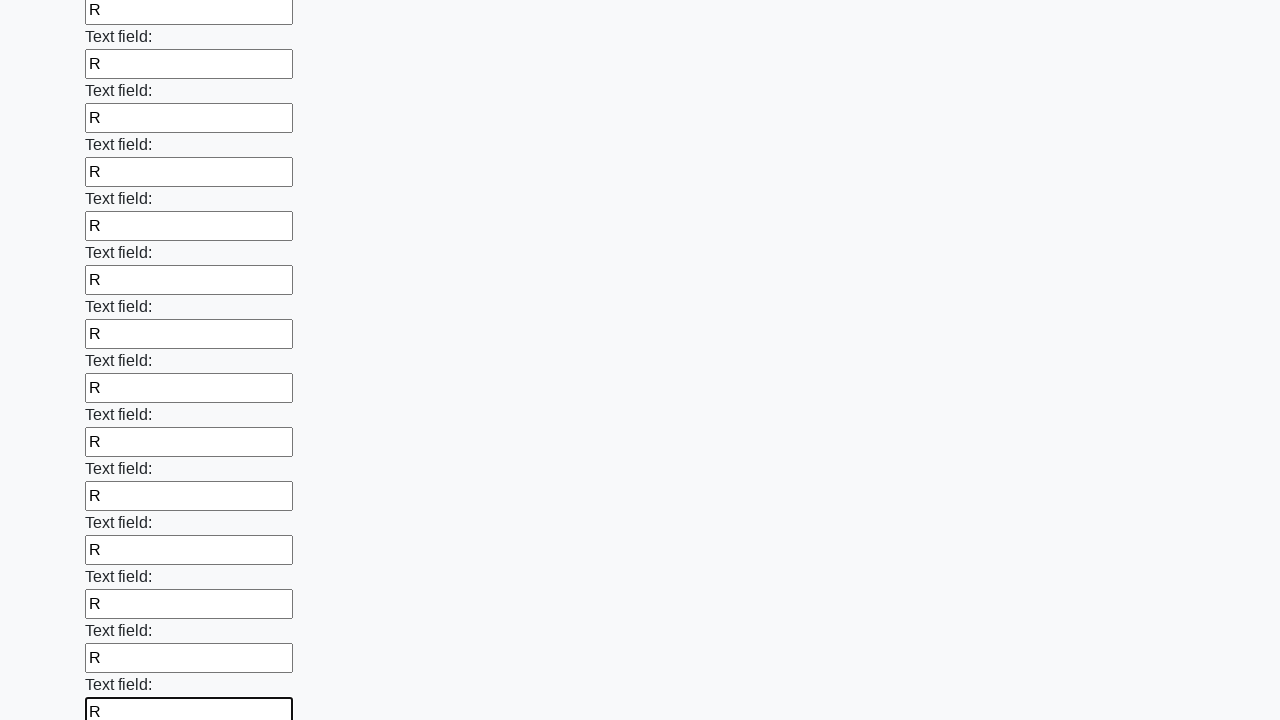

Filled a text input field with 'R' on input[type='text'] >> nth=44
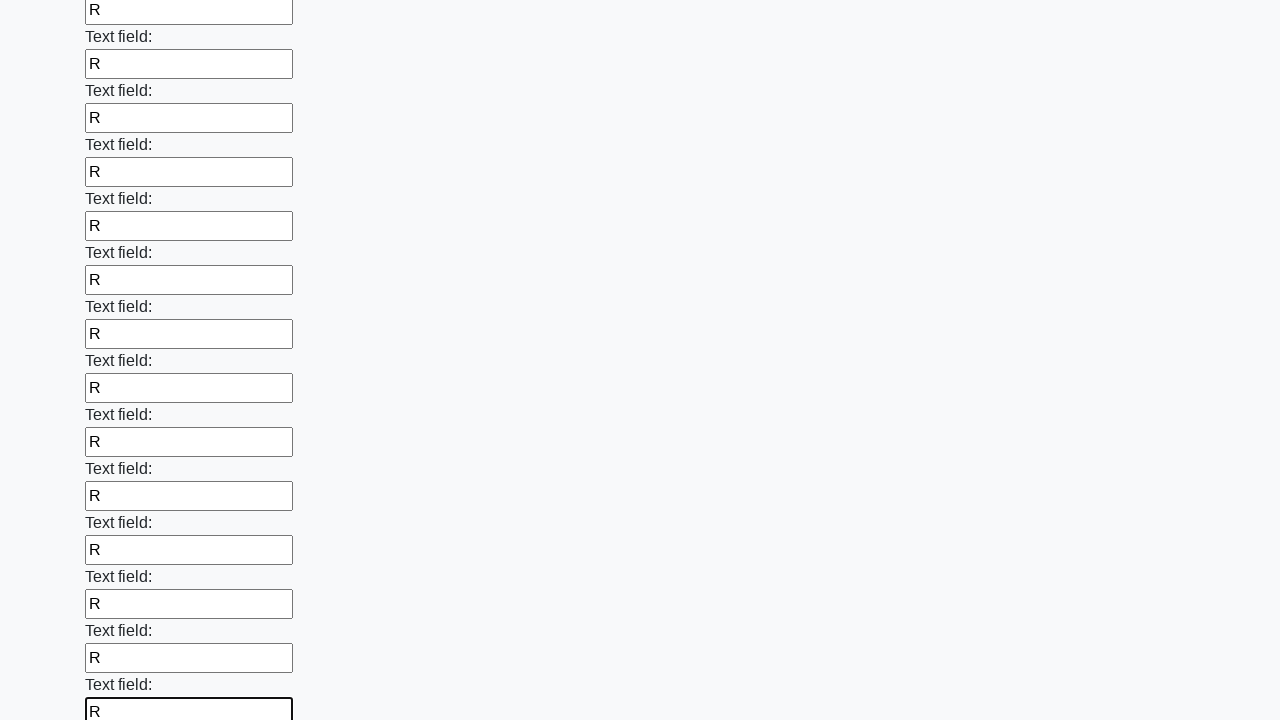

Filled a text input field with 'R' on input[type='text'] >> nth=45
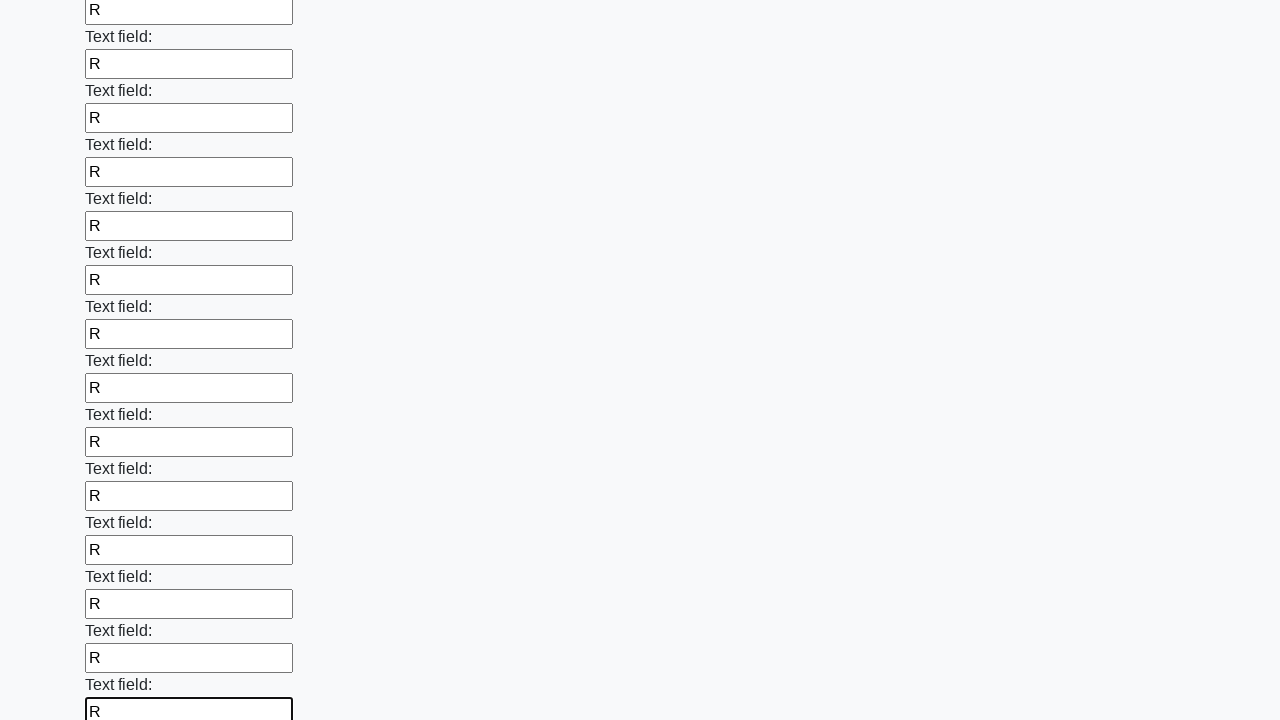

Filled a text input field with 'R' on input[type='text'] >> nth=46
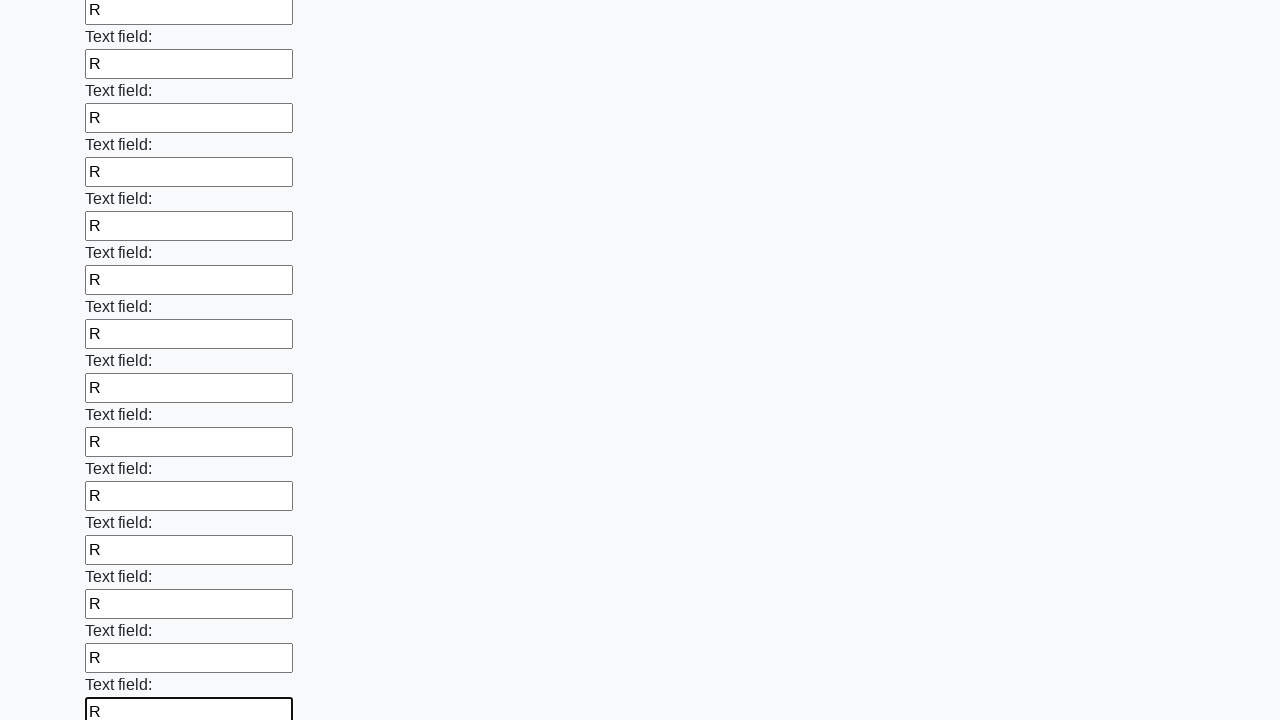

Filled a text input field with 'R' on input[type='text'] >> nth=47
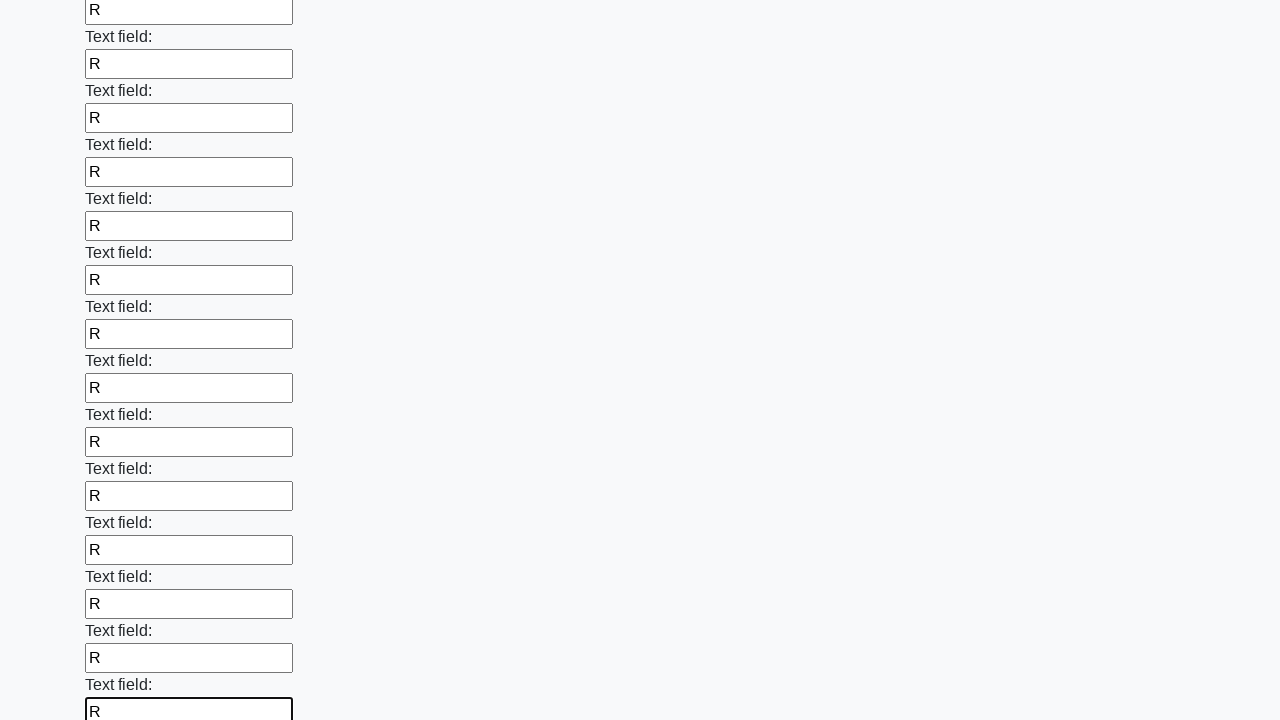

Filled a text input field with 'R' on input[type='text'] >> nth=48
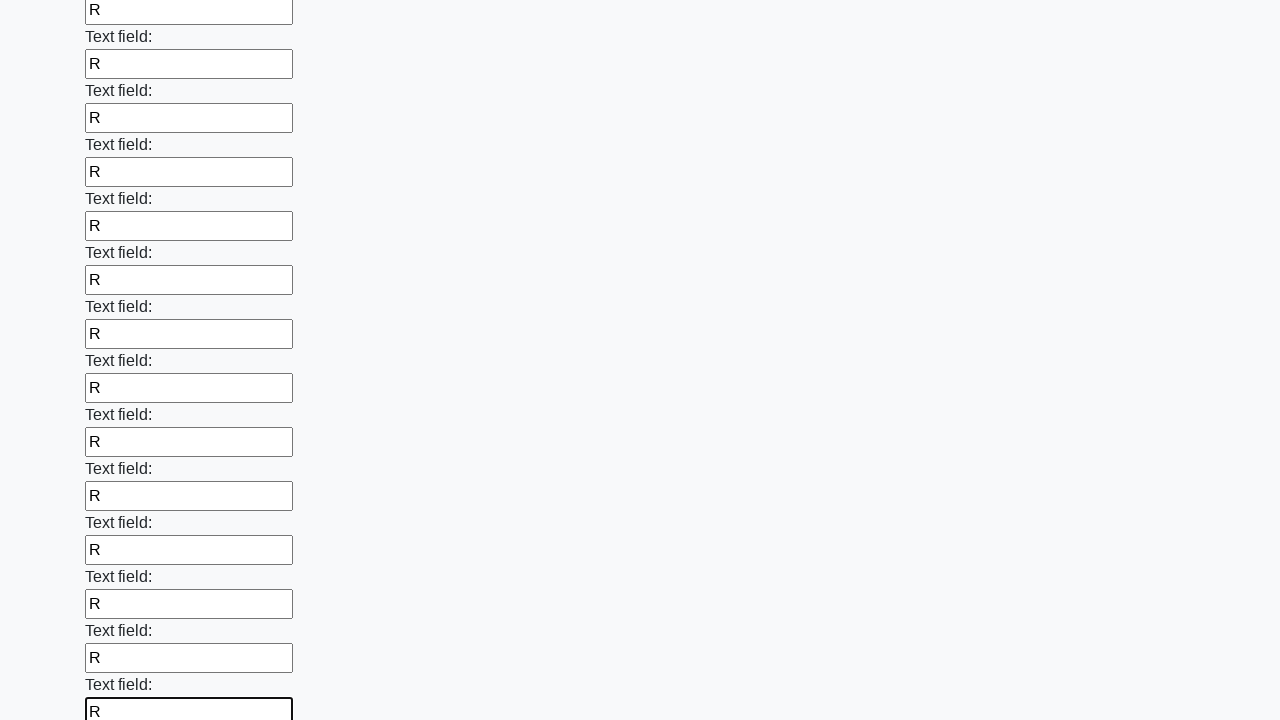

Filled a text input field with 'R' on input[type='text'] >> nth=49
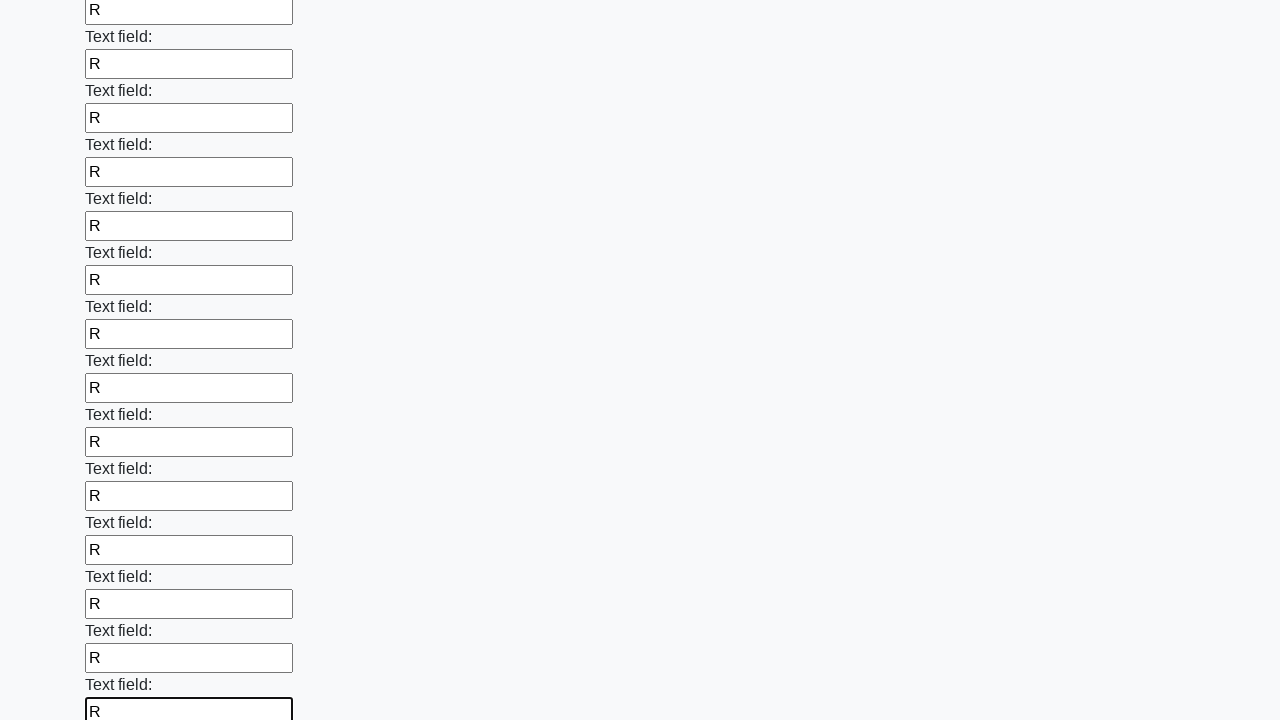

Filled a text input field with 'R' on input[type='text'] >> nth=50
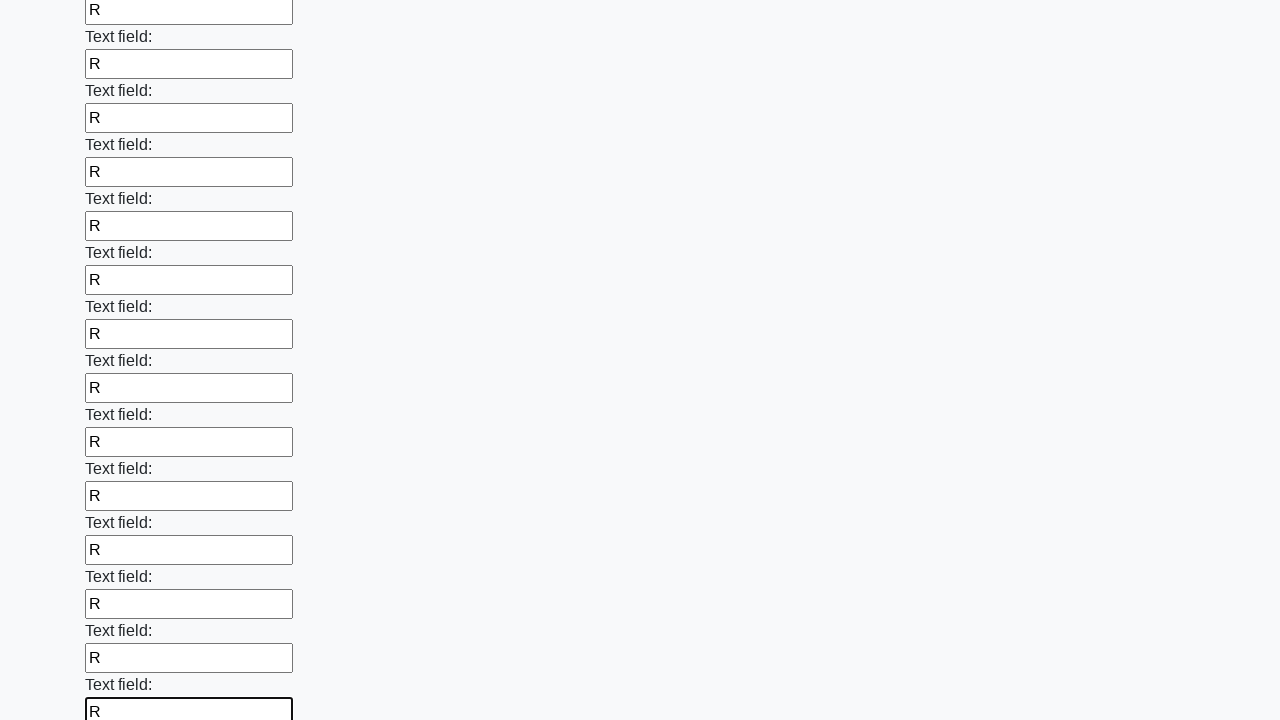

Filled a text input field with 'R' on input[type='text'] >> nth=51
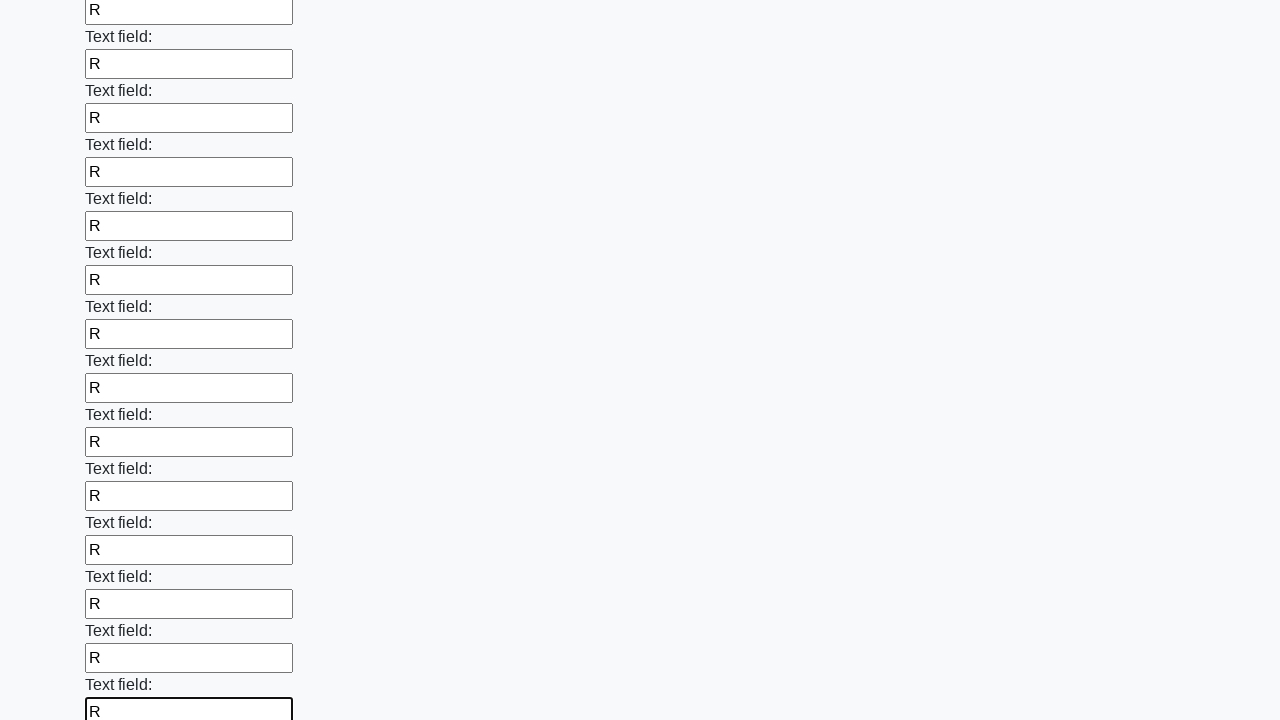

Filled a text input field with 'R' on input[type='text'] >> nth=52
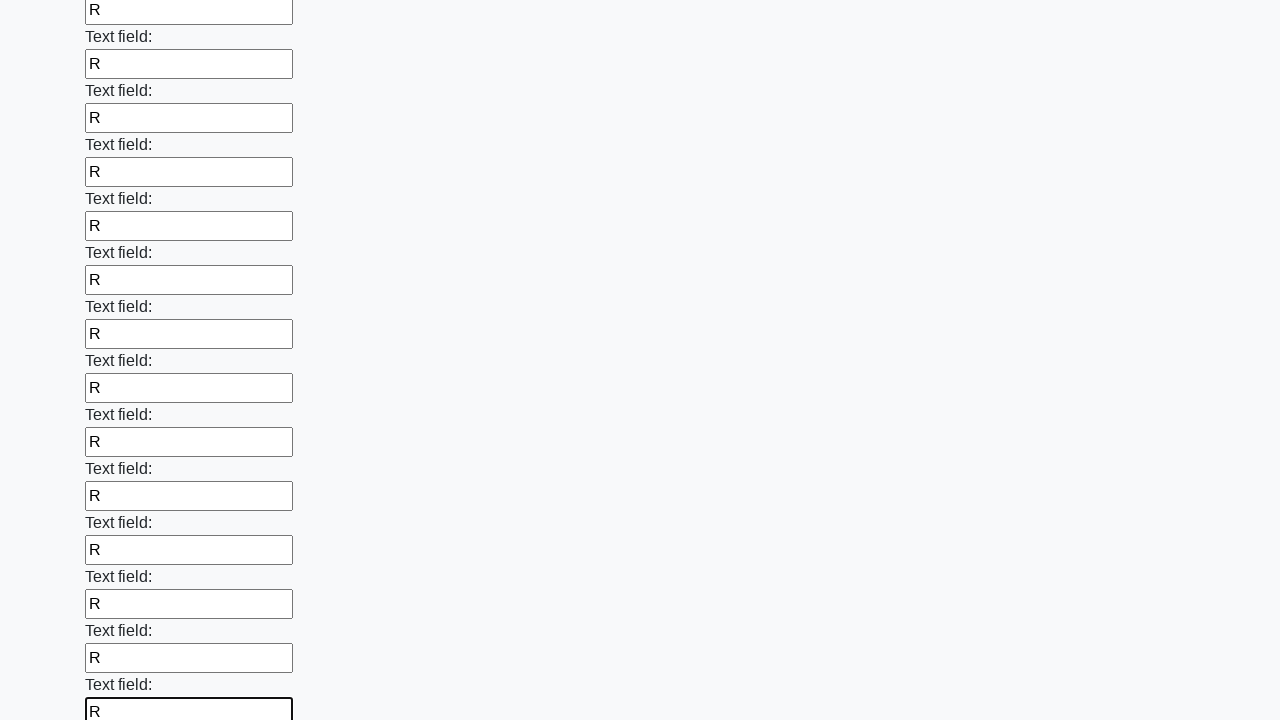

Filled a text input field with 'R' on input[type='text'] >> nth=53
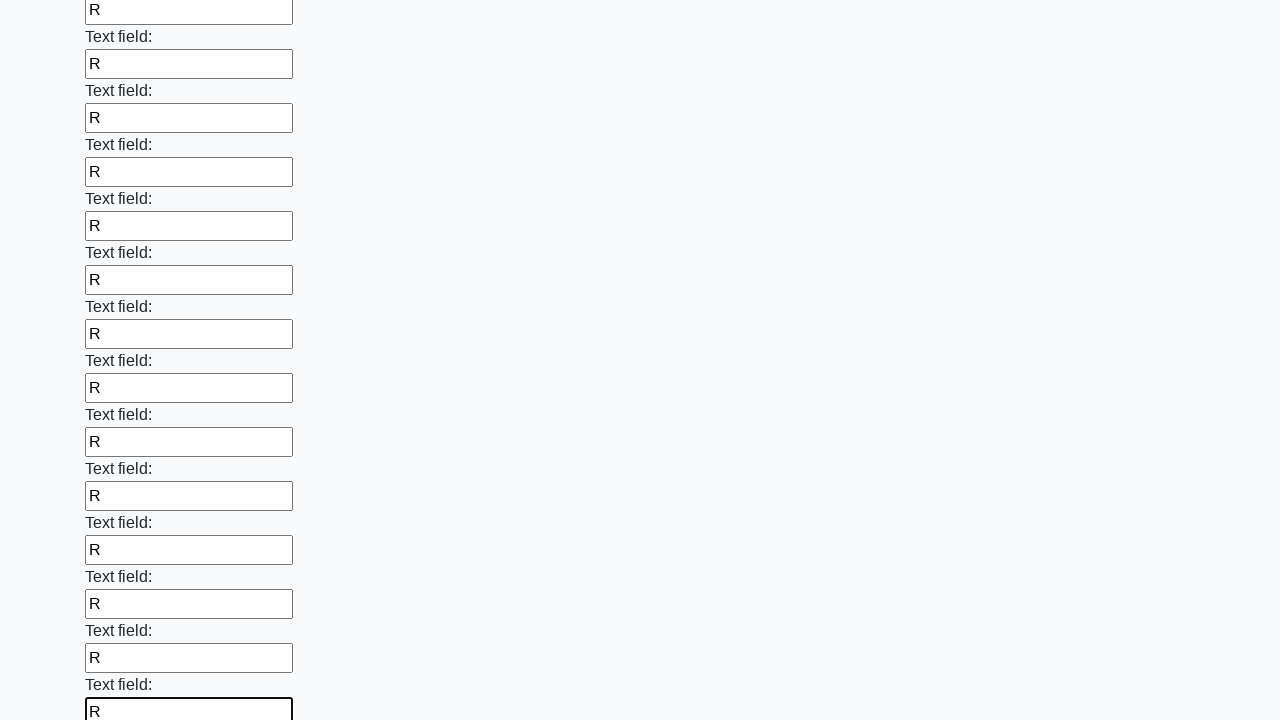

Filled a text input field with 'R' on input[type='text'] >> nth=54
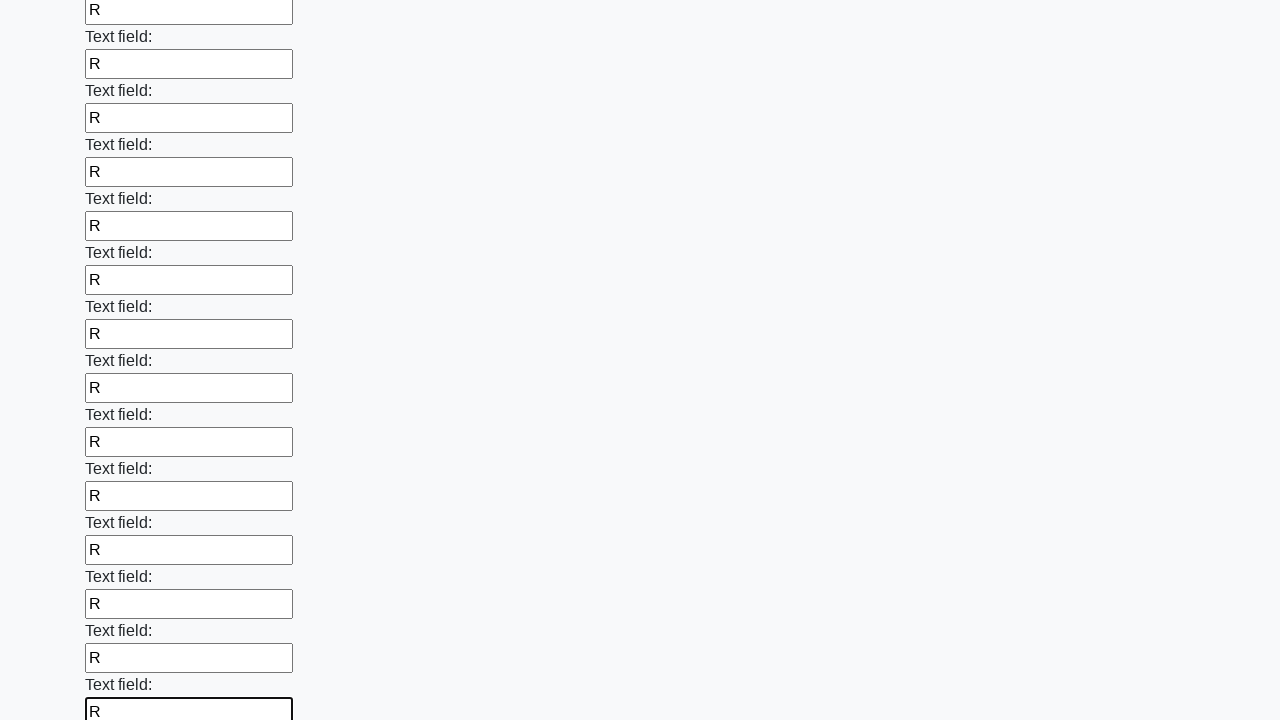

Filled a text input field with 'R' on input[type='text'] >> nth=55
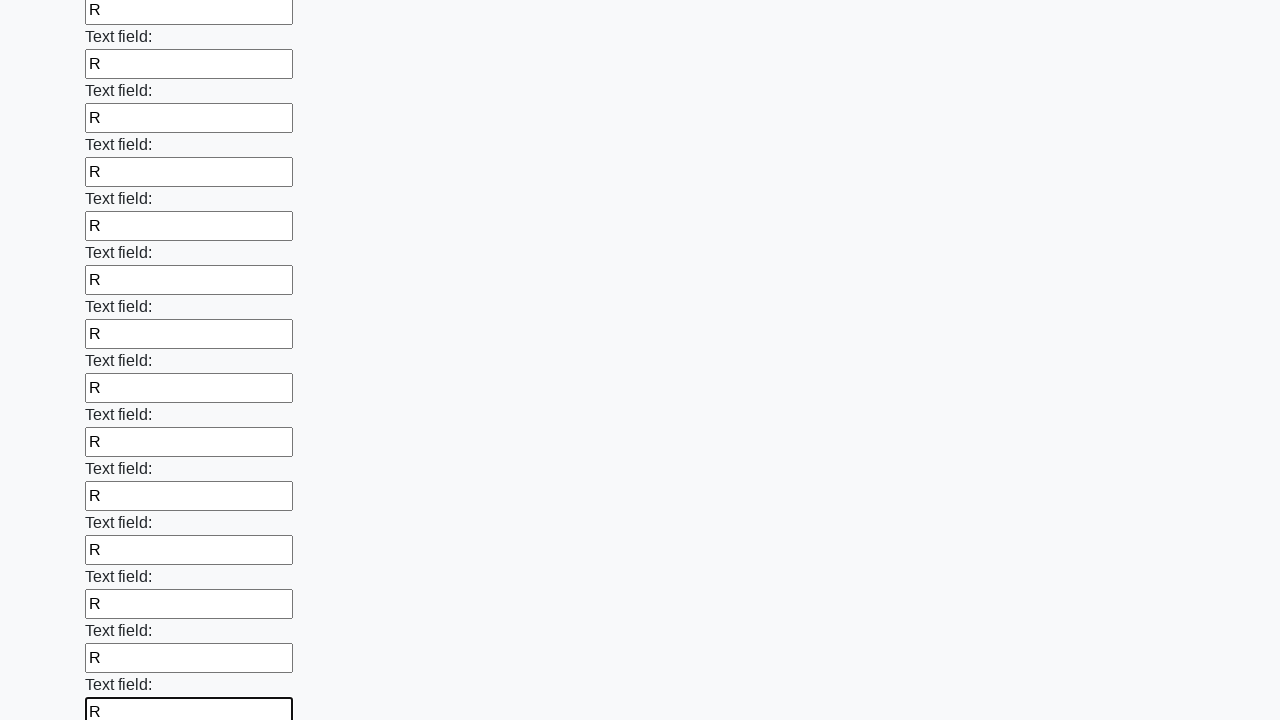

Filled a text input field with 'R' on input[type='text'] >> nth=56
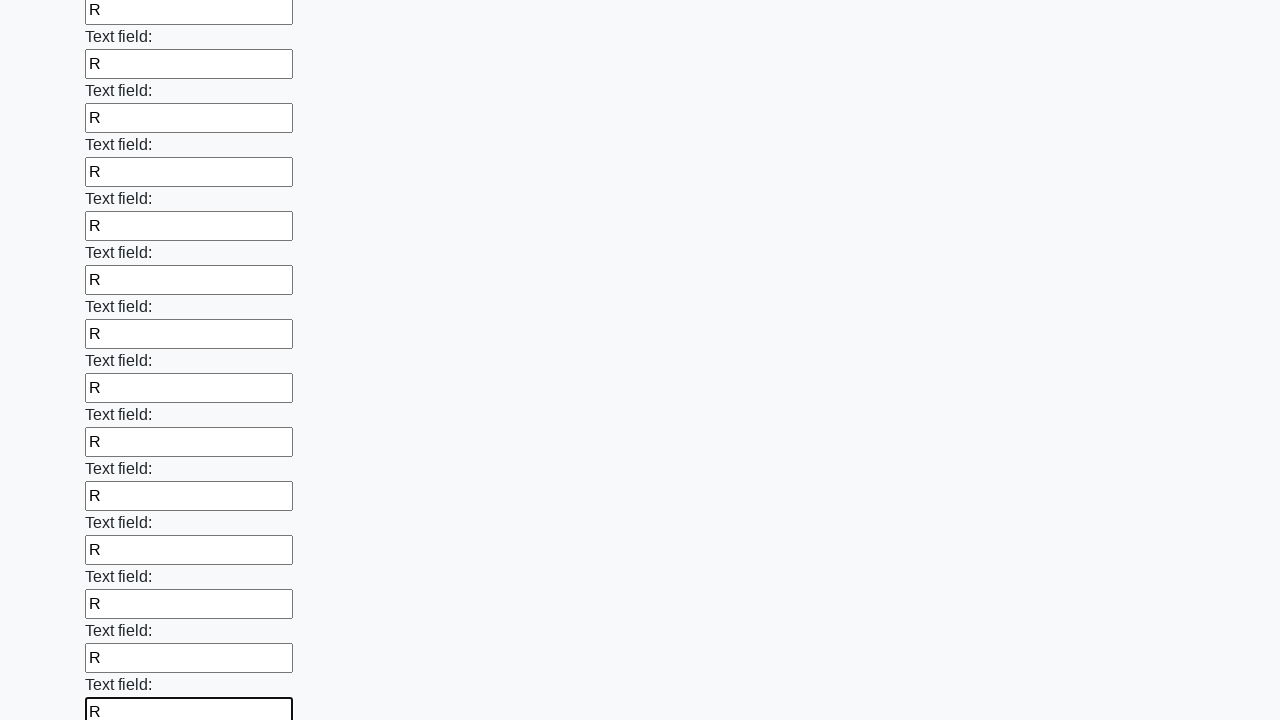

Filled a text input field with 'R' on input[type='text'] >> nth=57
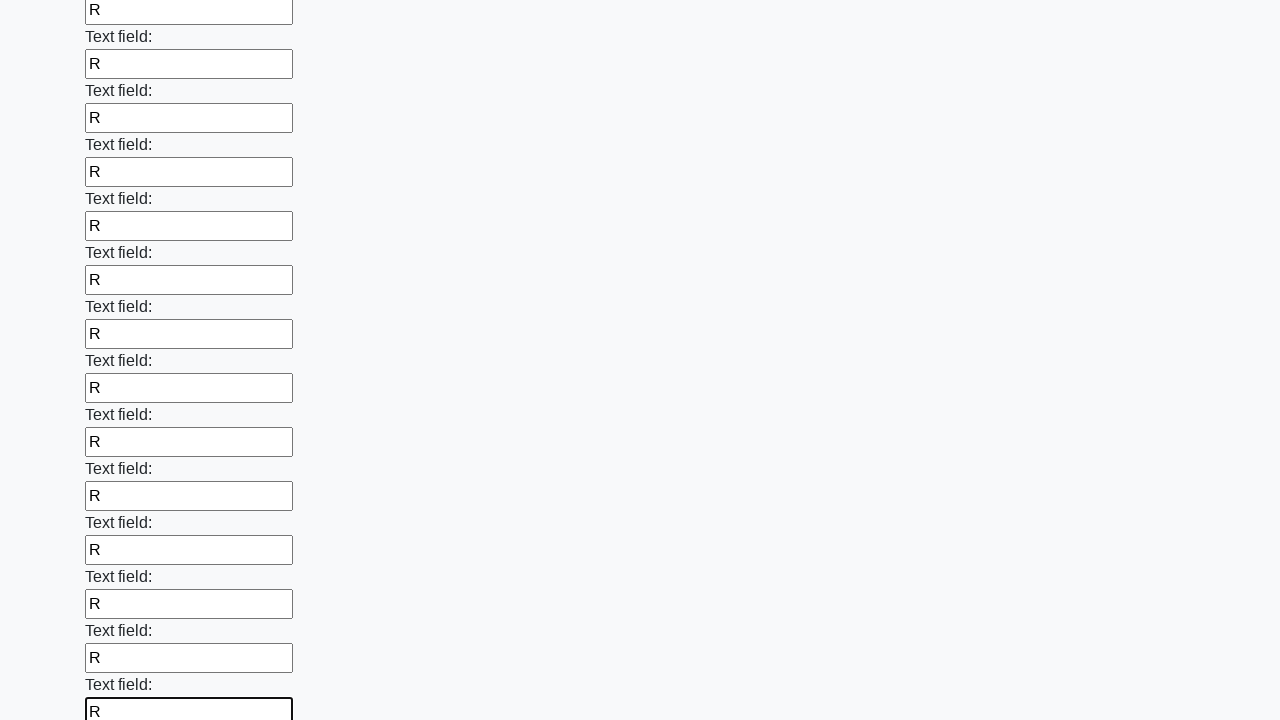

Filled a text input field with 'R' on input[type='text'] >> nth=58
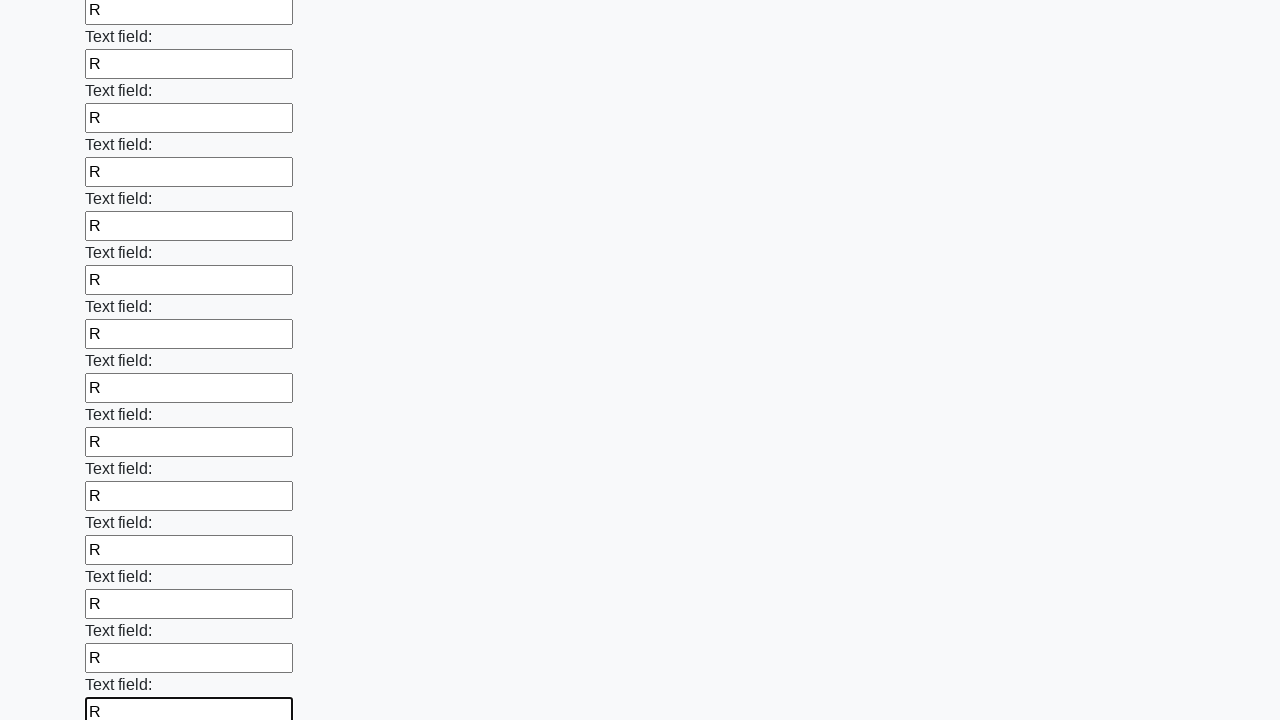

Filled a text input field with 'R' on input[type='text'] >> nth=59
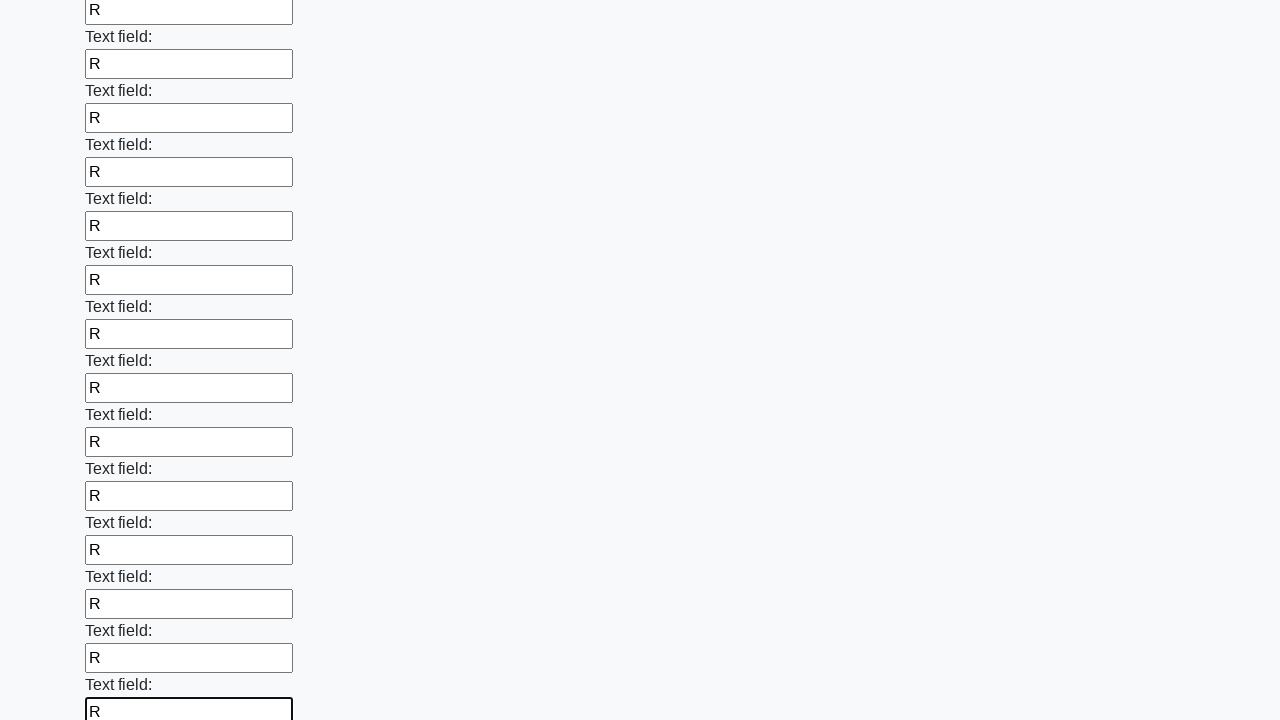

Filled a text input field with 'R' on input[type='text'] >> nth=60
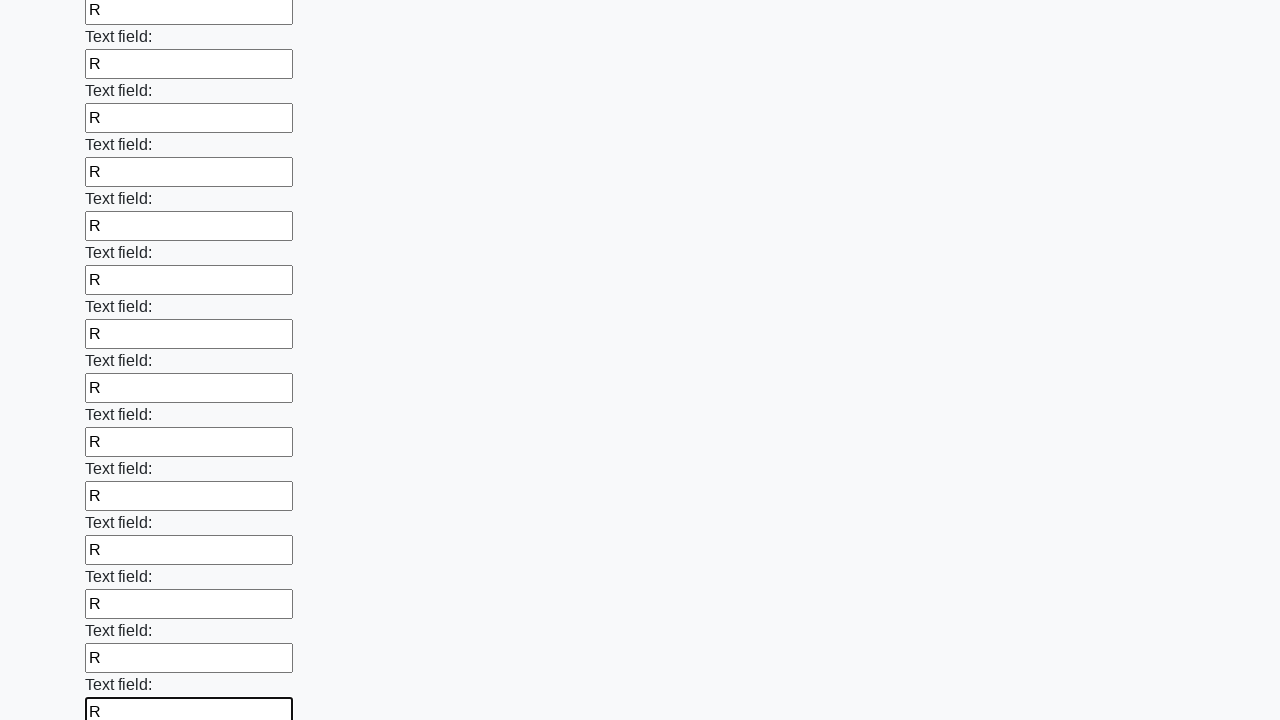

Filled a text input field with 'R' on input[type='text'] >> nth=61
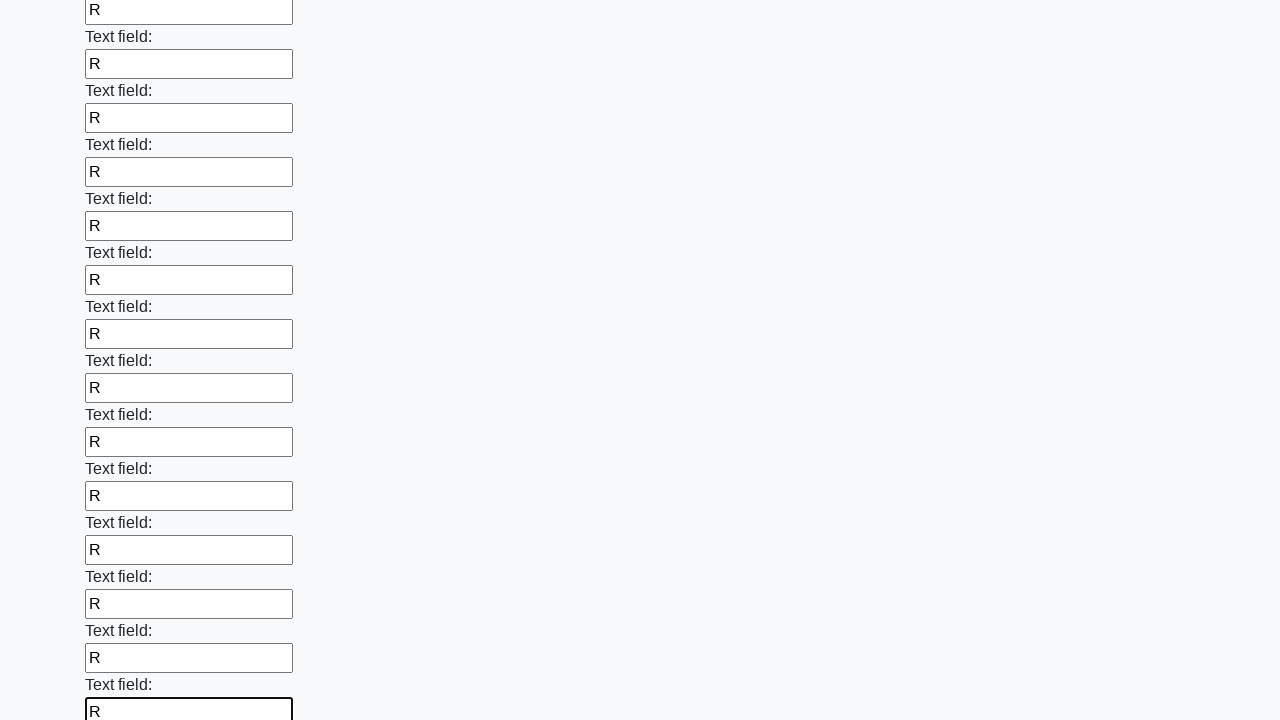

Filled a text input field with 'R' on input[type='text'] >> nth=62
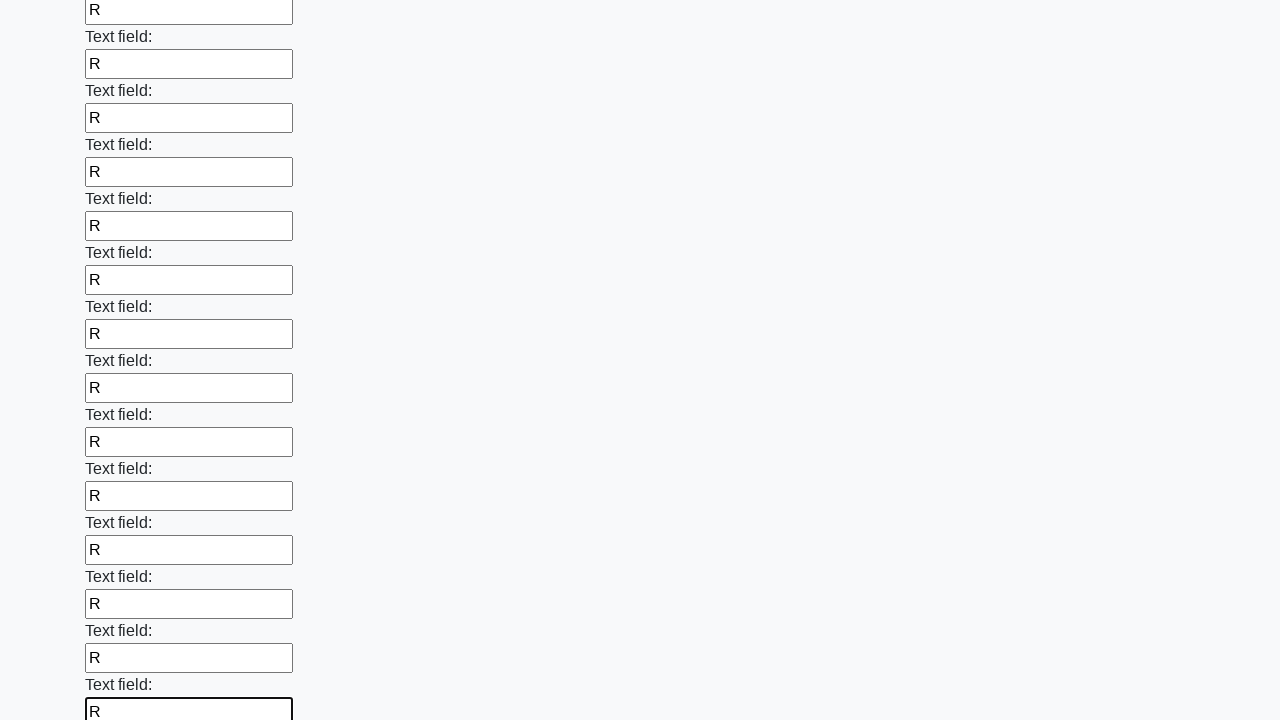

Filled a text input field with 'R' on input[type='text'] >> nth=63
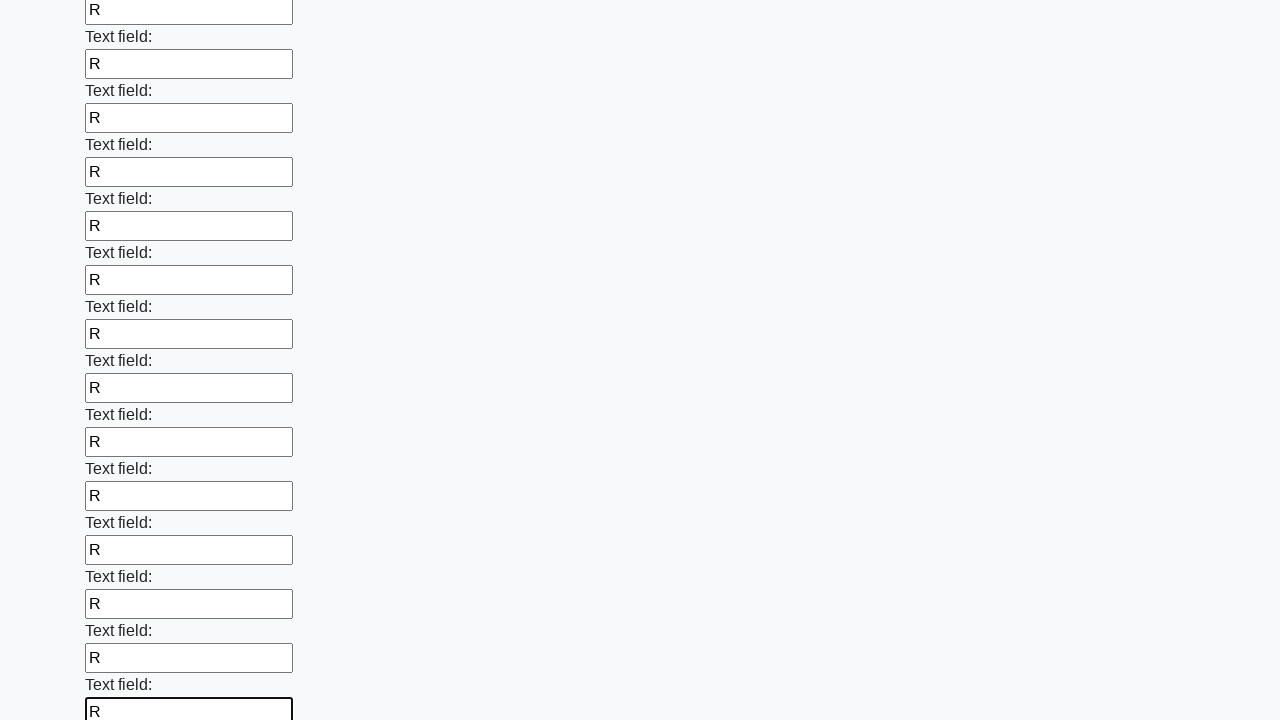

Filled a text input field with 'R' on input[type='text'] >> nth=64
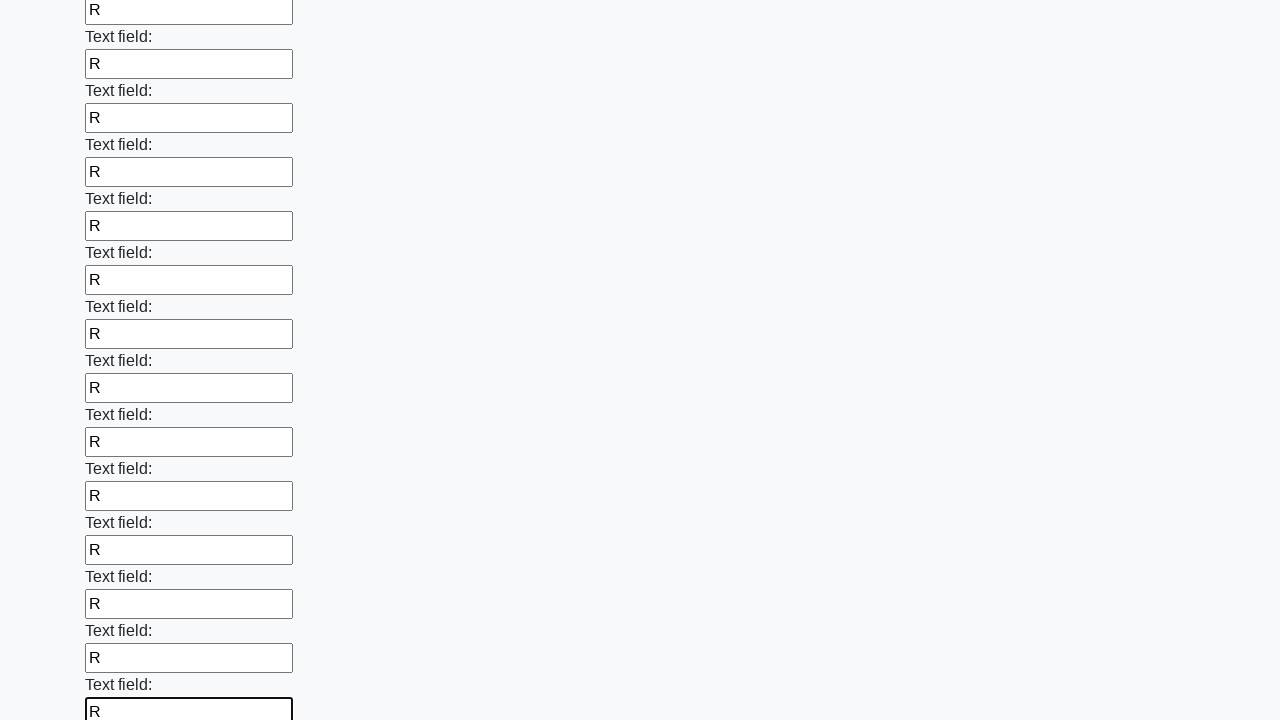

Filled a text input field with 'R' on input[type='text'] >> nth=65
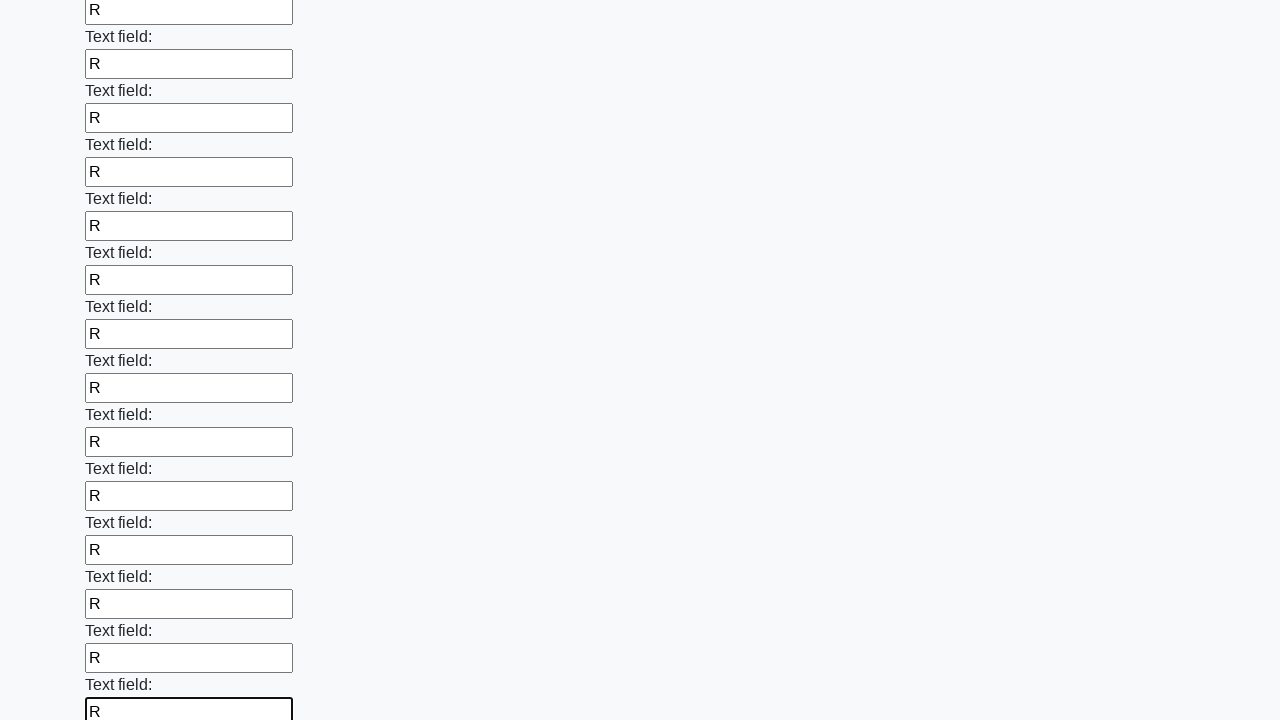

Filled a text input field with 'R' on input[type='text'] >> nth=66
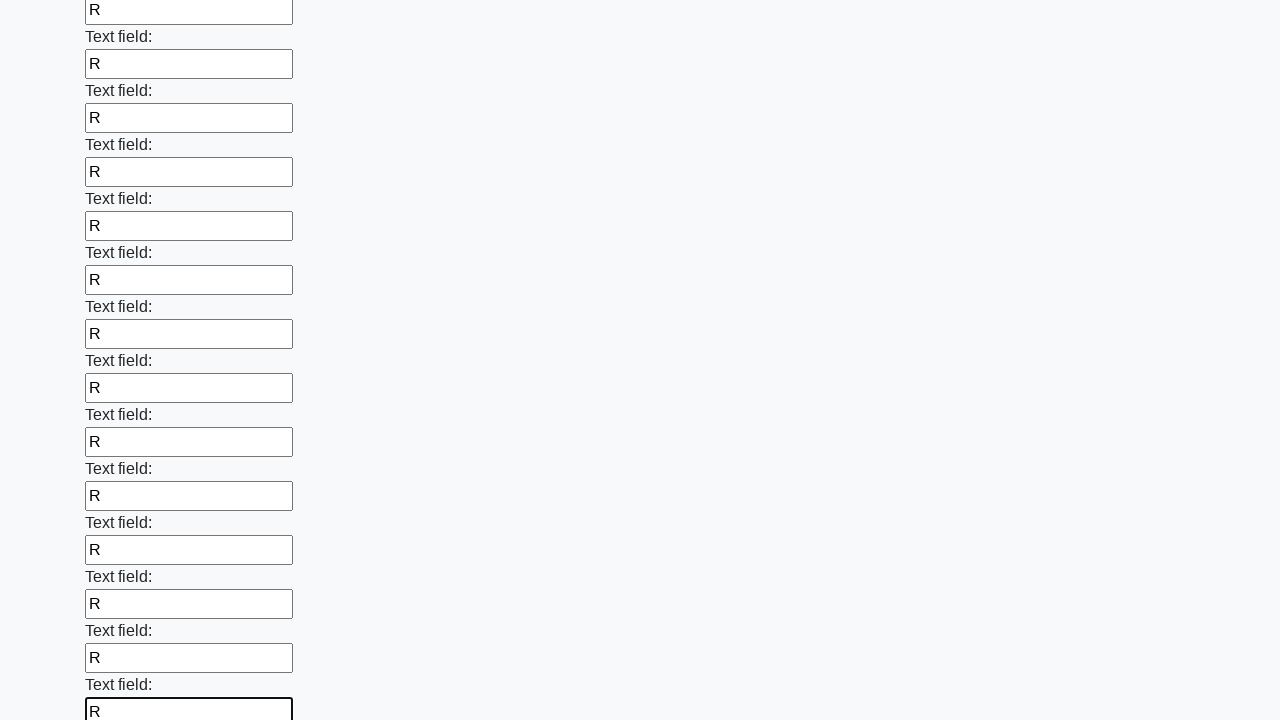

Filled a text input field with 'R' on input[type='text'] >> nth=67
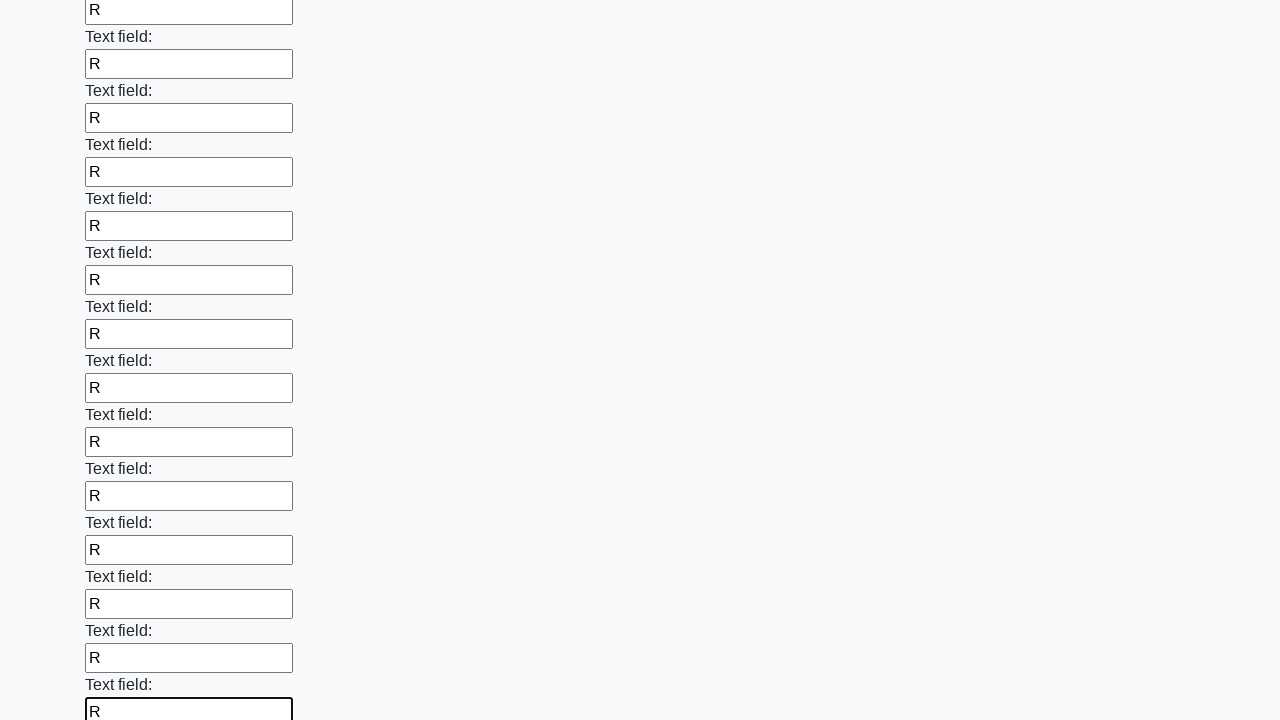

Filled a text input field with 'R' on input[type='text'] >> nth=68
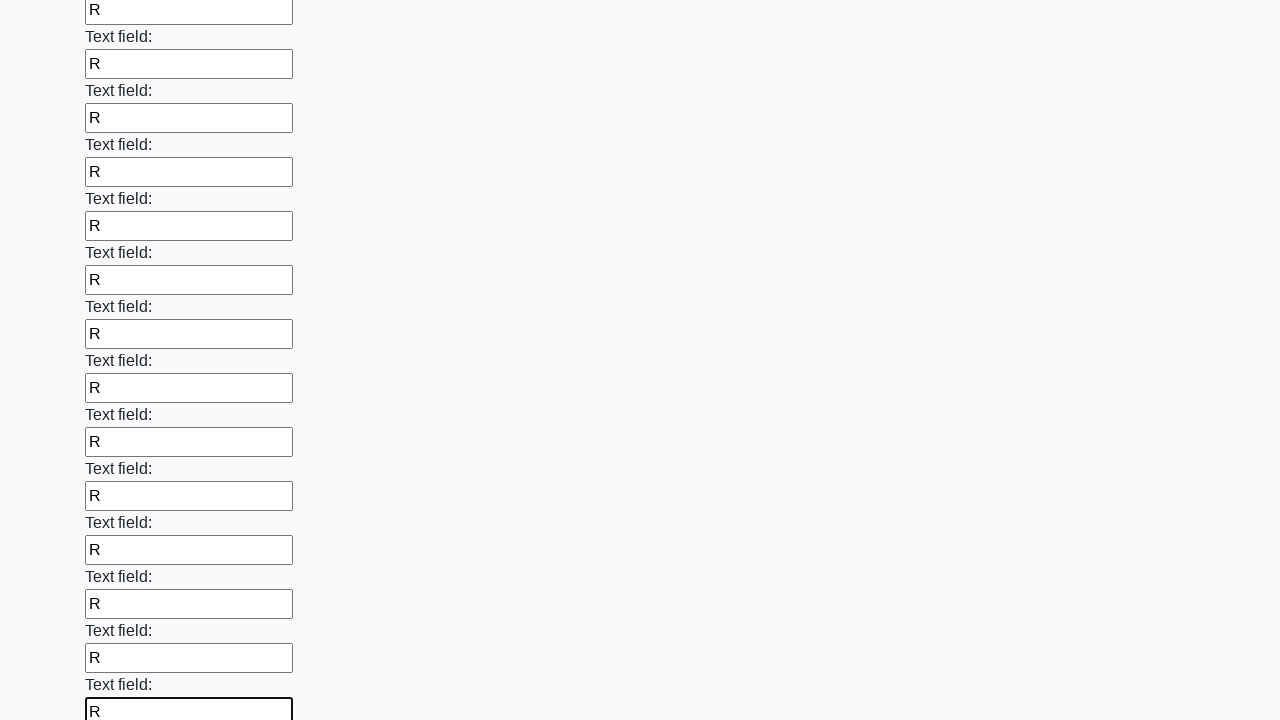

Filled a text input field with 'R' on input[type='text'] >> nth=69
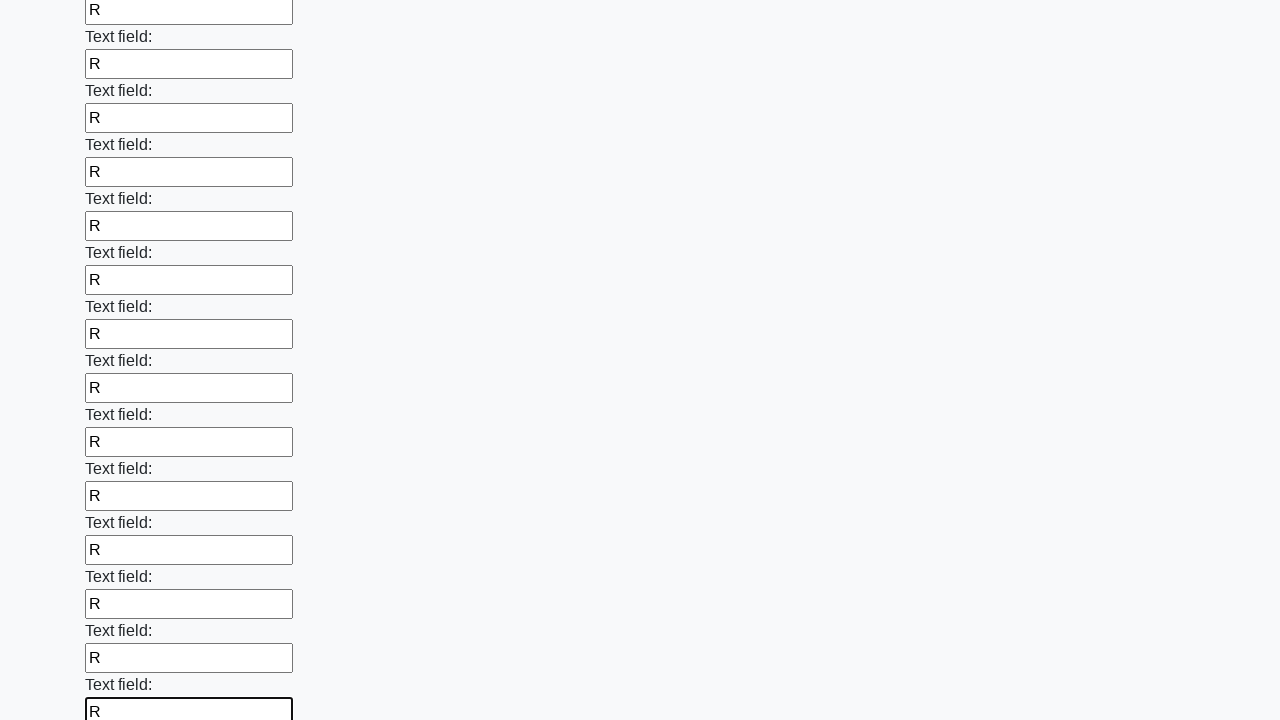

Filled a text input field with 'R' on input[type='text'] >> nth=70
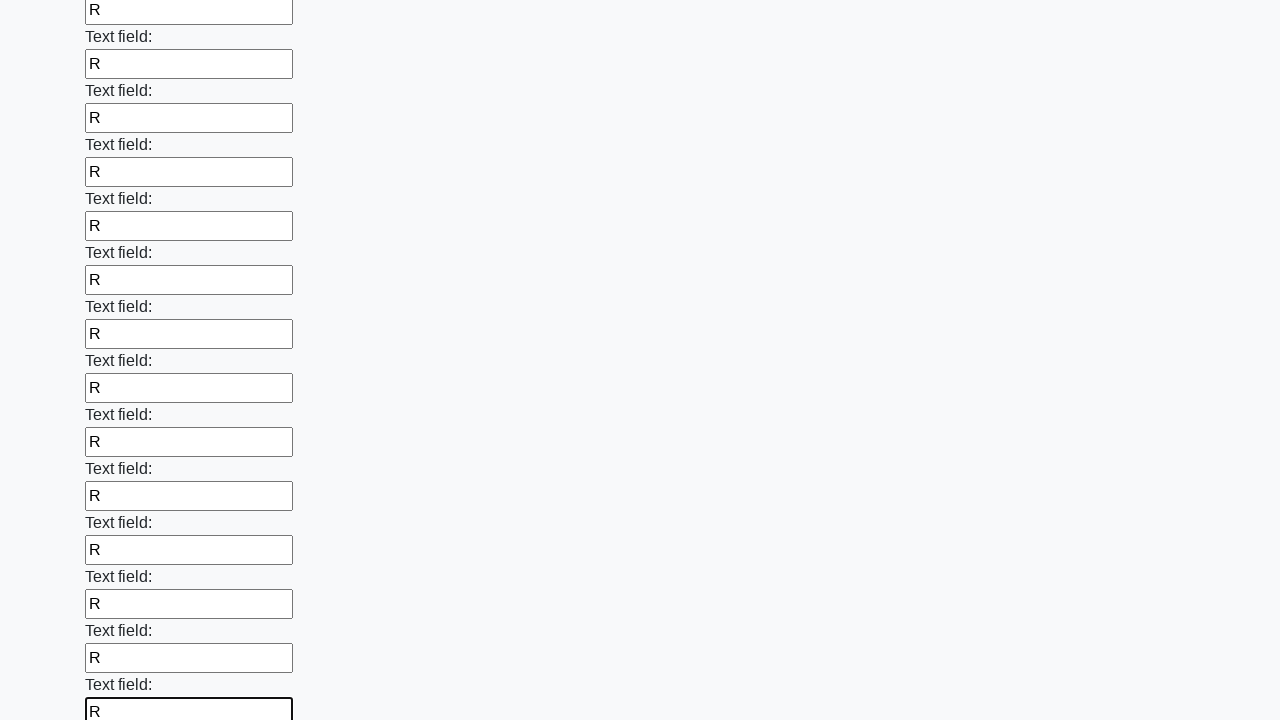

Filled a text input field with 'R' on input[type='text'] >> nth=71
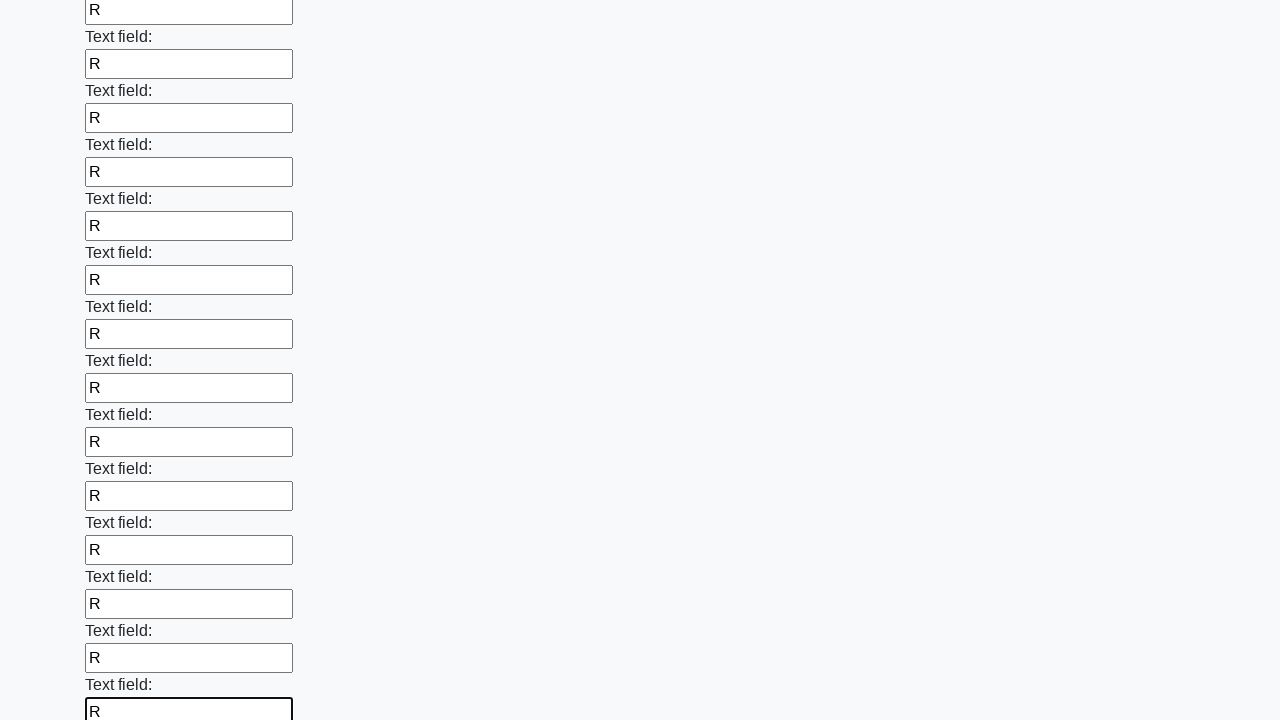

Filled a text input field with 'R' on input[type='text'] >> nth=72
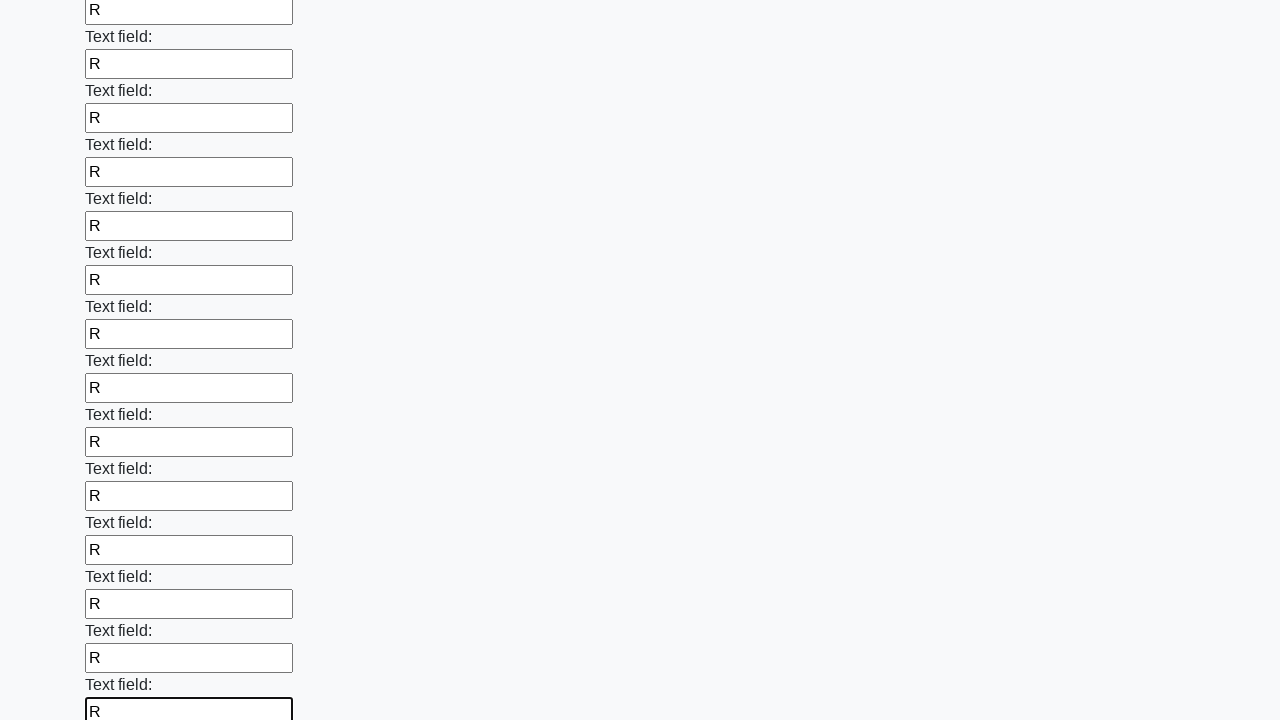

Filled a text input field with 'R' on input[type='text'] >> nth=73
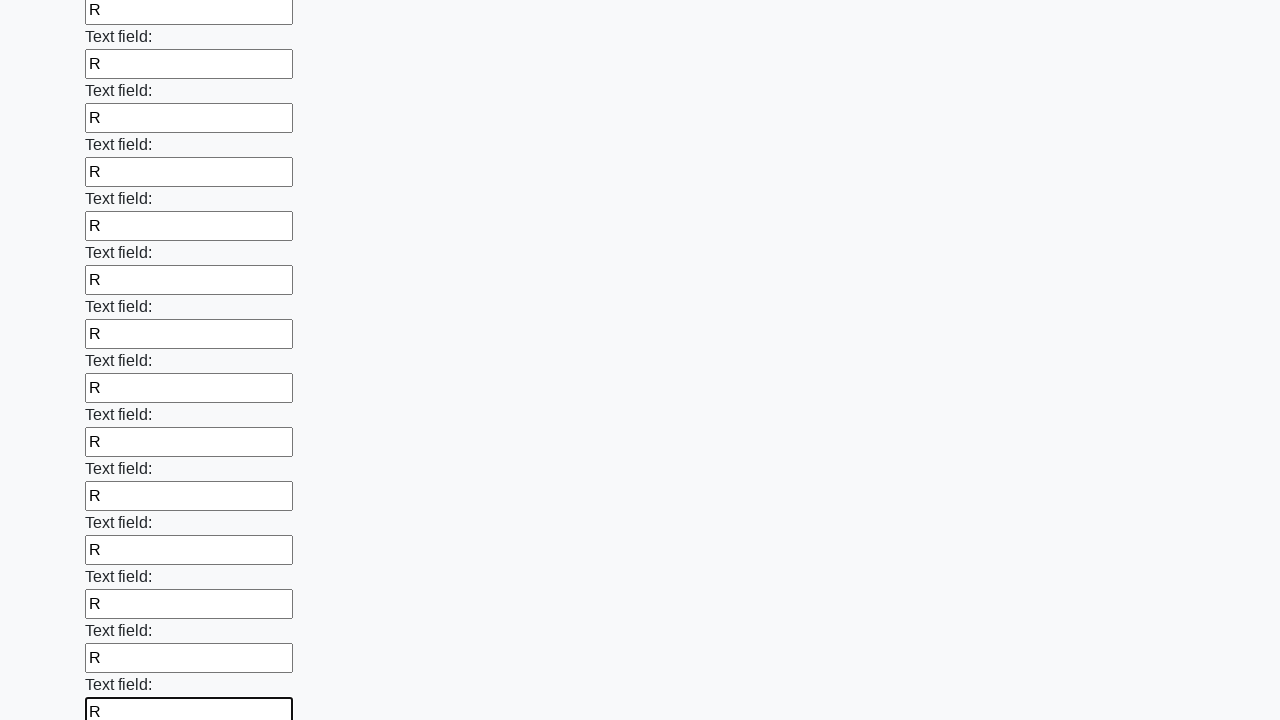

Filled a text input field with 'R' on input[type='text'] >> nth=74
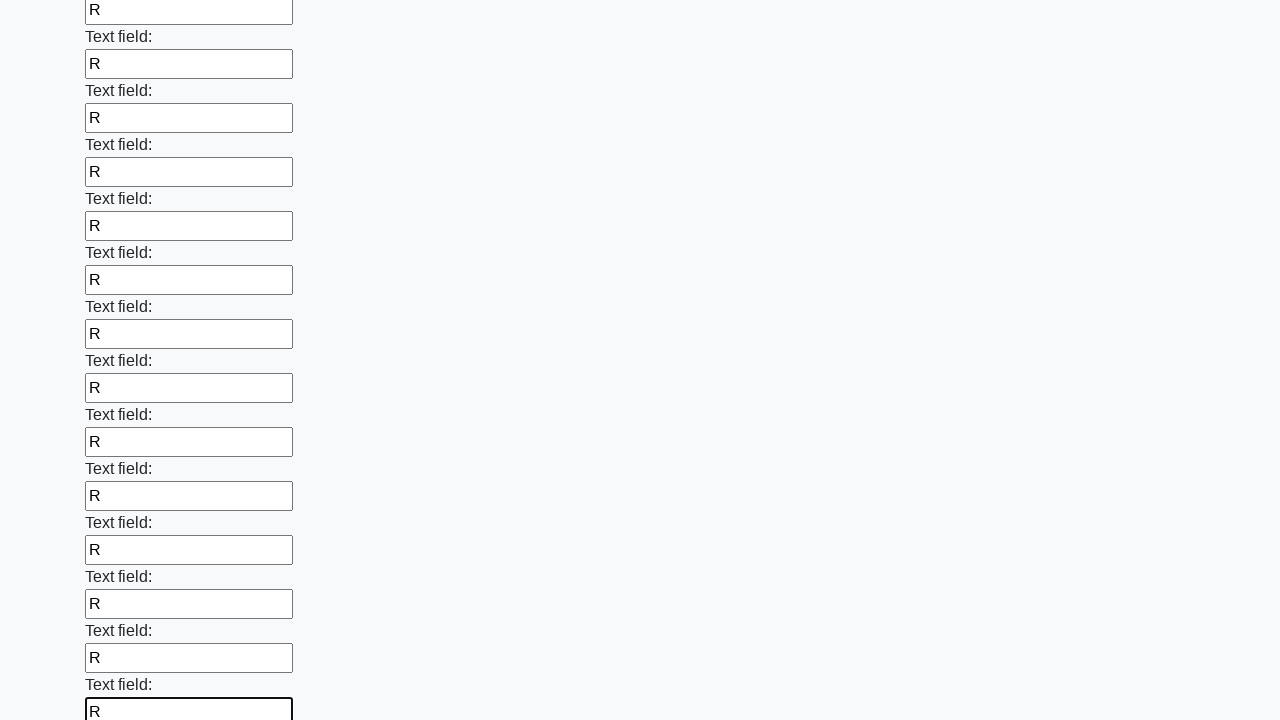

Filled a text input field with 'R' on input[type='text'] >> nth=75
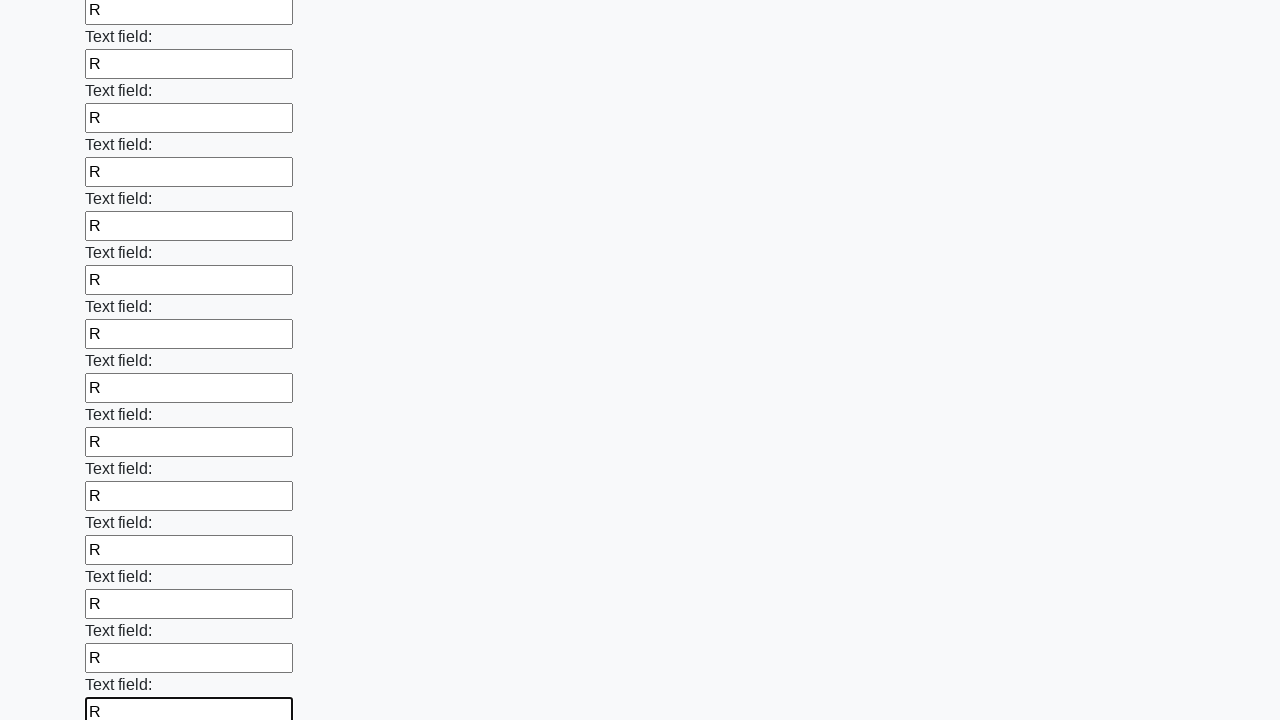

Filled a text input field with 'R' on input[type='text'] >> nth=76
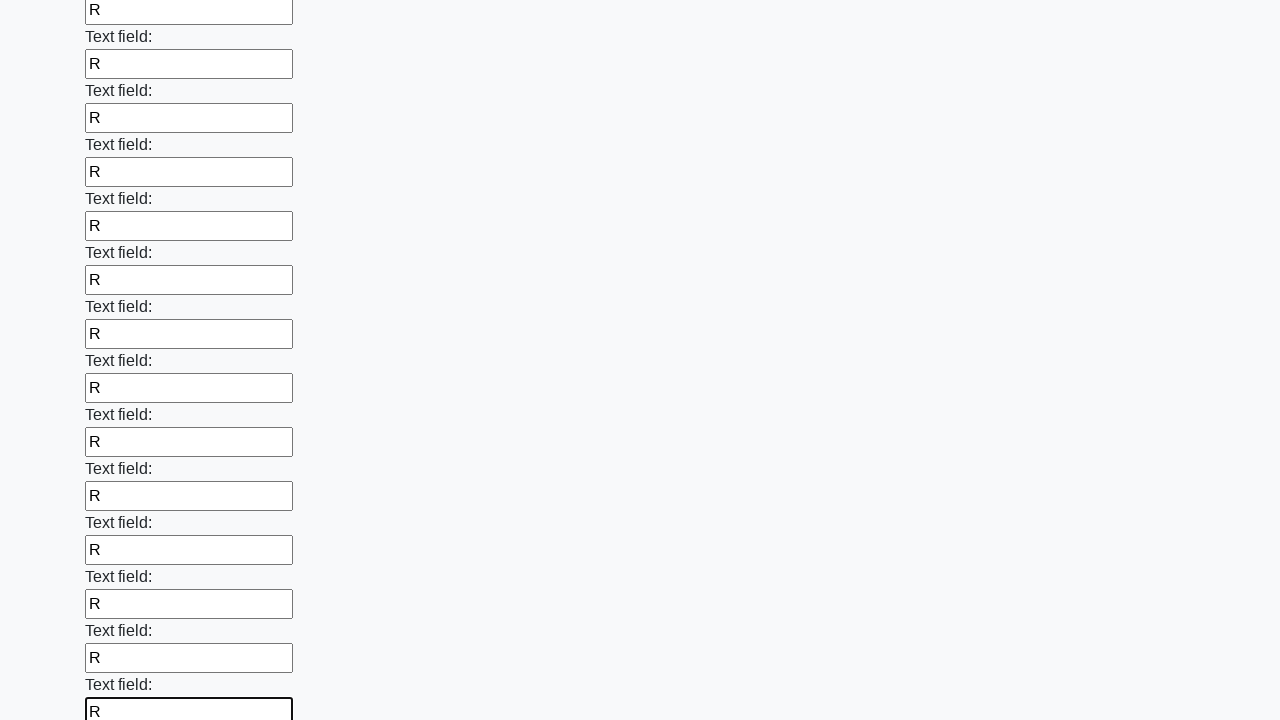

Filled a text input field with 'R' on input[type='text'] >> nth=77
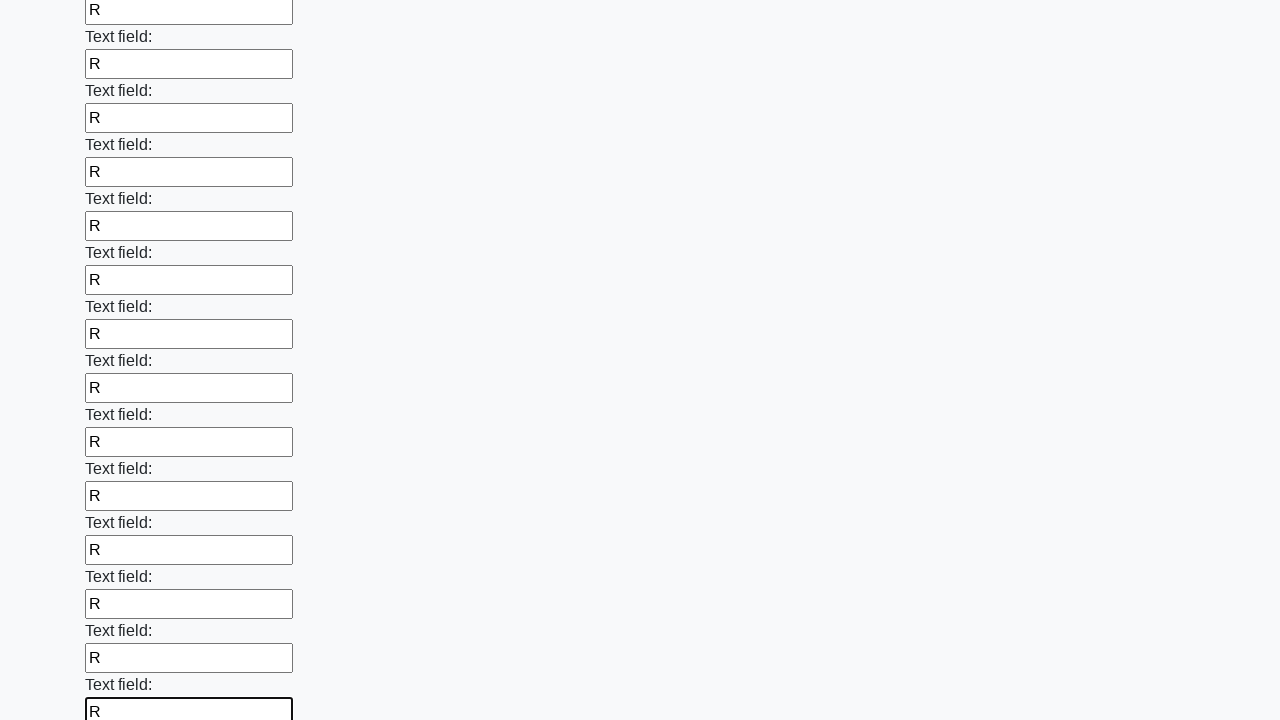

Filled a text input field with 'R' on input[type='text'] >> nth=78
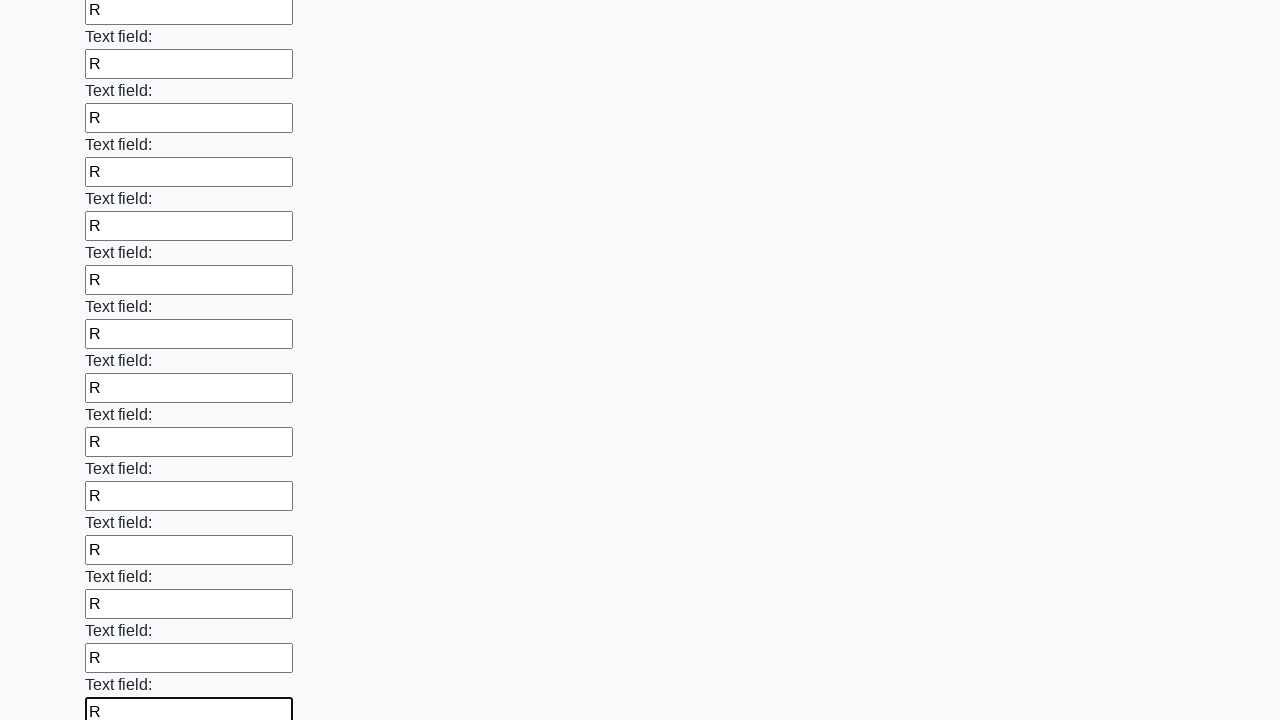

Filled a text input field with 'R' on input[type='text'] >> nth=79
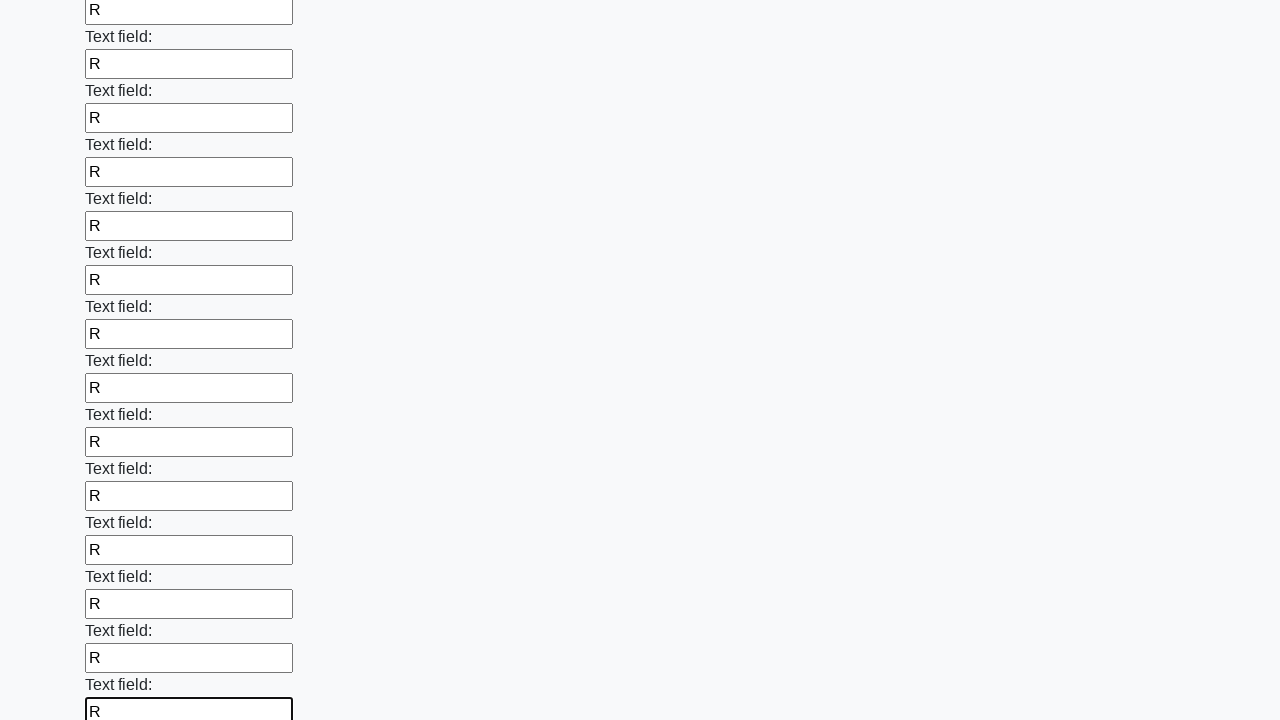

Filled a text input field with 'R' on input[type='text'] >> nth=80
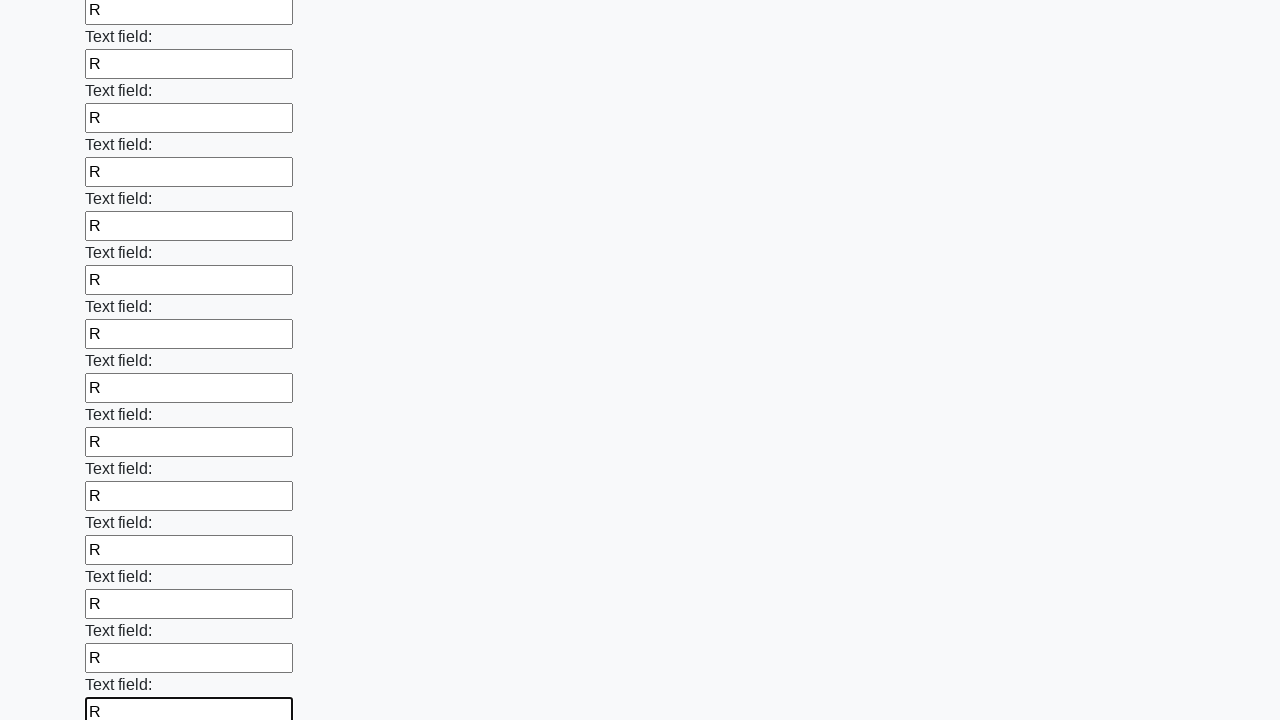

Filled a text input field with 'R' on input[type='text'] >> nth=81
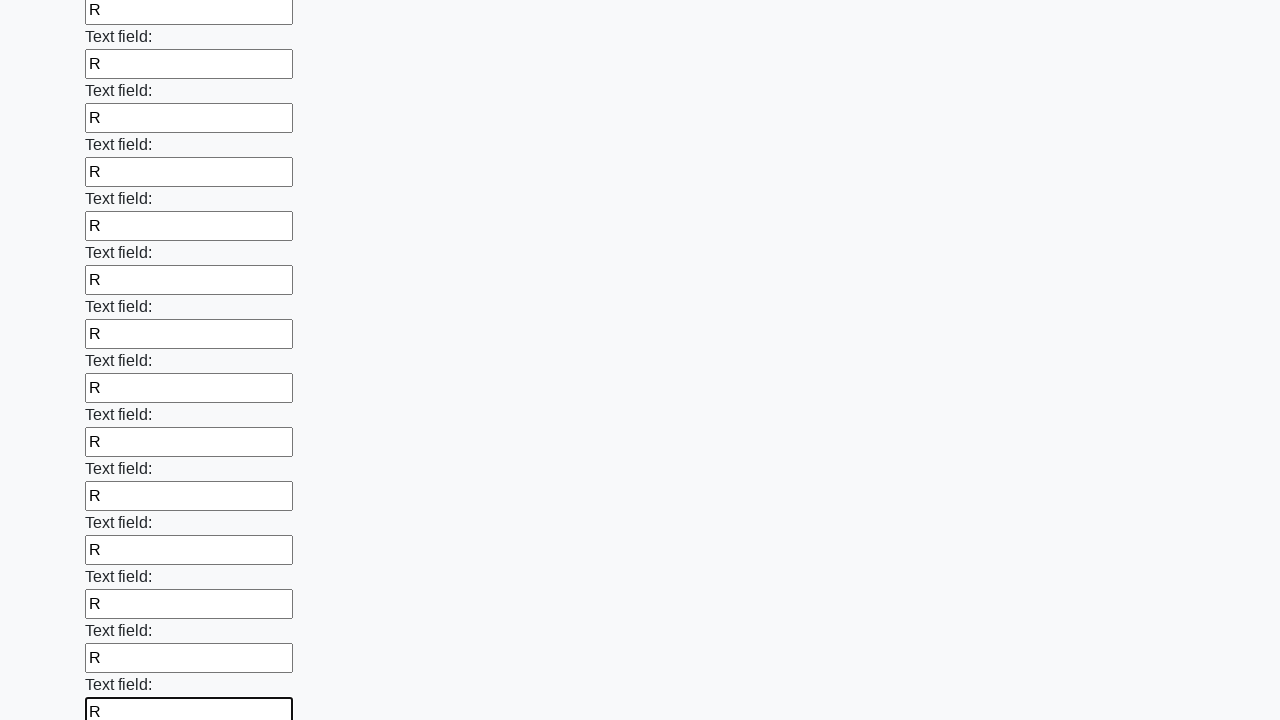

Filled a text input field with 'R' on input[type='text'] >> nth=82
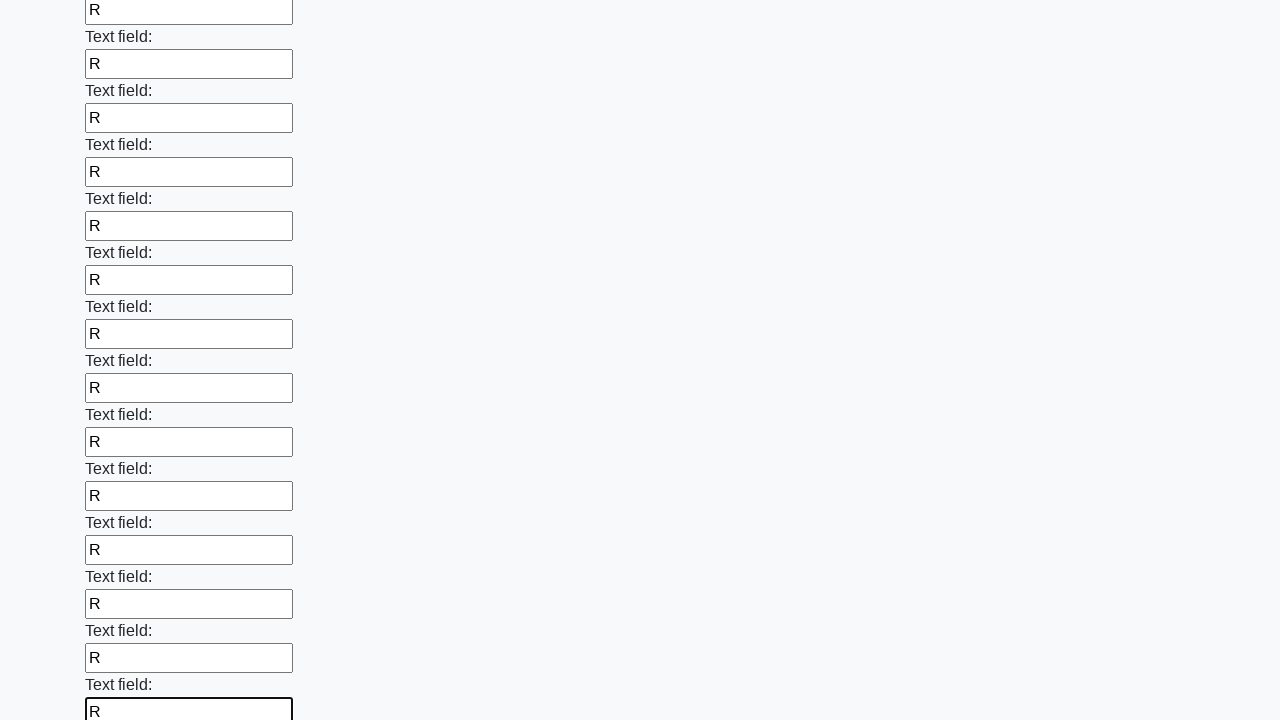

Filled a text input field with 'R' on input[type='text'] >> nth=83
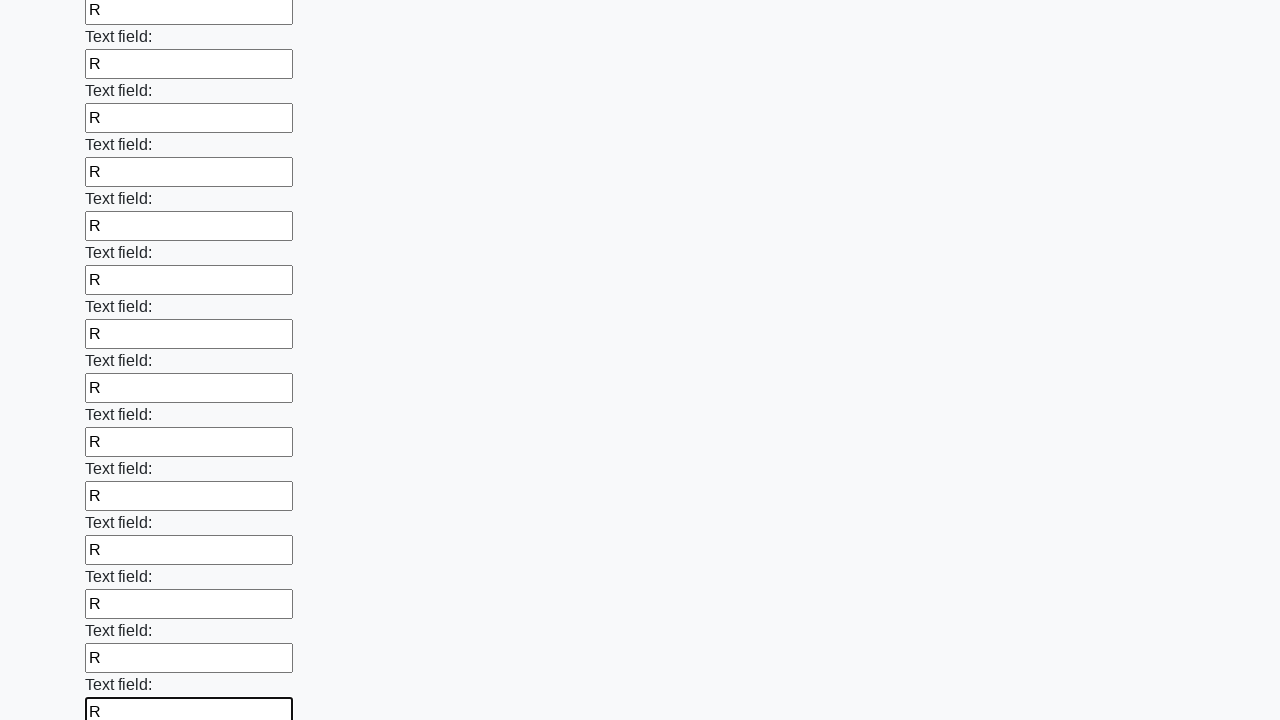

Filled a text input field with 'R' on input[type='text'] >> nth=84
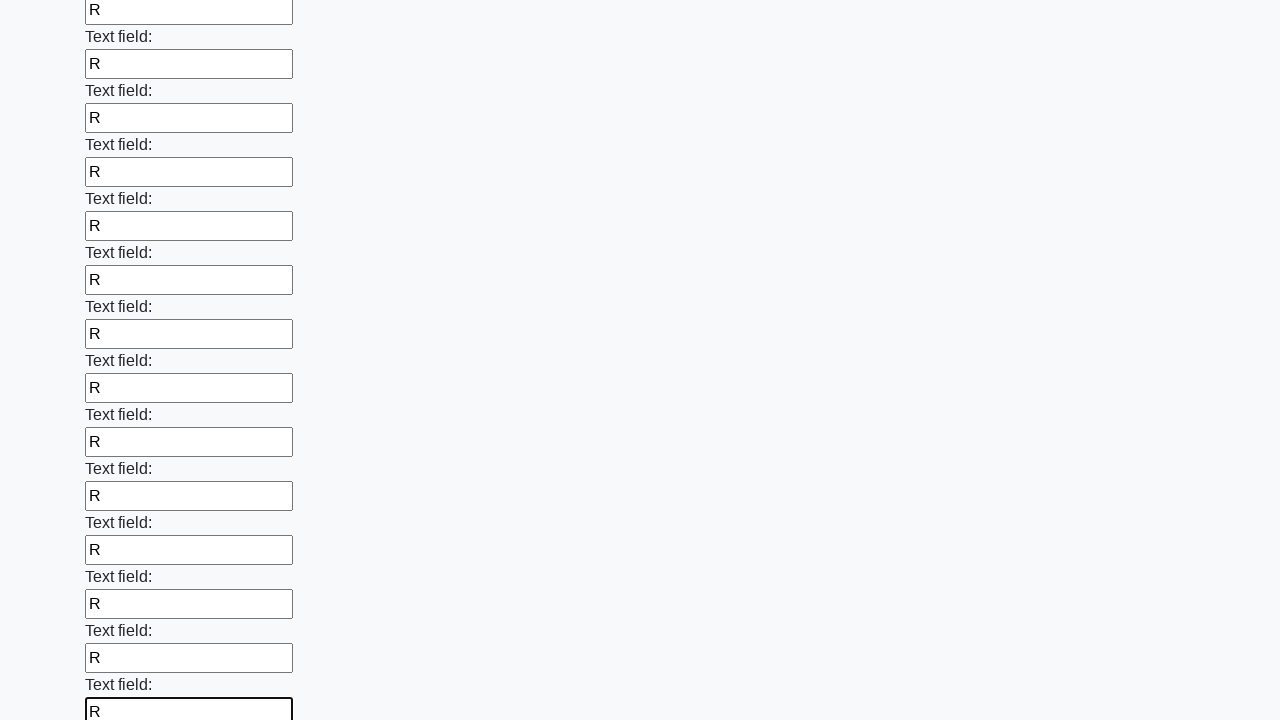

Filled a text input field with 'R' on input[type='text'] >> nth=85
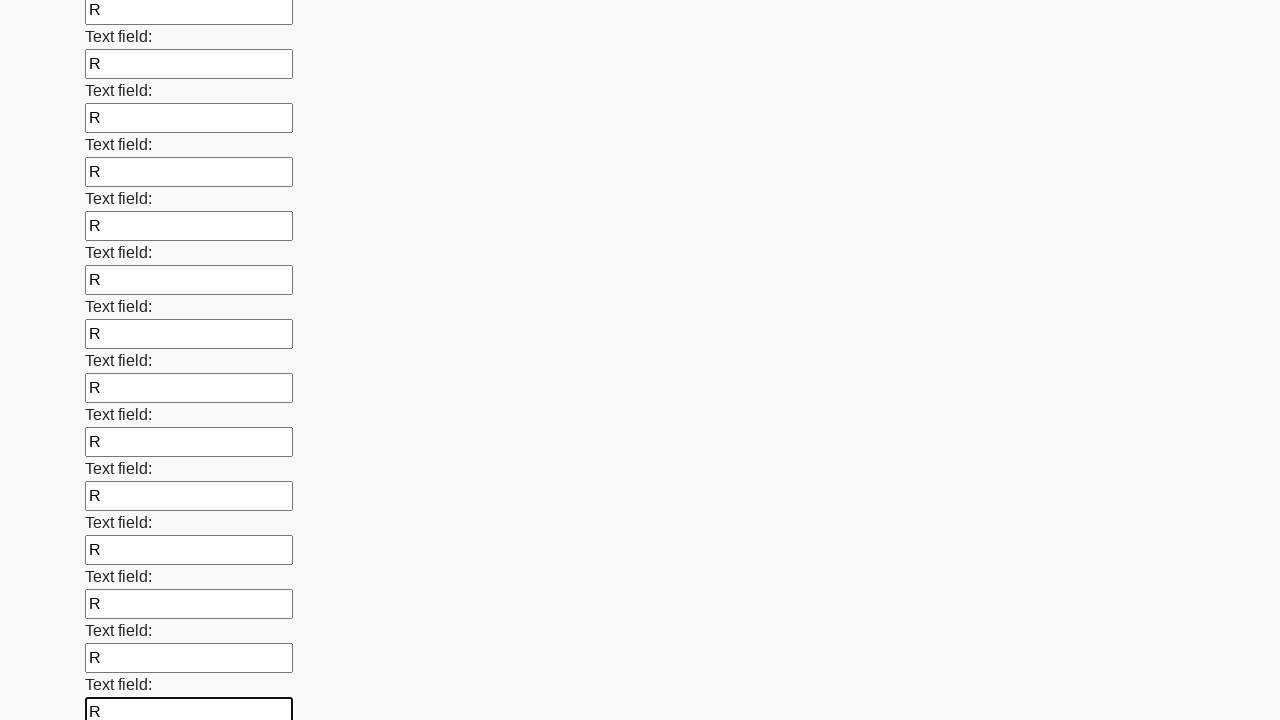

Filled a text input field with 'R' on input[type='text'] >> nth=86
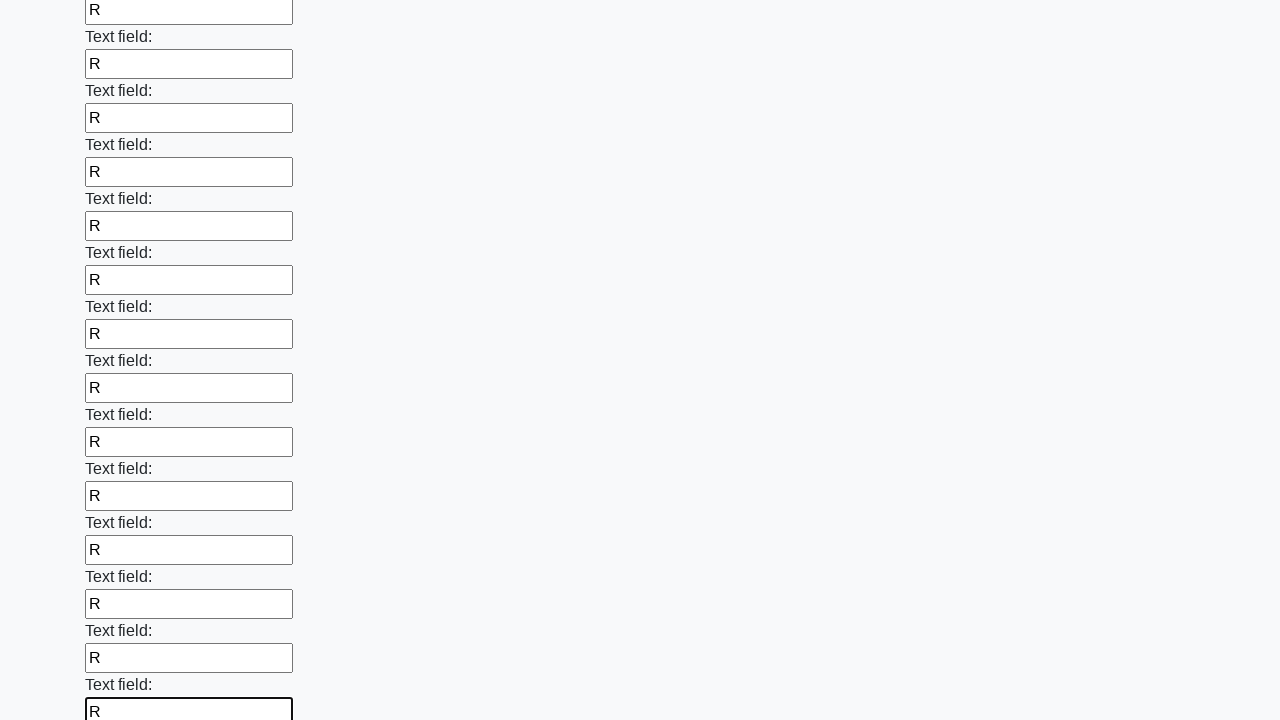

Filled a text input field with 'R' on input[type='text'] >> nth=87
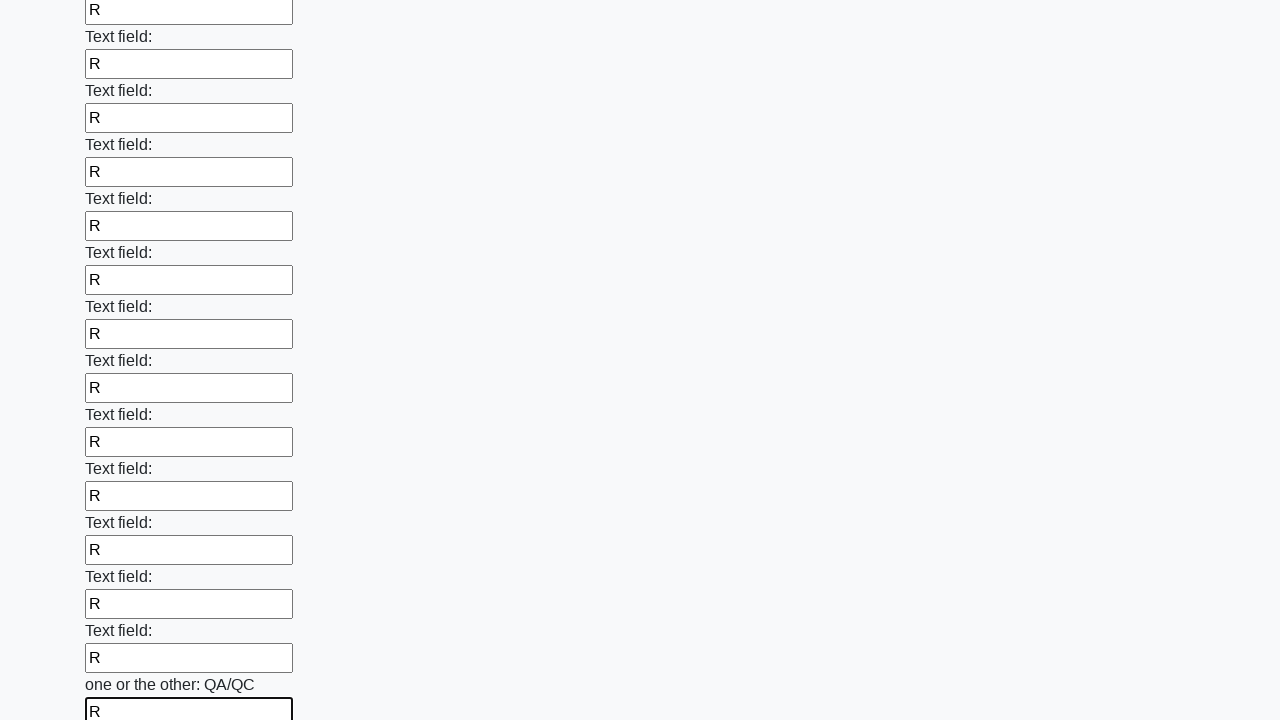

Filled a text input field with 'R' on input[type='text'] >> nth=88
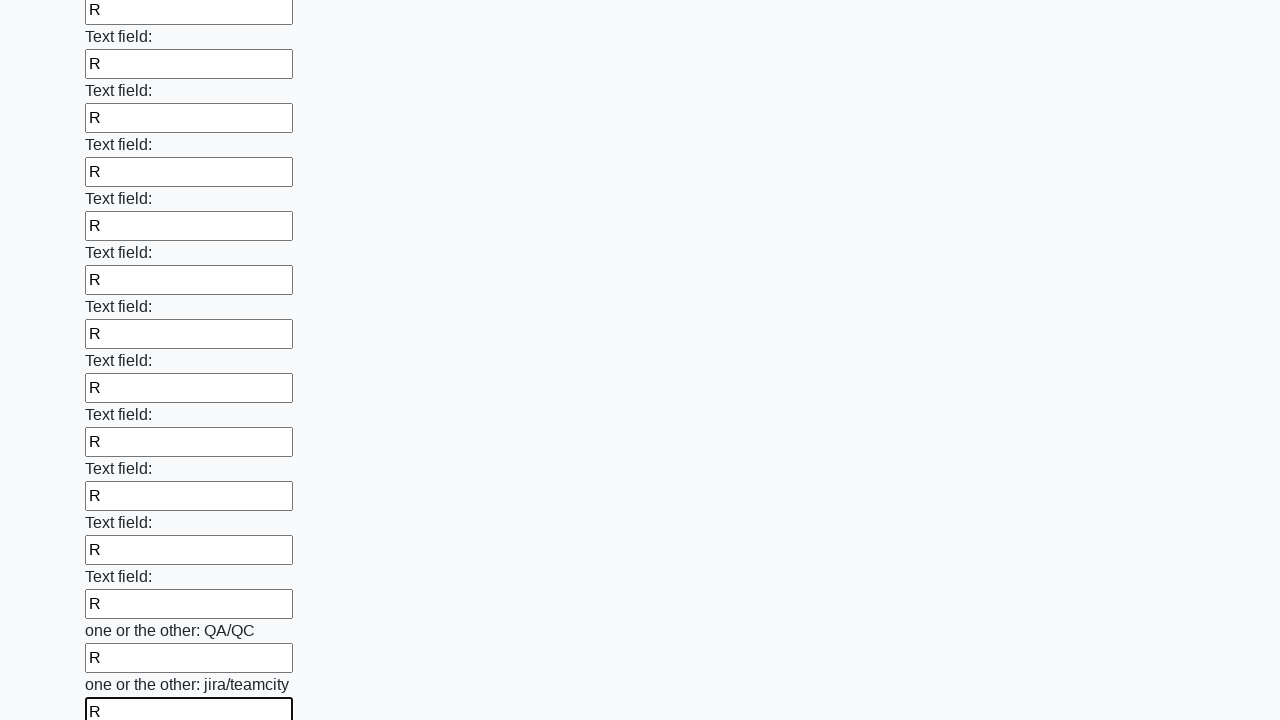

Filled a text input field with 'R' on input[type='text'] >> nth=89
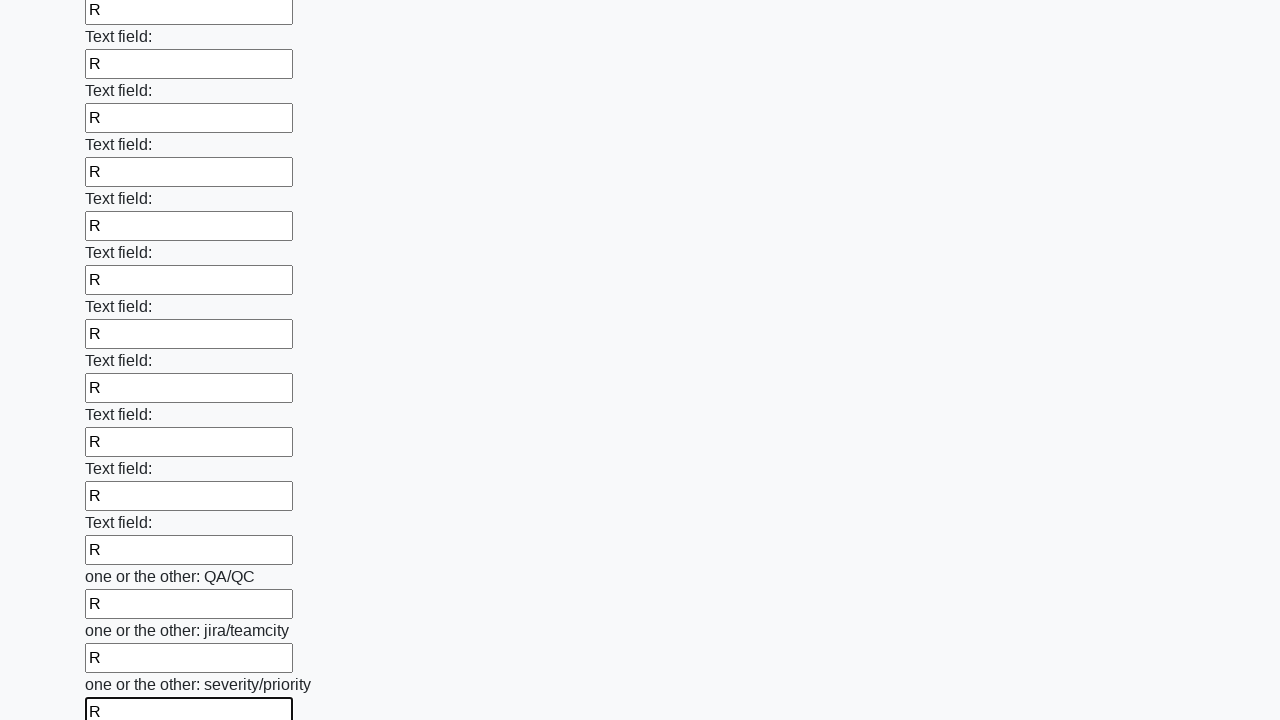

Filled a text input field with 'R' on input[type='text'] >> nth=90
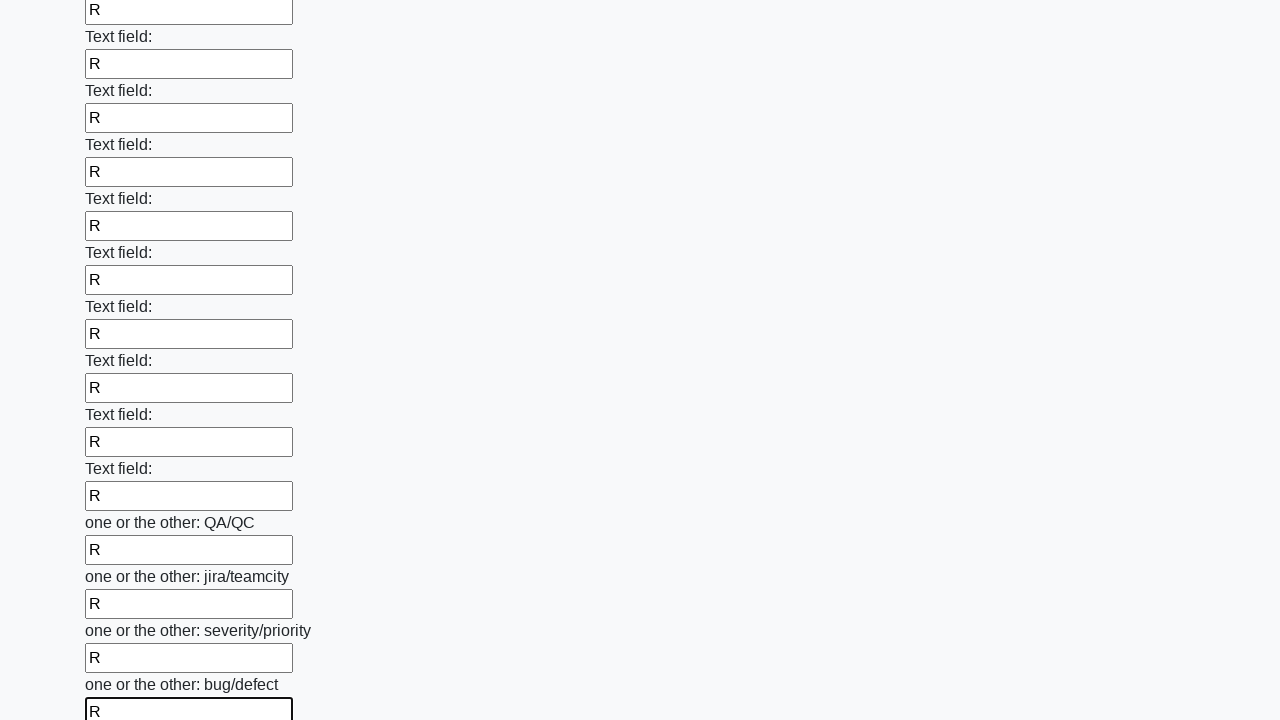

Filled a text input field with 'R' on input[type='text'] >> nth=91
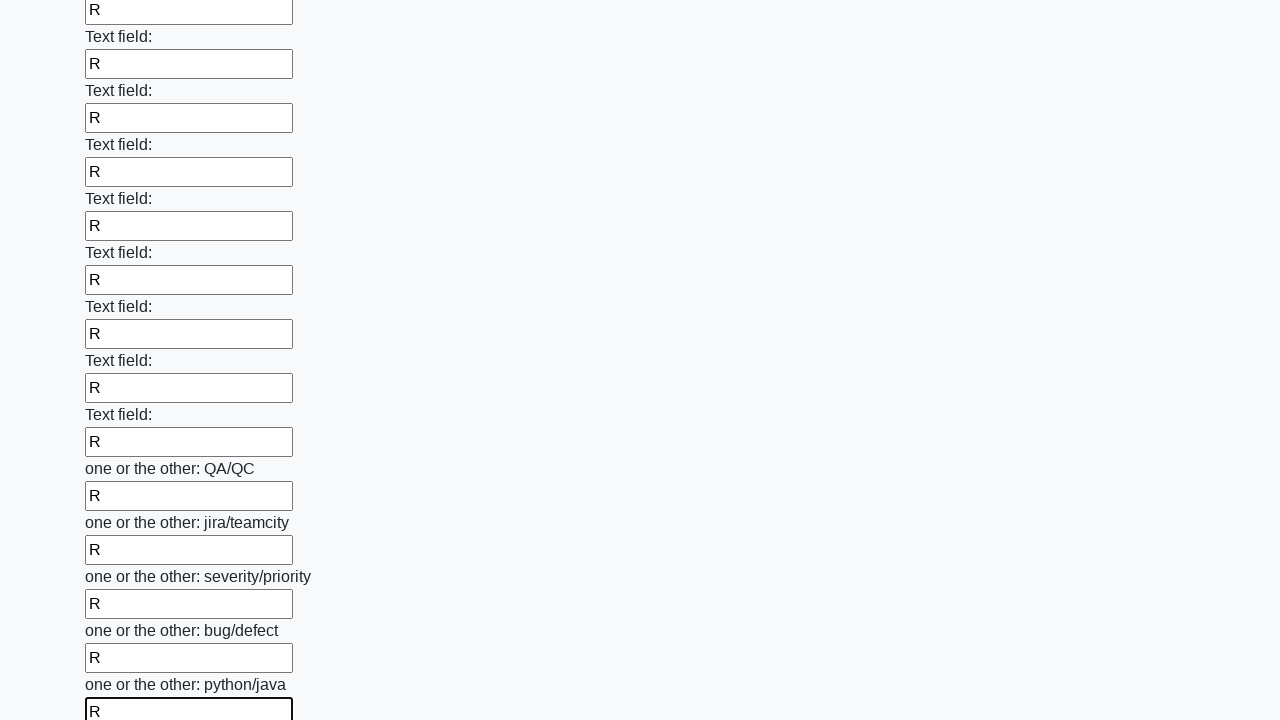

Filled a text input field with 'R' on input[type='text'] >> nth=92
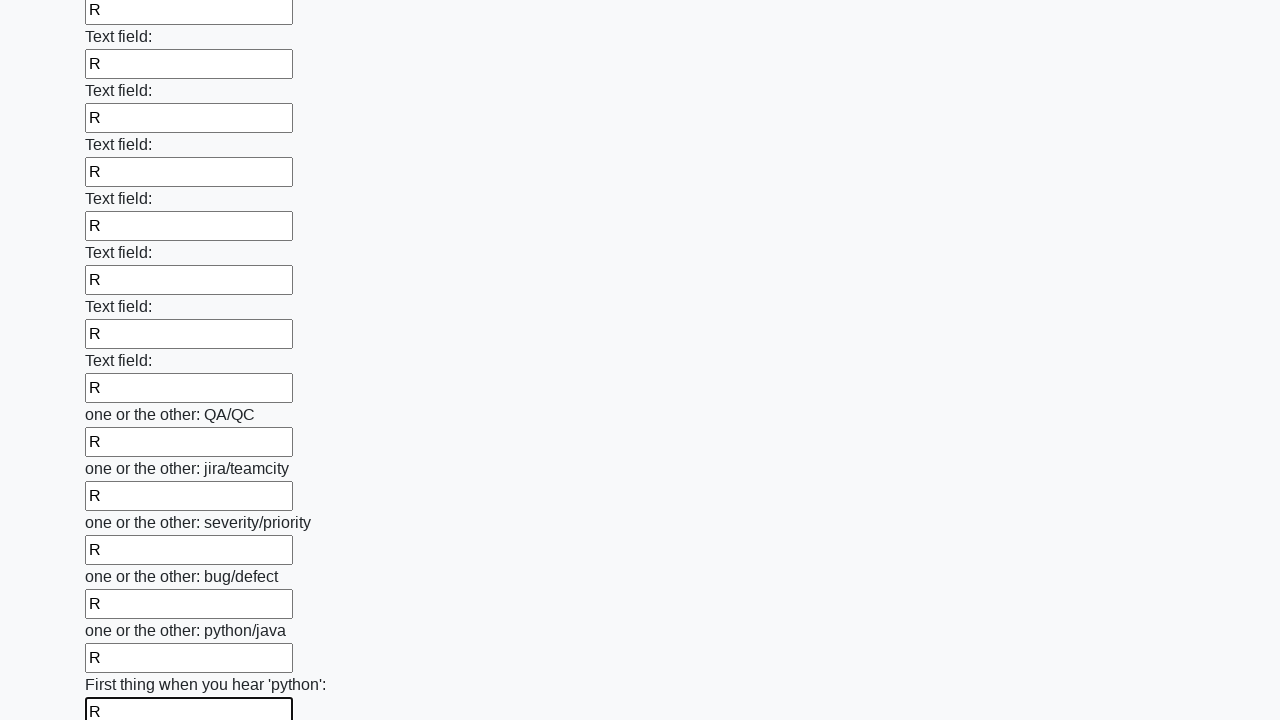

Filled a text input field with 'R' on input[type='text'] >> nth=93
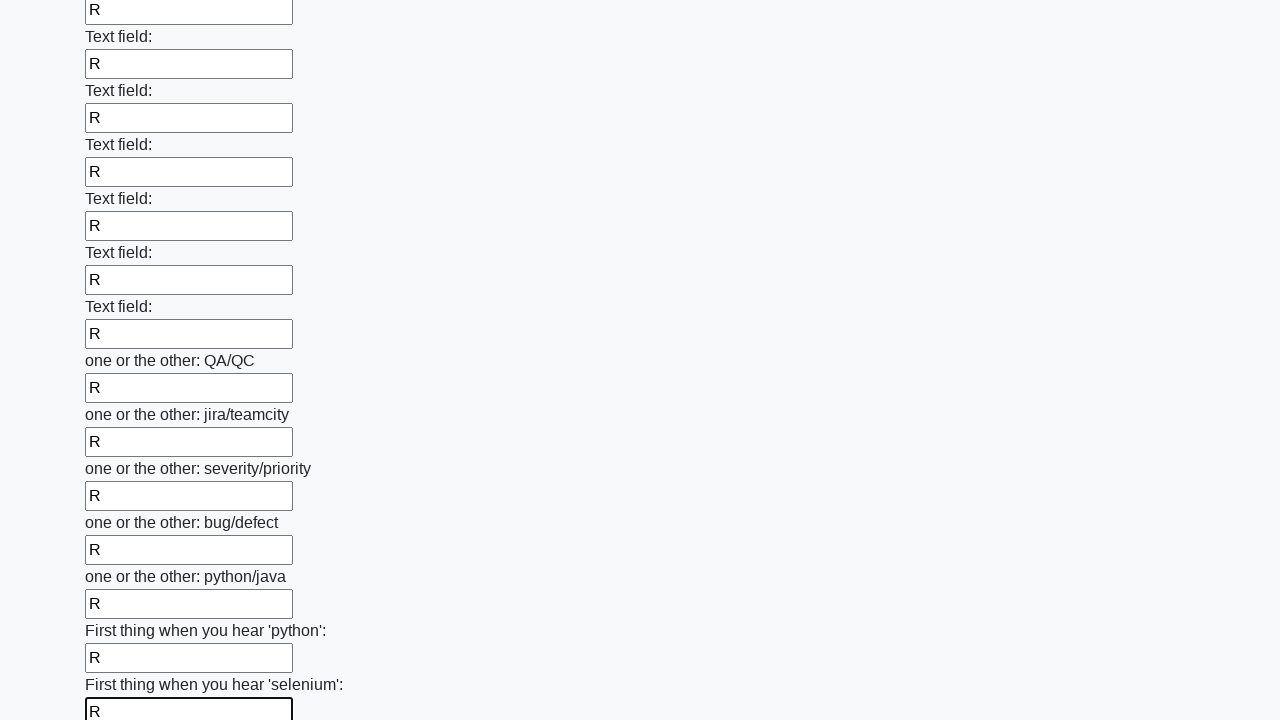

Filled a text input field with 'R' on input[type='text'] >> nth=94
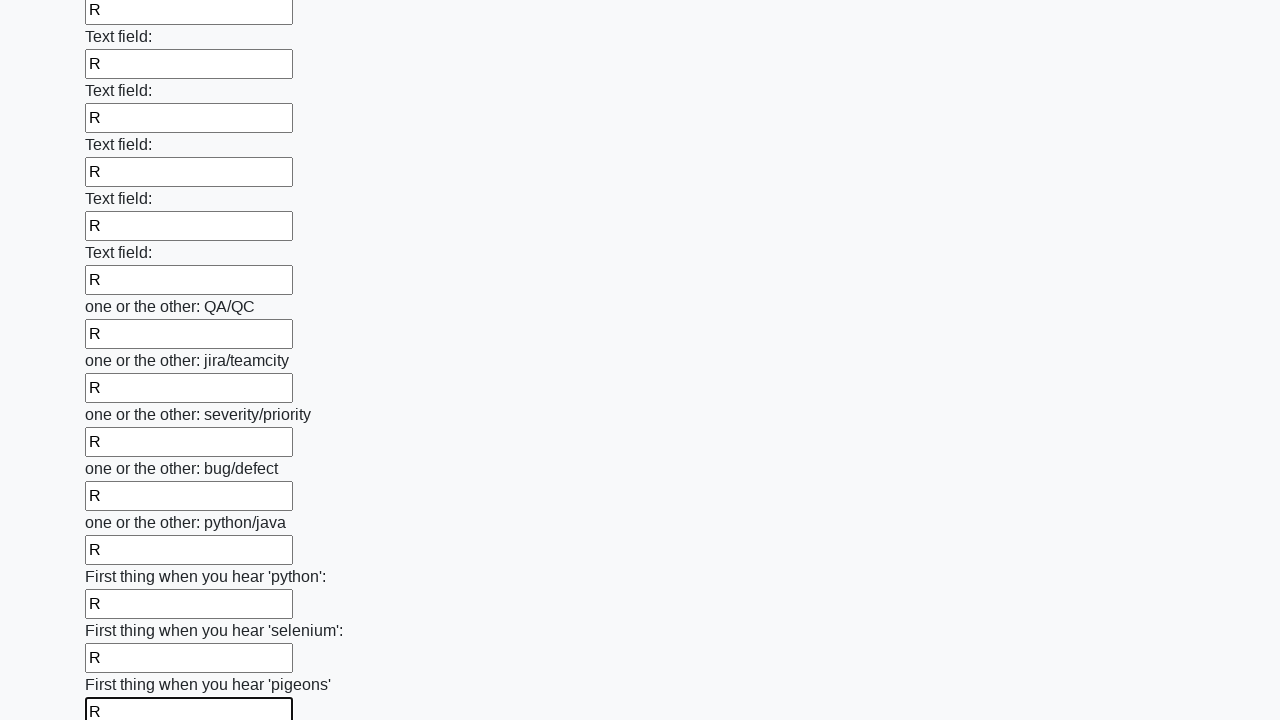

Filled a text input field with 'R' on input[type='text'] >> nth=95
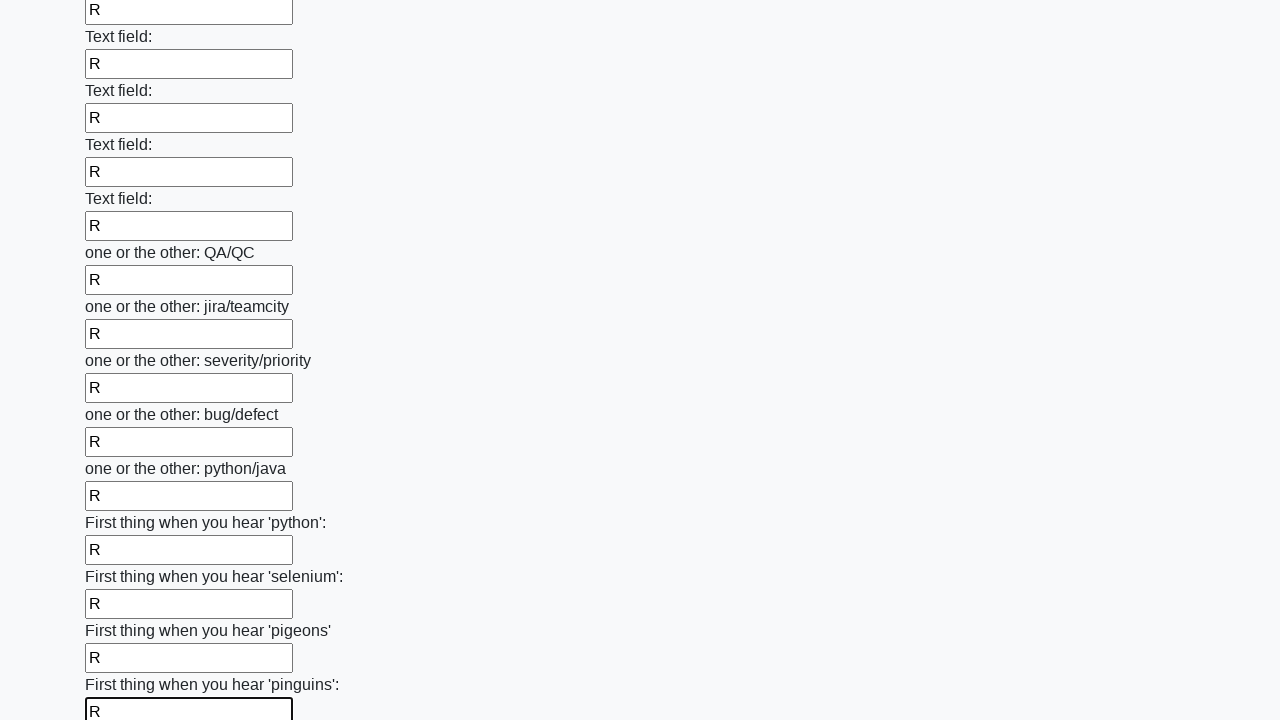

Filled a text input field with 'R' on input[type='text'] >> nth=96
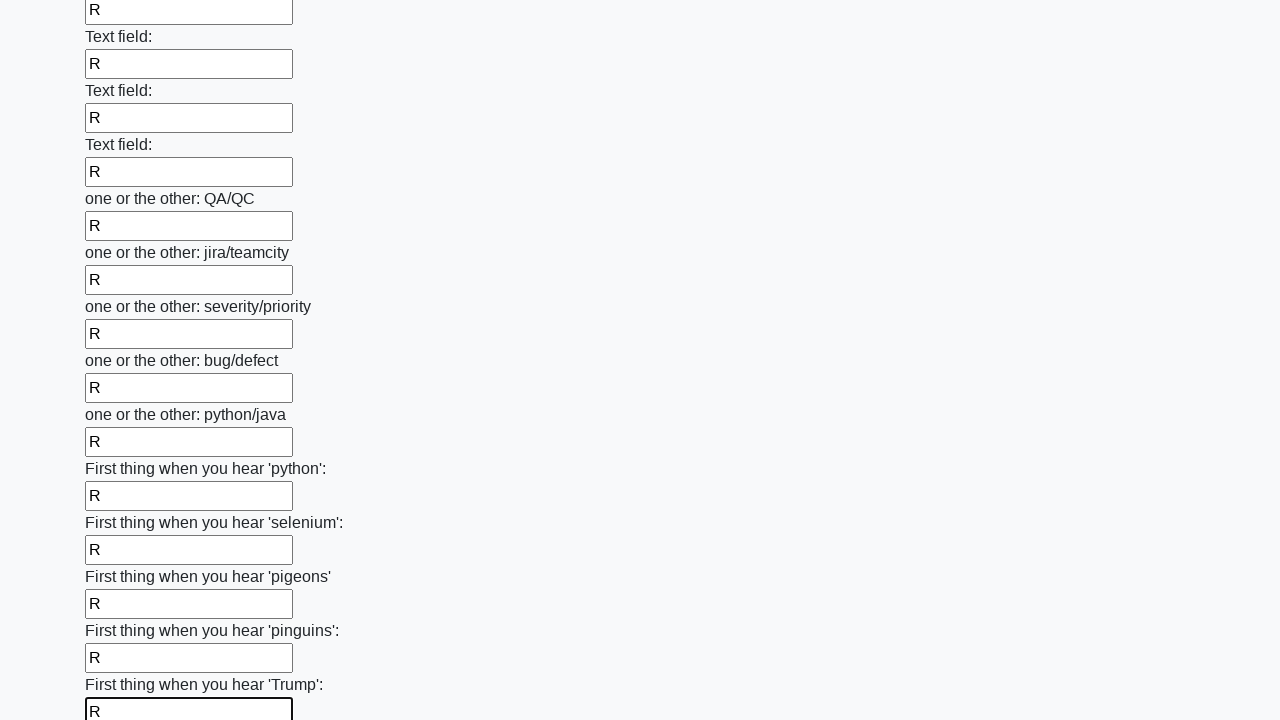

Filled a text input field with 'R' on input[type='text'] >> nth=97
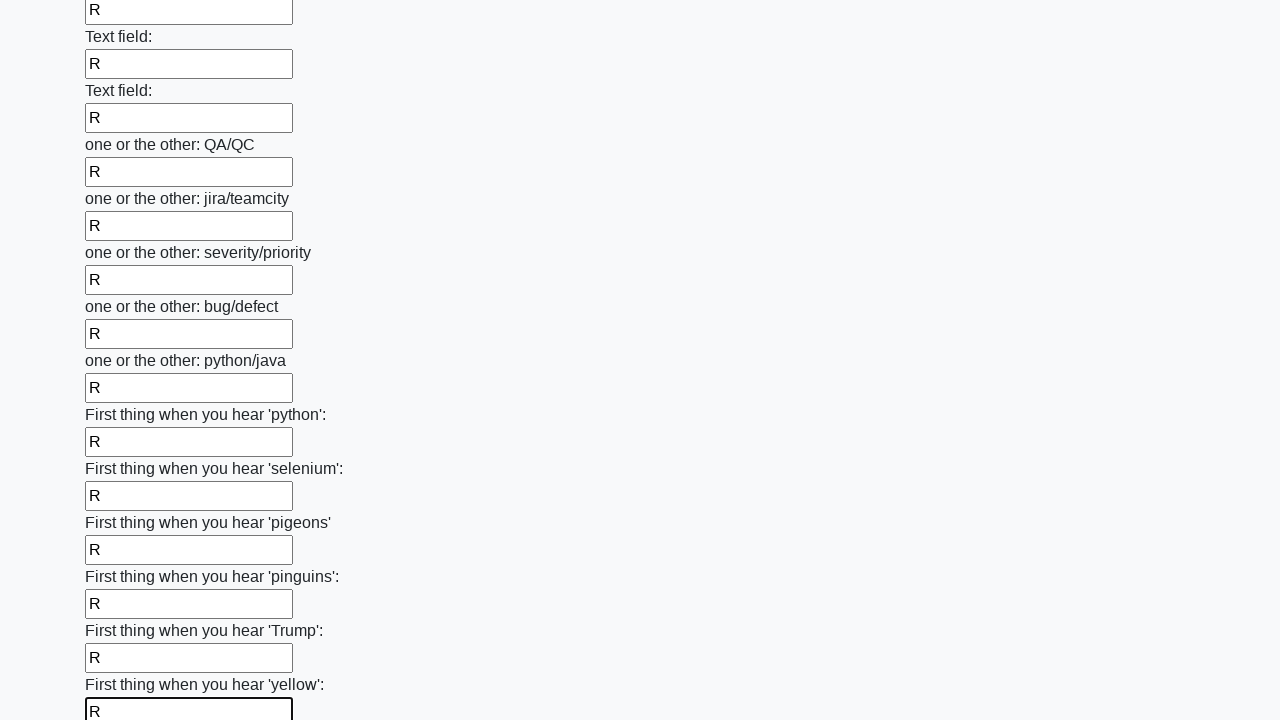

Filled a text input field with 'R' on input[type='text'] >> nth=98
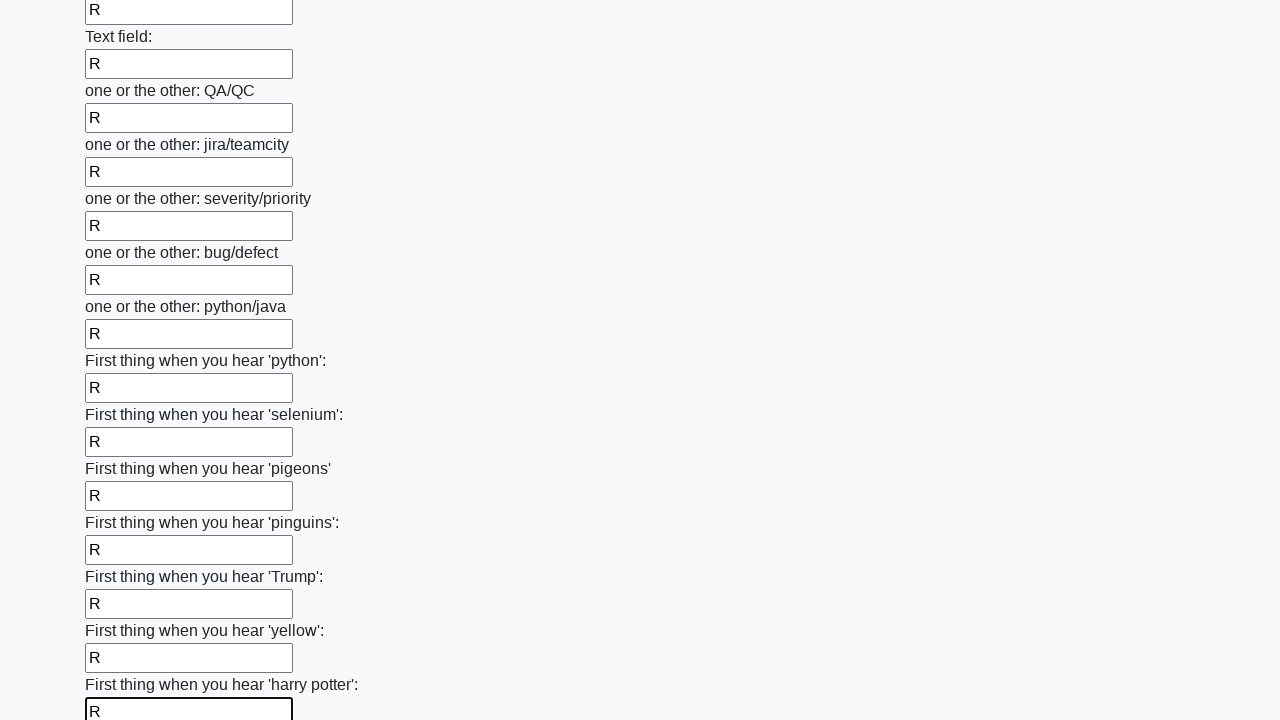

Filled a text input field with 'R' on input[type='text'] >> nth=99
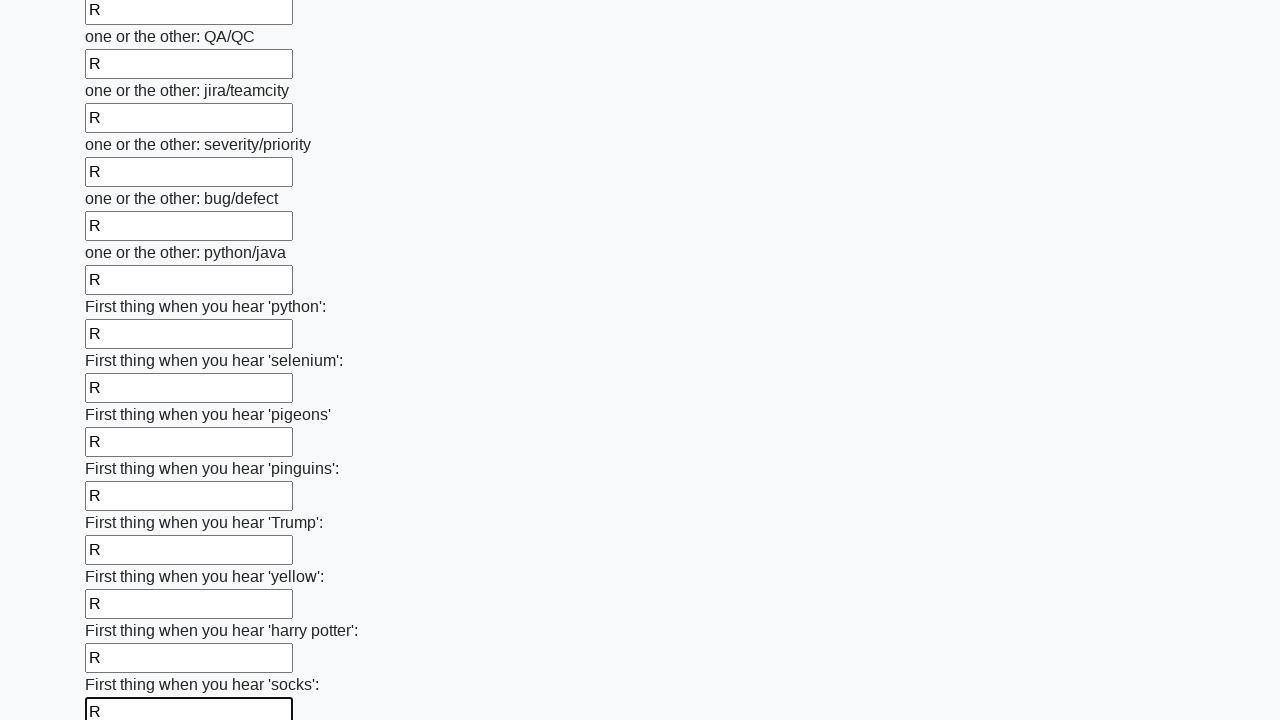

Clicked the submit button to submit the form at (123, 611) on button.btn
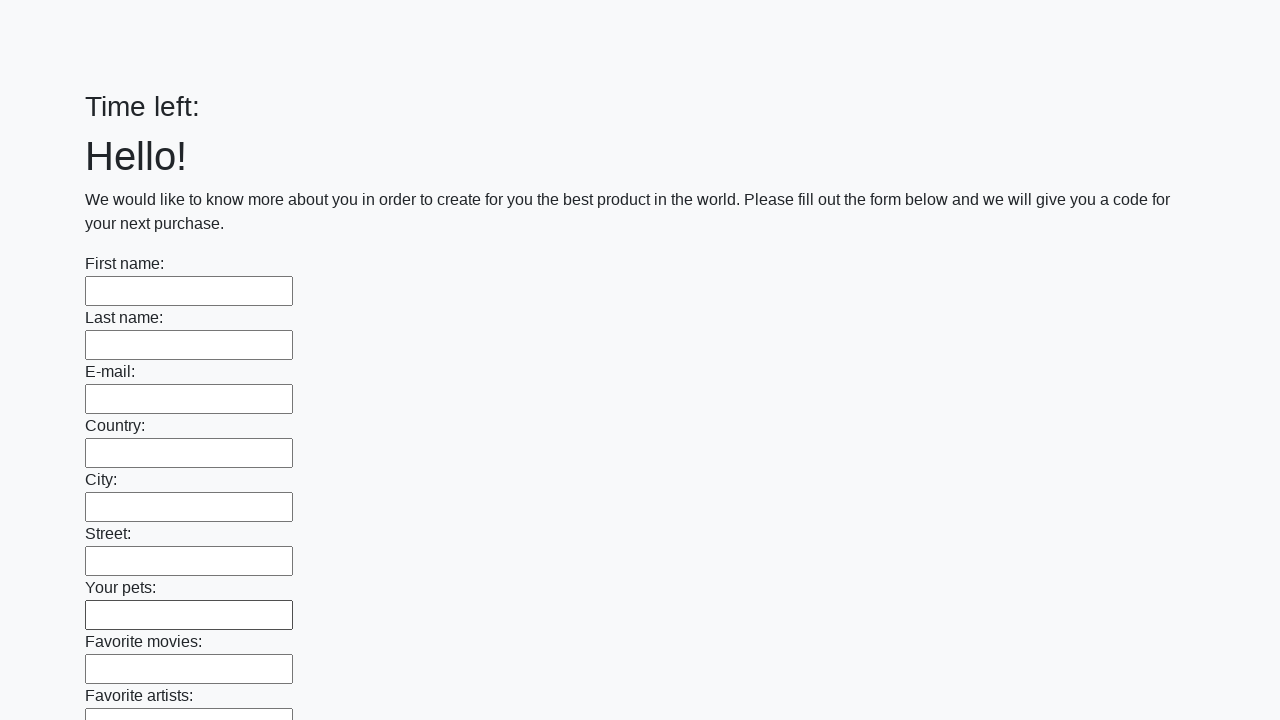

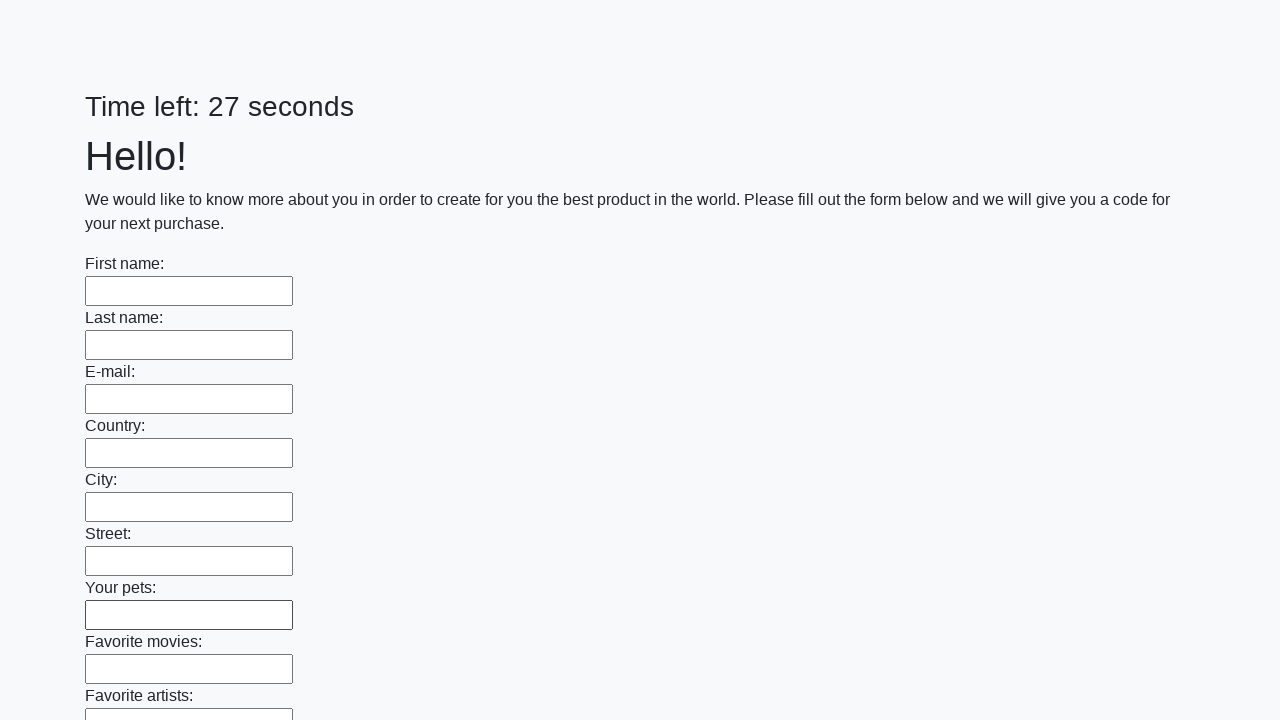